Tests a large form by filling all text input fields with sample text and submitting the form by clicking the submit button.

Starting URL: http://suninjuly.github.io/huge_form.html

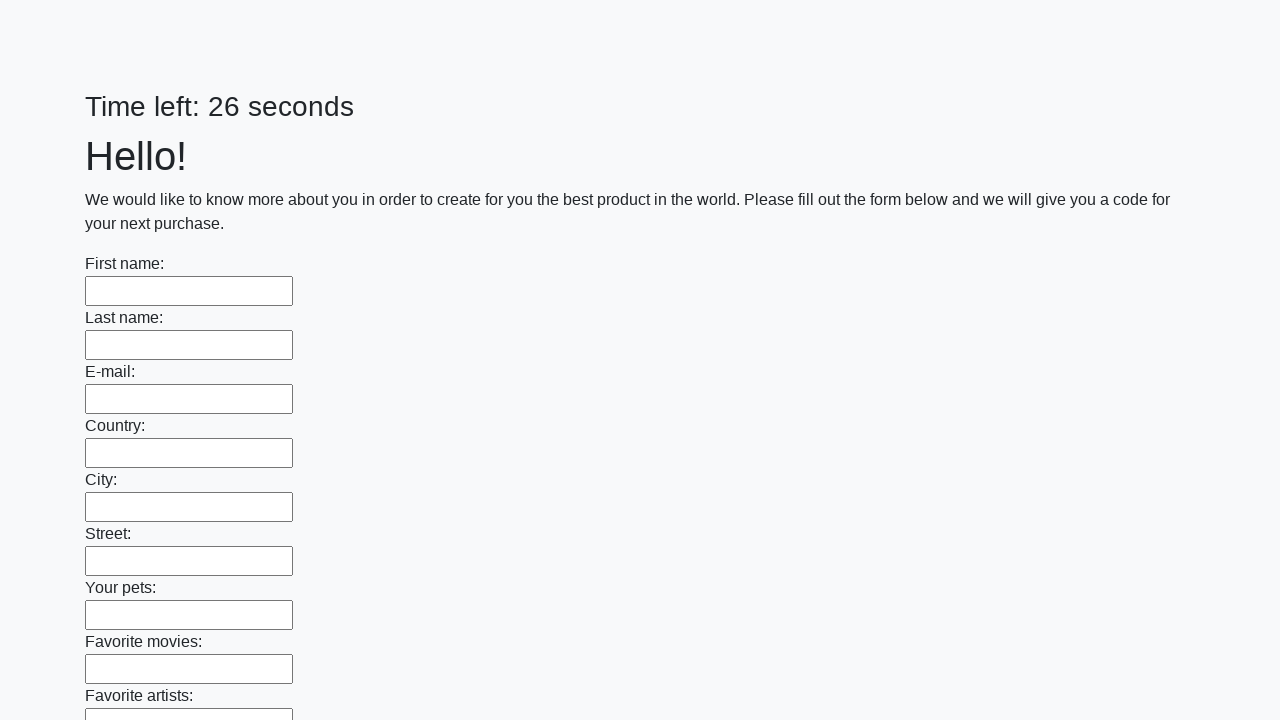

Located all text input fields on the huge form
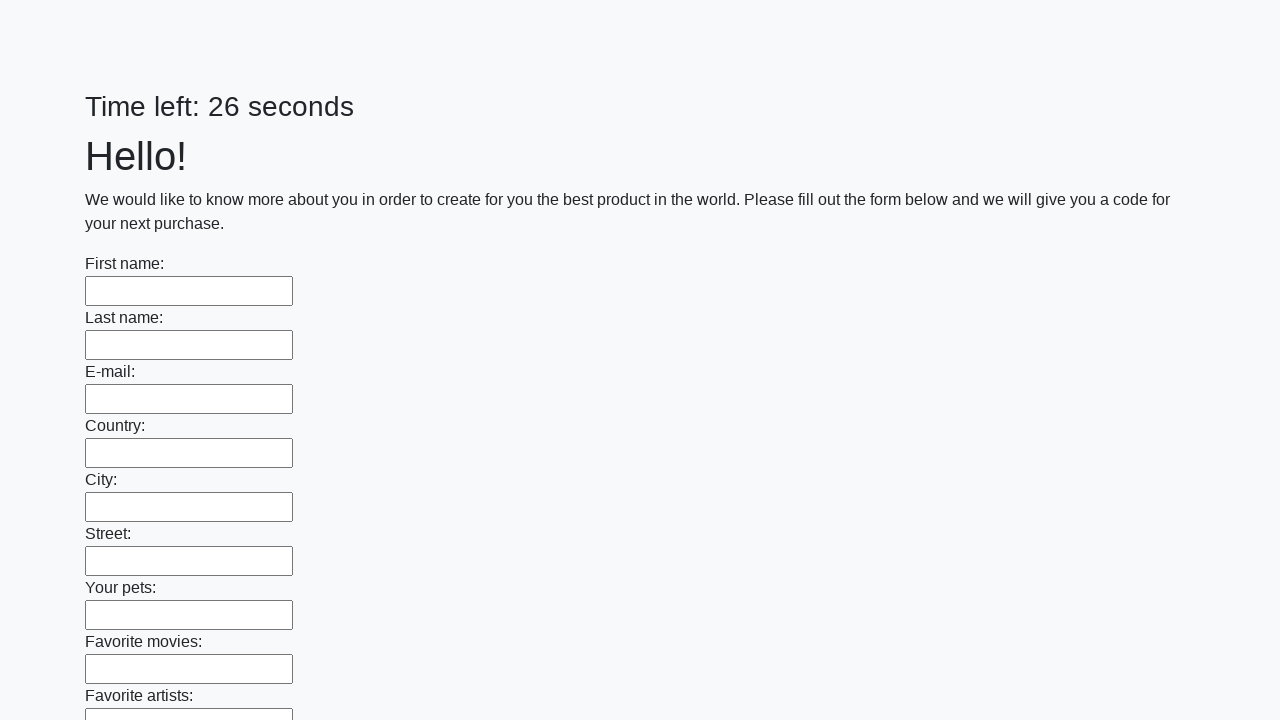

Filled a text input field with sample text on [type='text'] >> nth=0
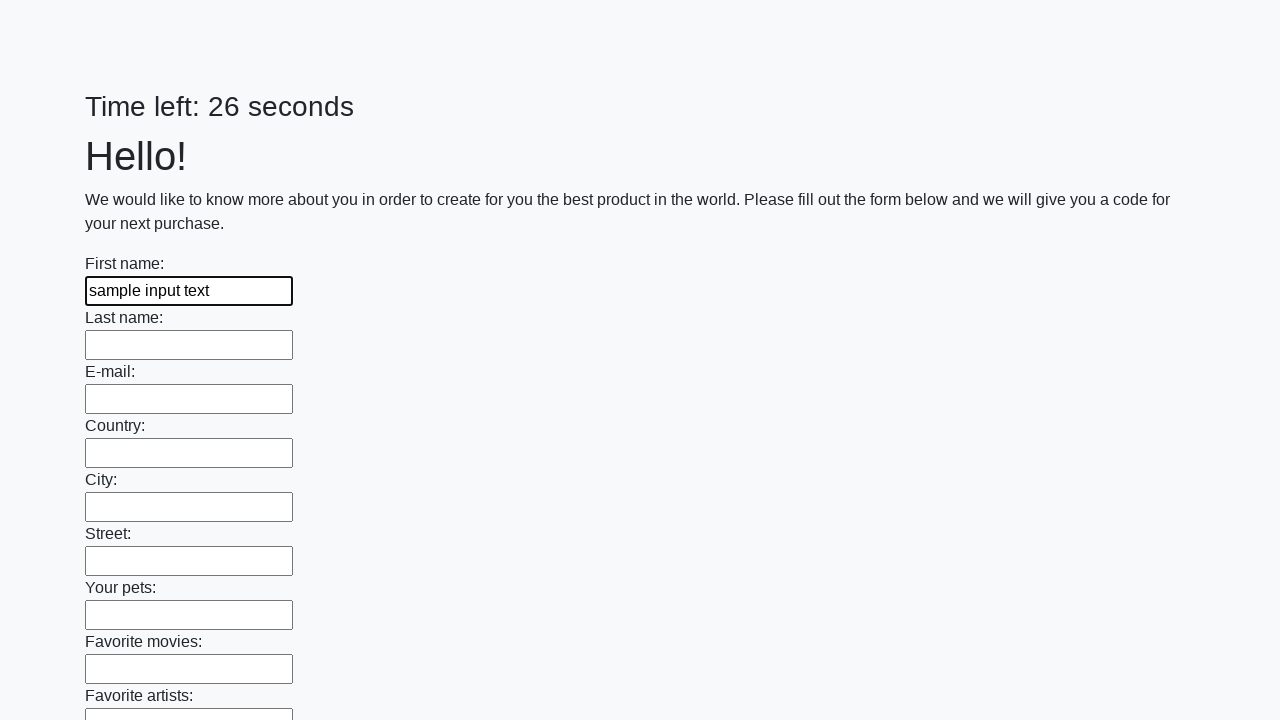

Filled a text input field with sample text on [type='text'] >> nth=1
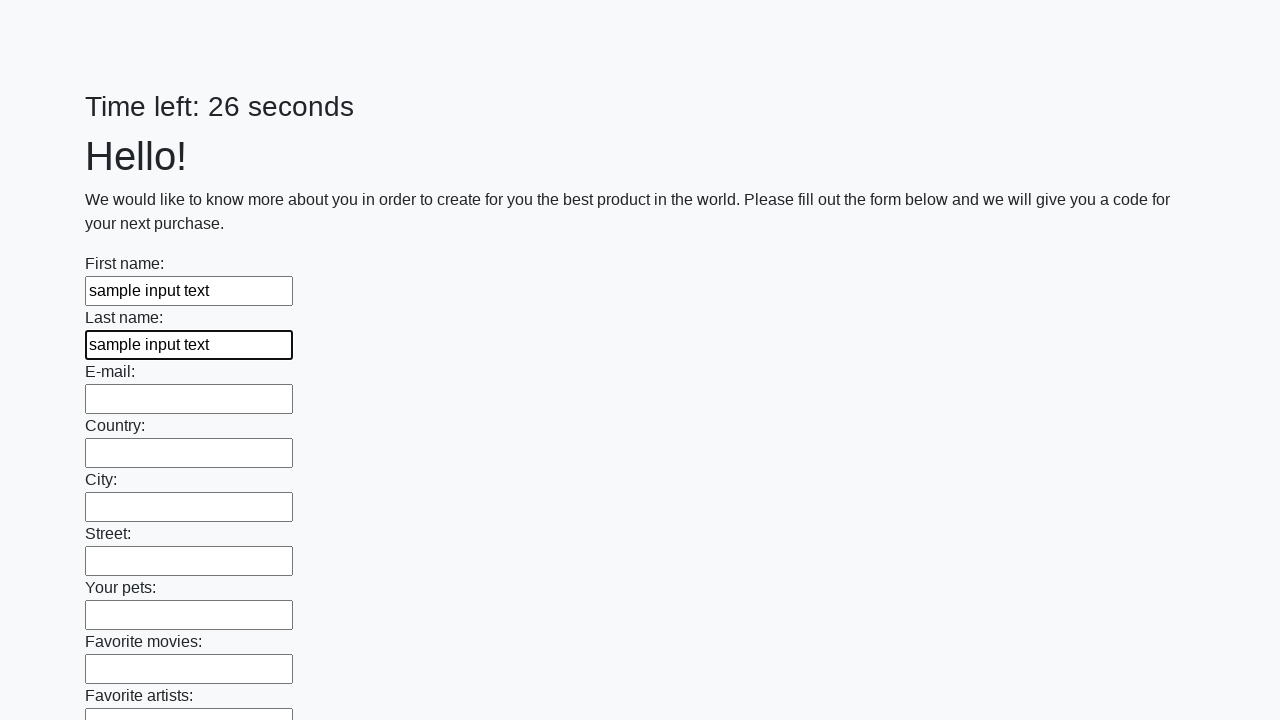

Filled a text input field with sample text on [type='text'] >> nth=2
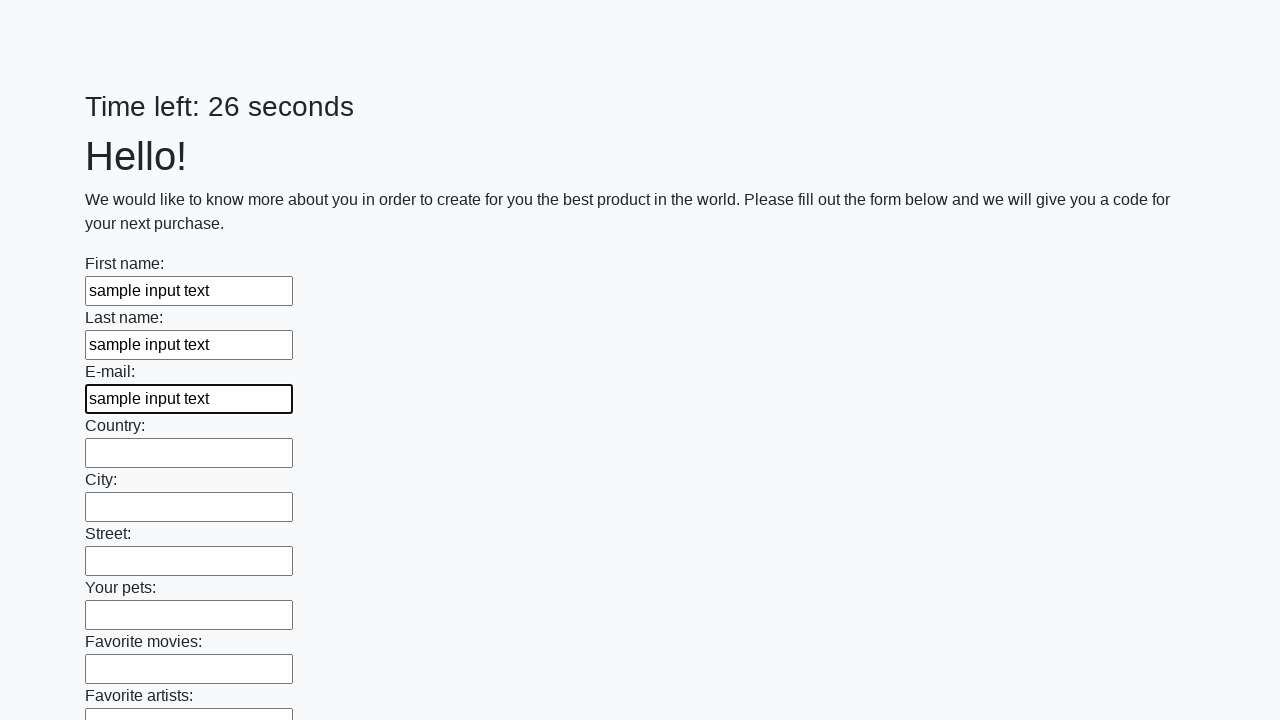

Filled a text input field with sample text on [type='text'] >> nth=3
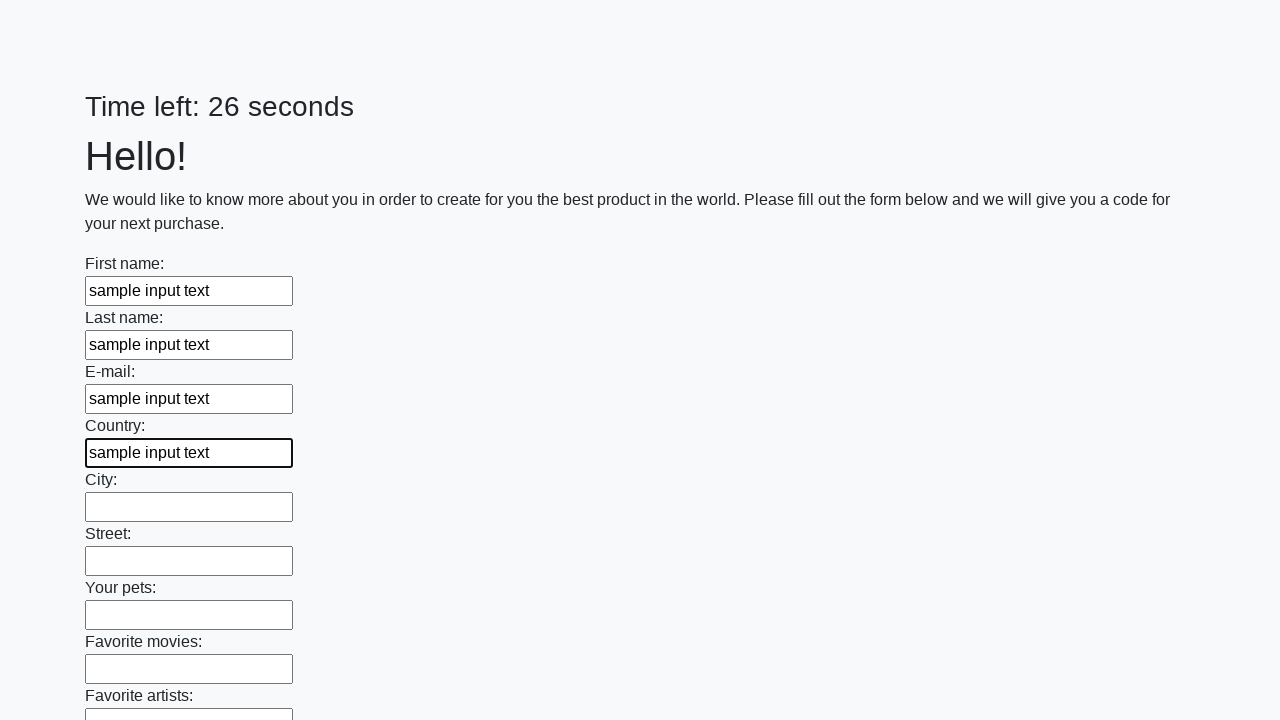

Filled a text input field with sample text on [type='text'] >> nth=4
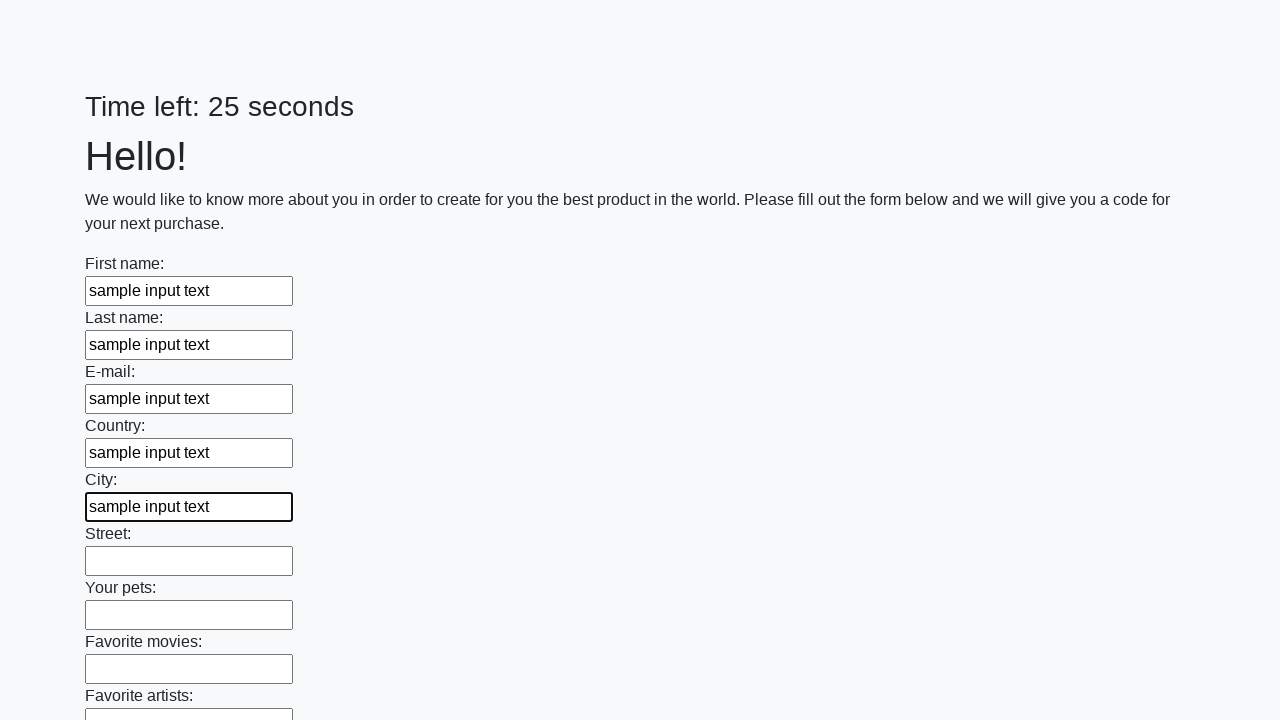

Filled a text input field with sample text on [type='text'] >> nth=5
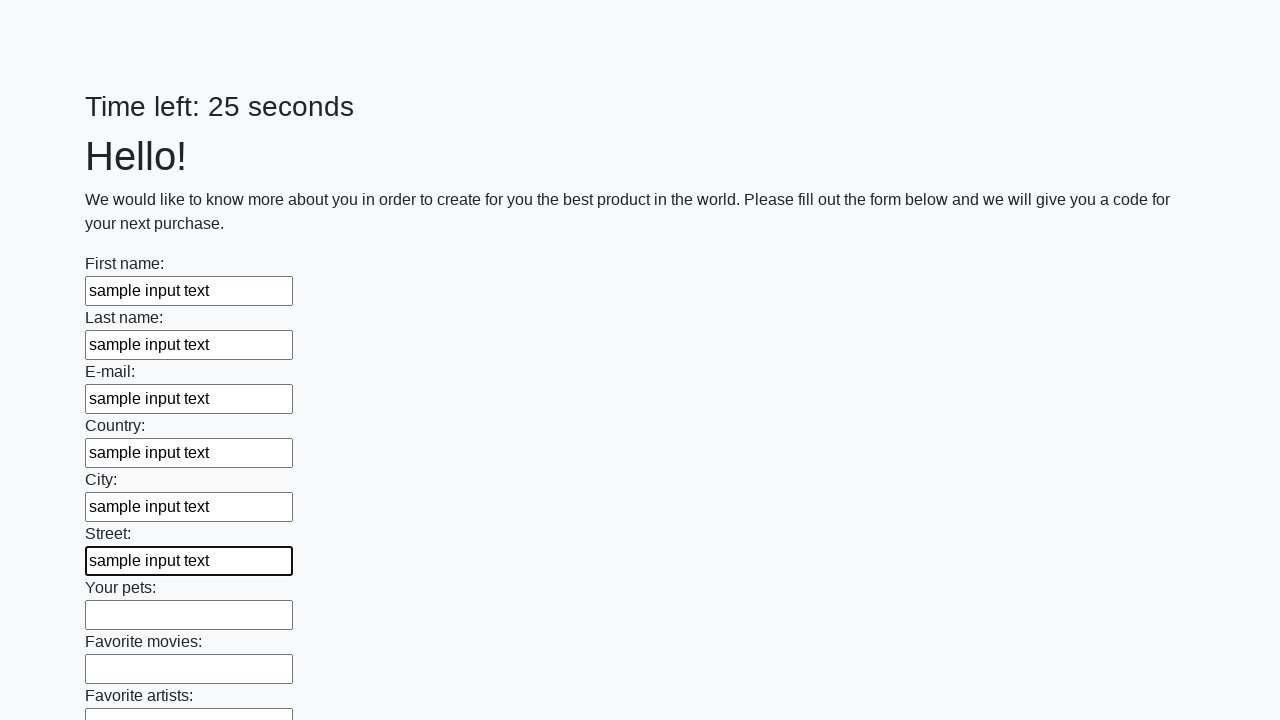

Filled a text input field with sample text on [type='text'] >> nth=6
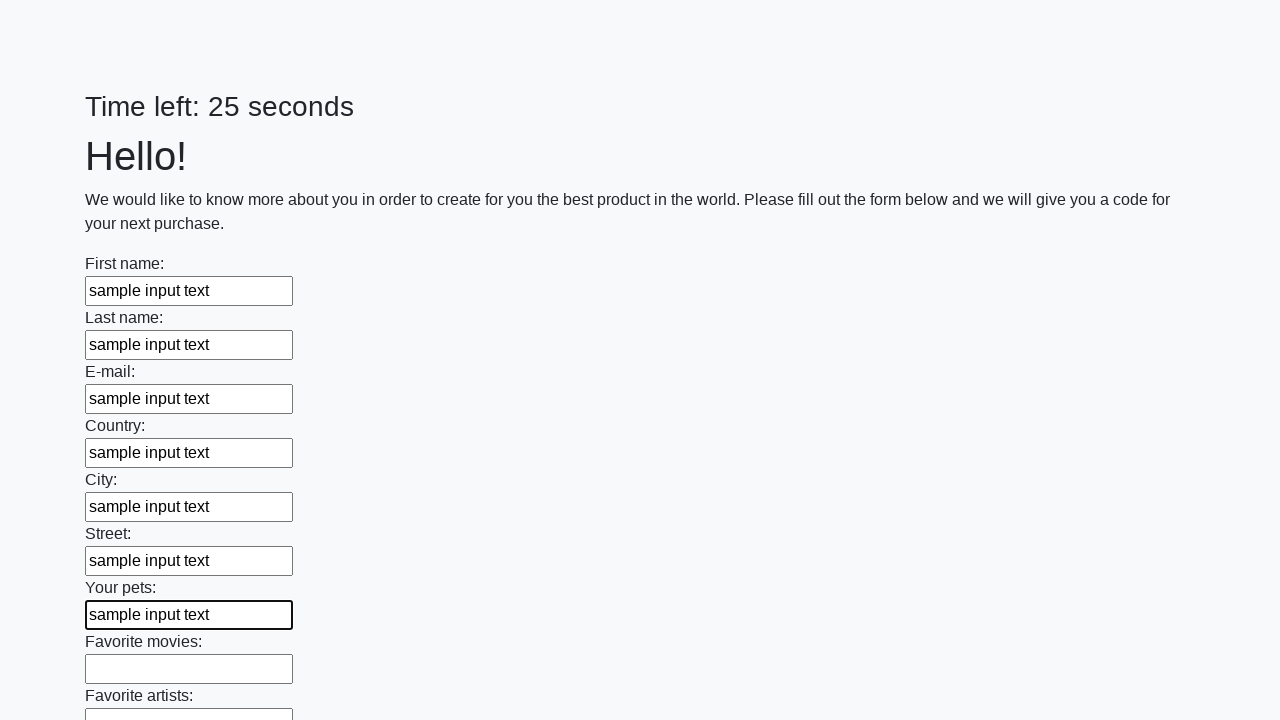

Filled a text input field with sample text on [type='text'] >> nth=7
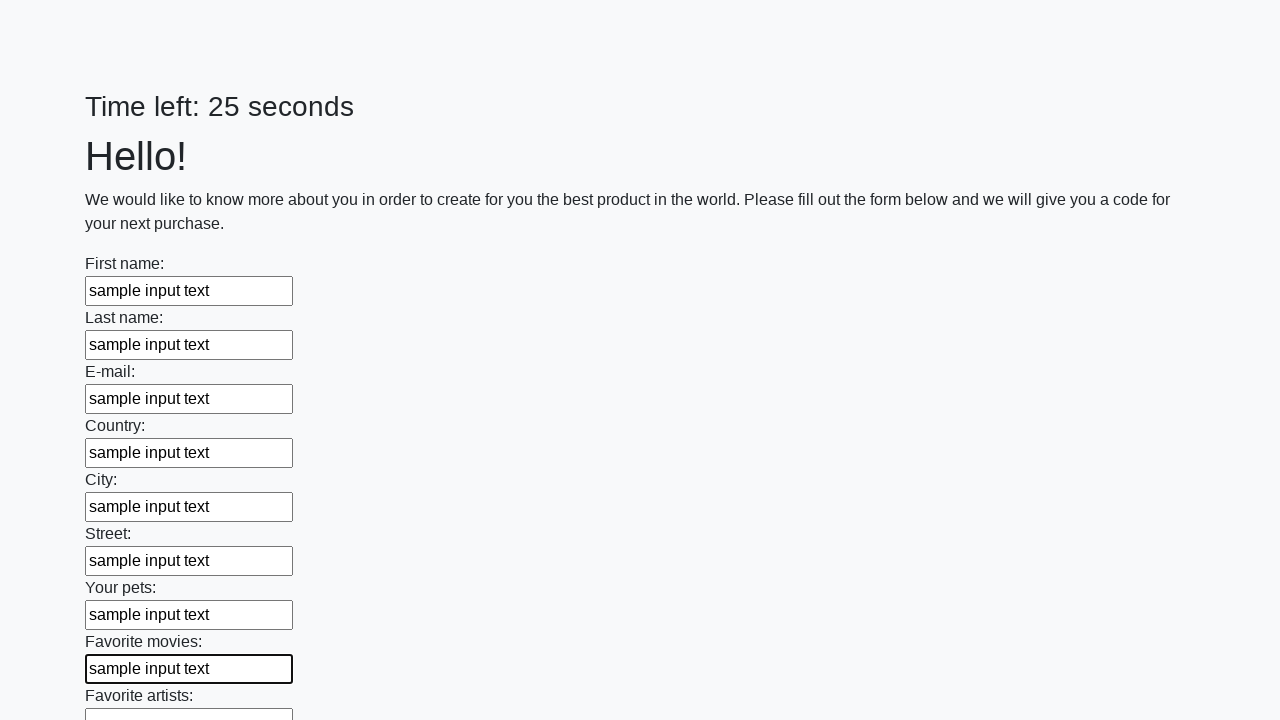

Filled a text input field with sample text on [type='text'] >> nth=8
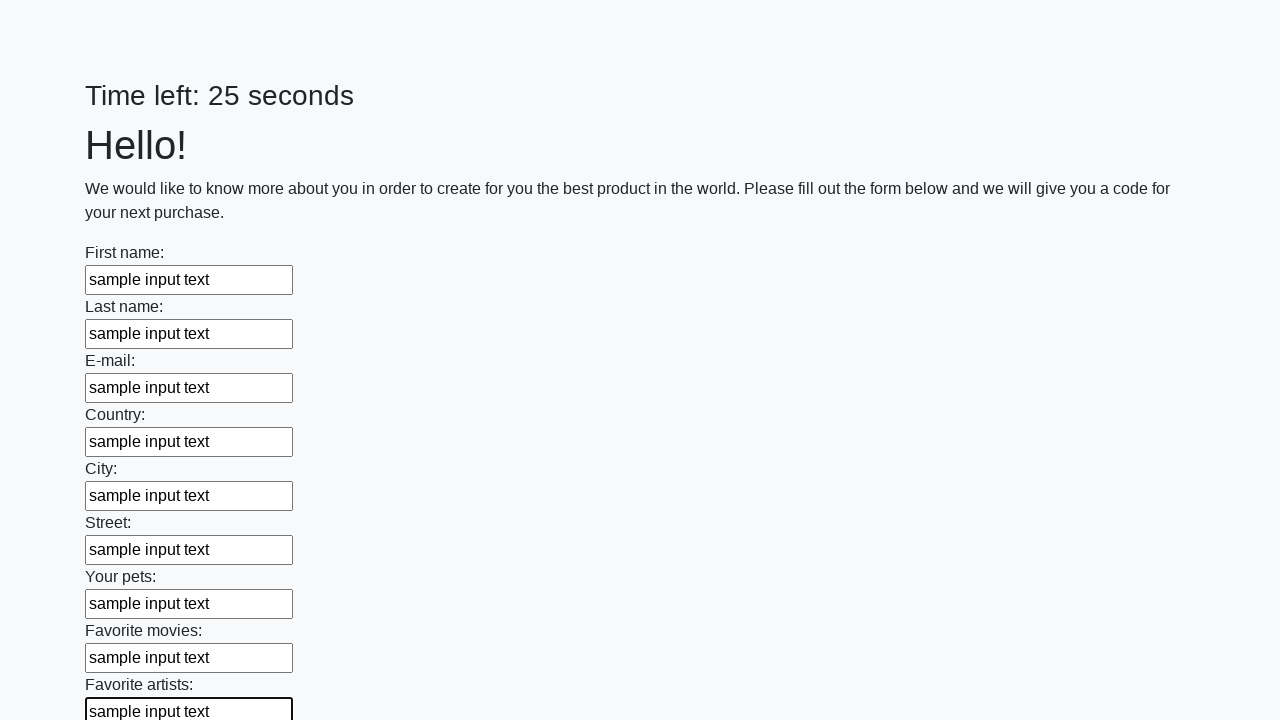

Filled a text input field with sample text on [type='text'] >> nth=9
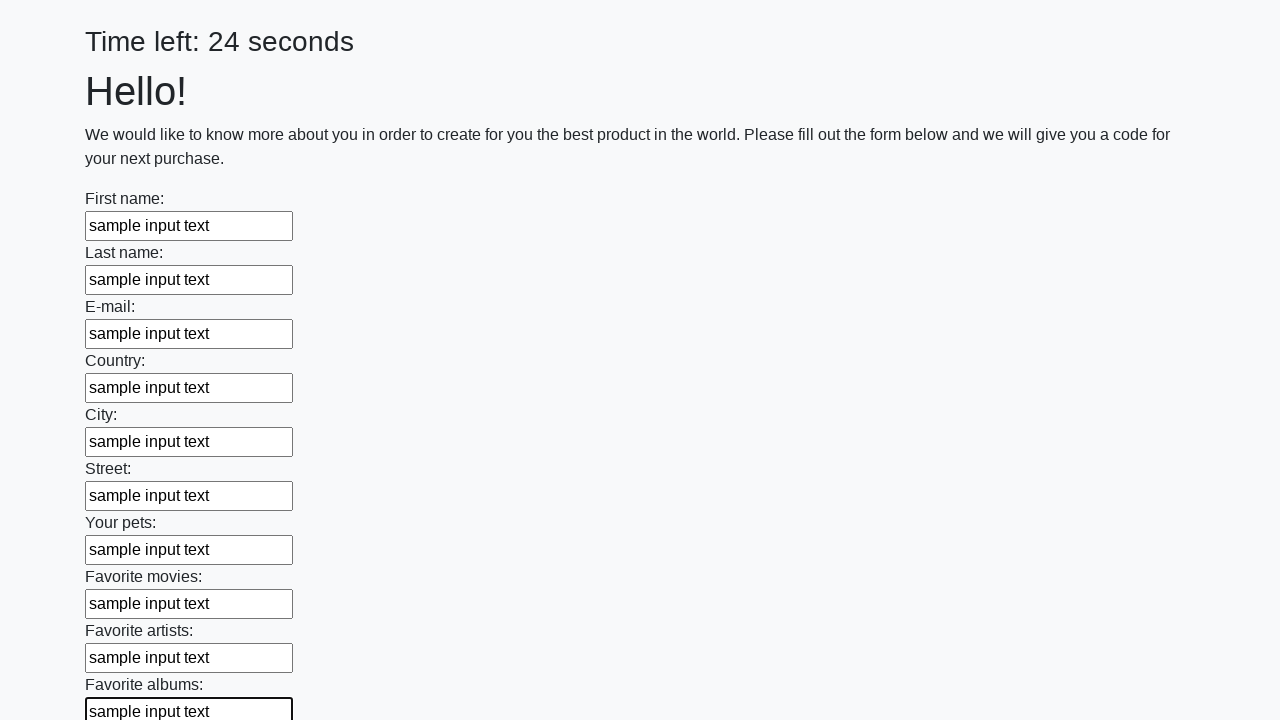

Filled a text input field with sample text on [type='text'] >> nth=10
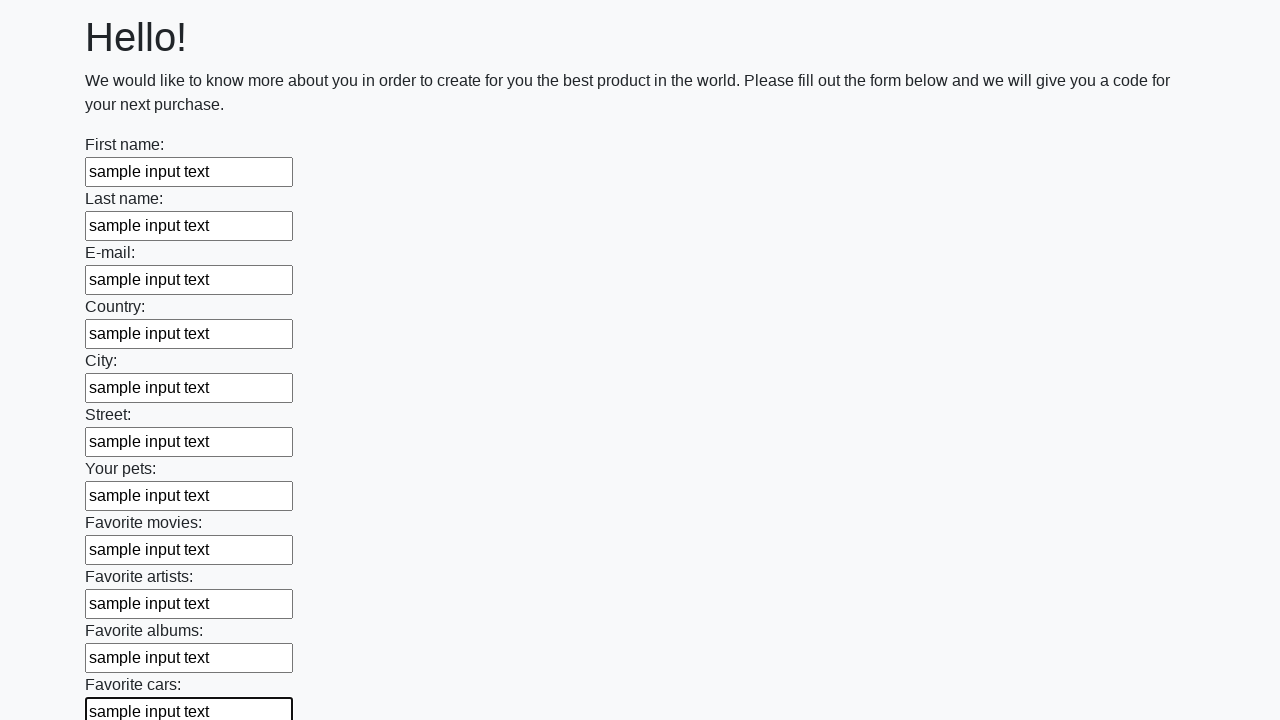

Filled a text input field with sample text on [type='text'] >> nth=11
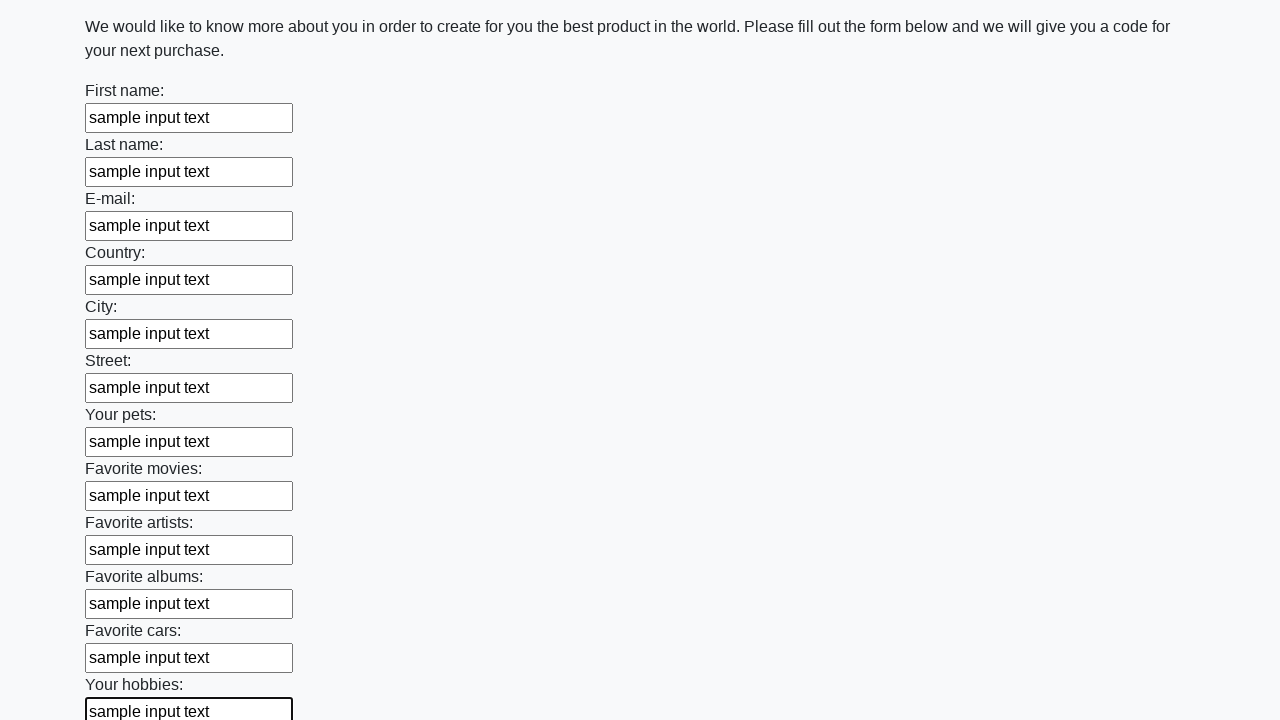

Filled a text input field with sample text on [type='text'] >> nth=12
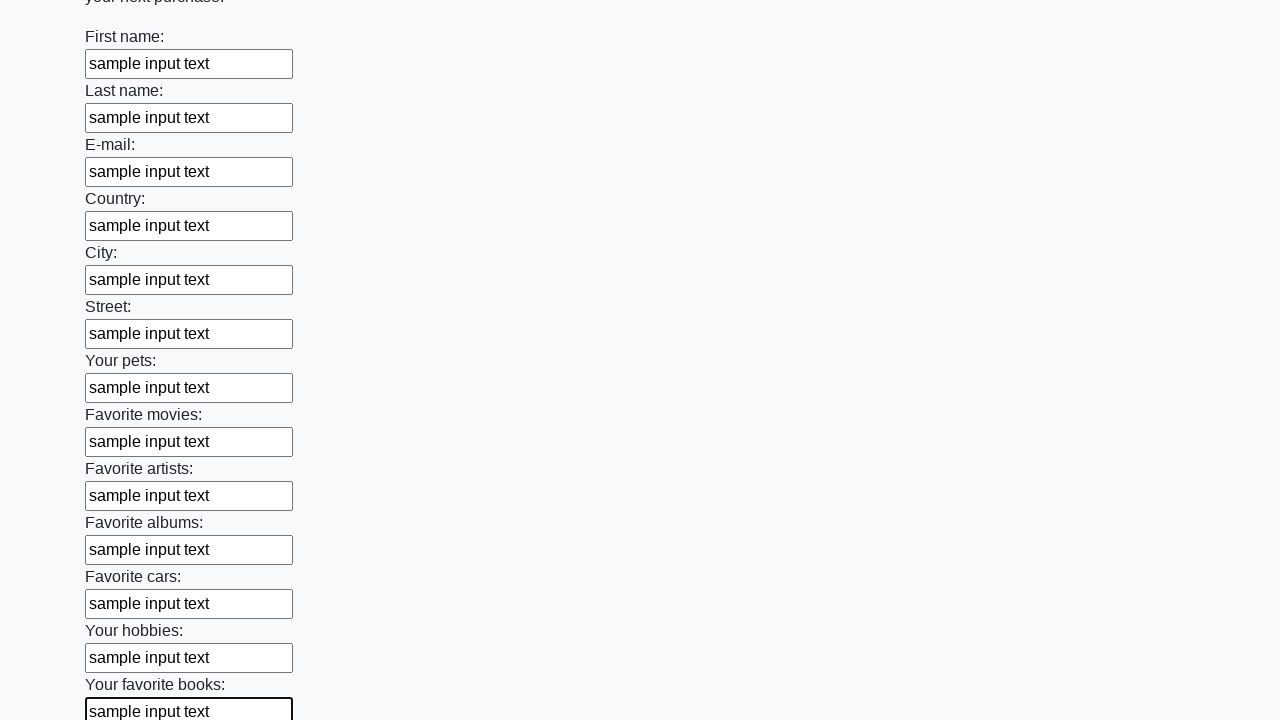

Filled a text input field with sample text on [type='text'] >> nth=13
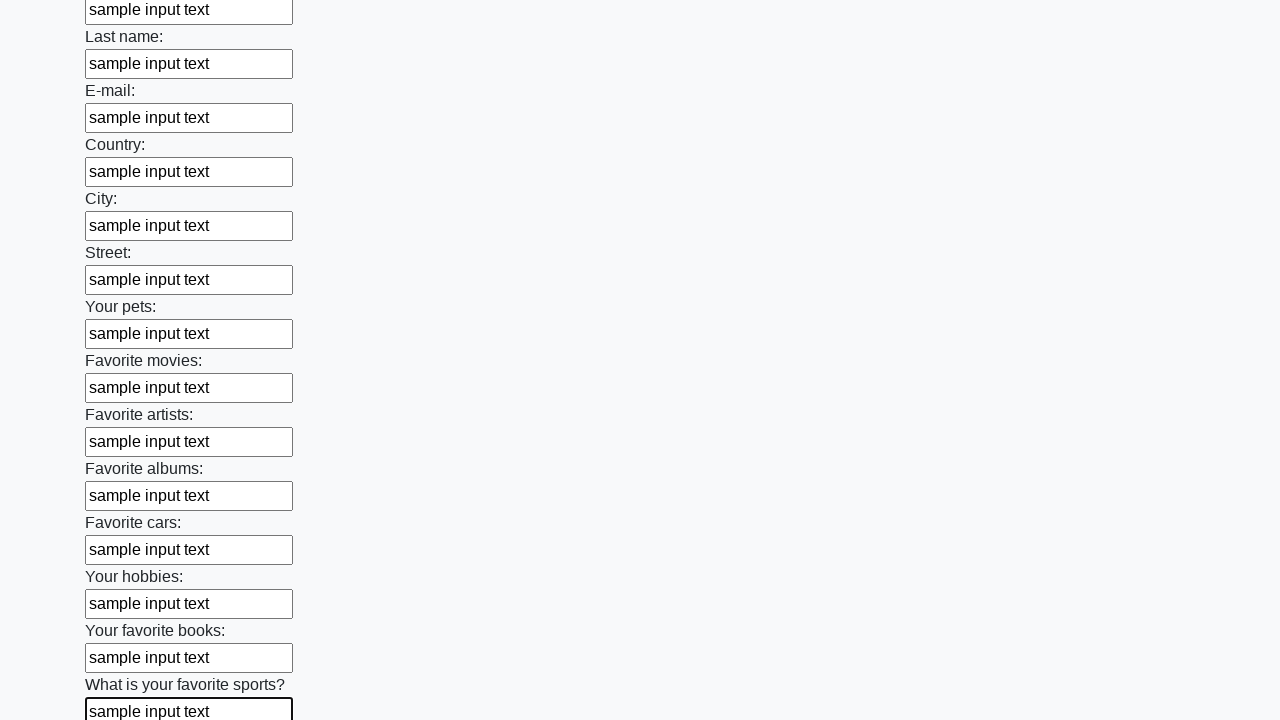

Filled a text input field with sample text on [type='text'] >> nth=14
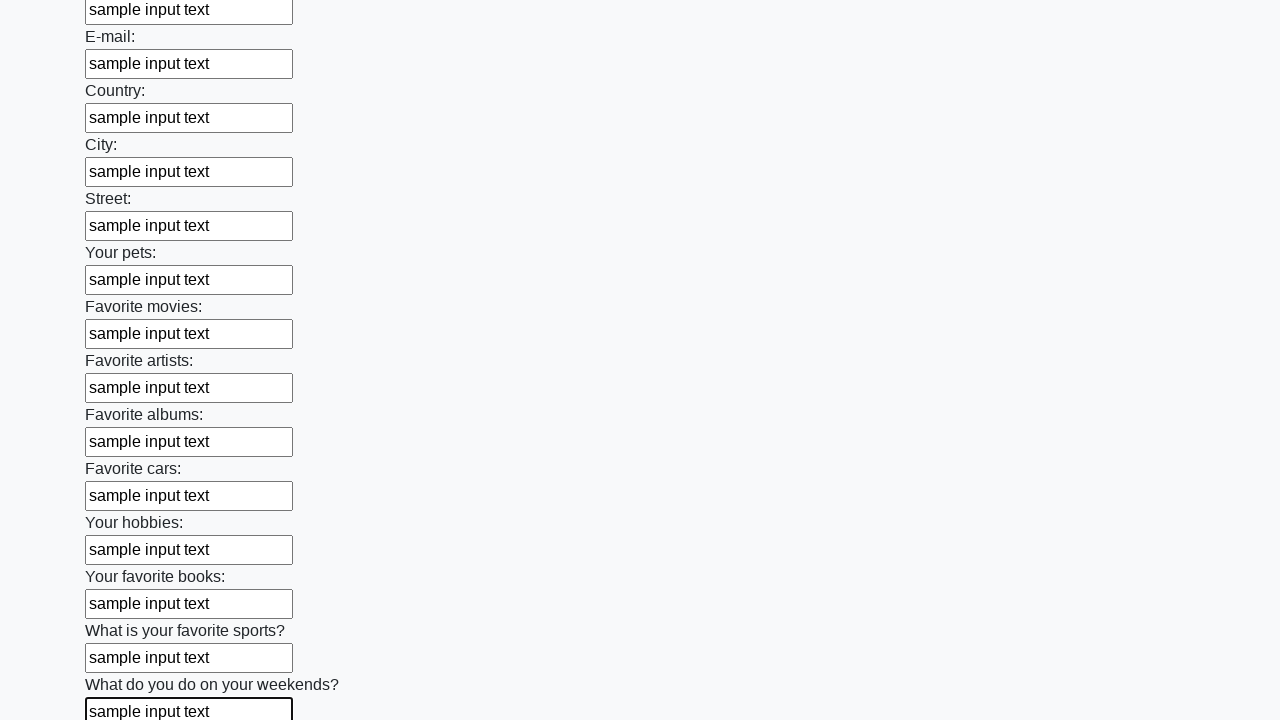

Filled a text input field with sample text on [type='text'] >> nth=15
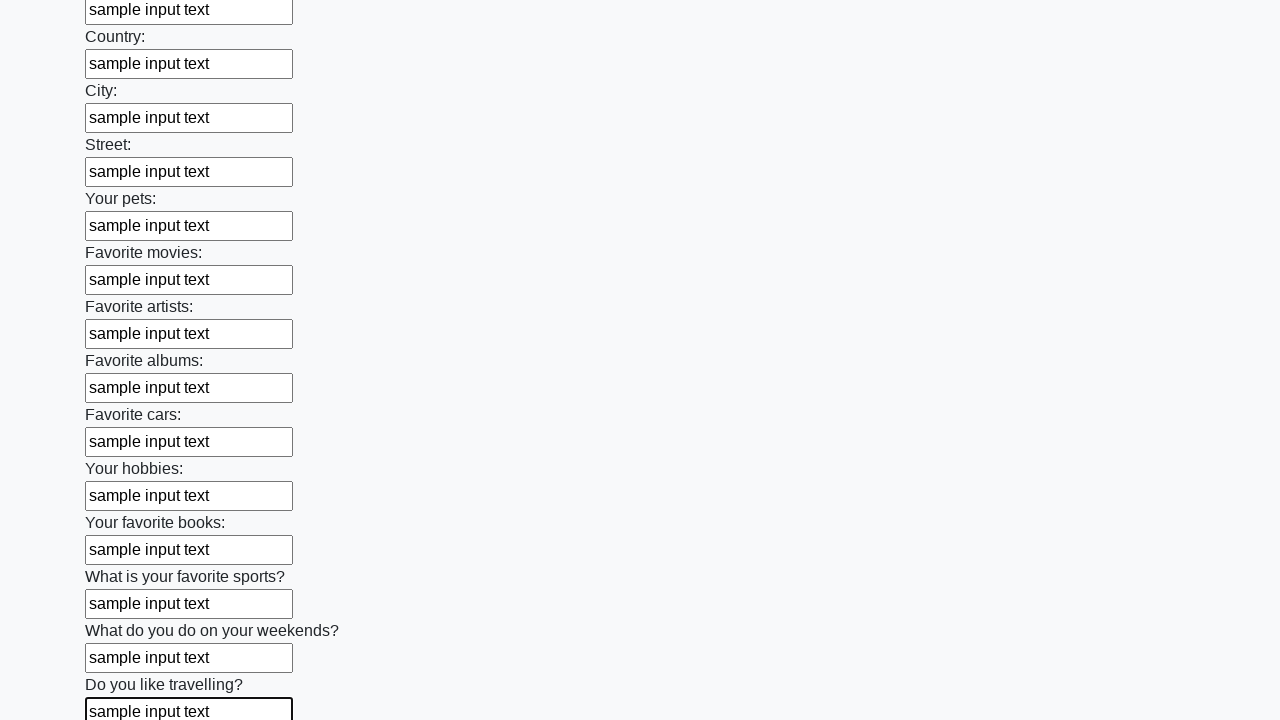

Filled a text input field with sample text on [type='text'] >> nth=16
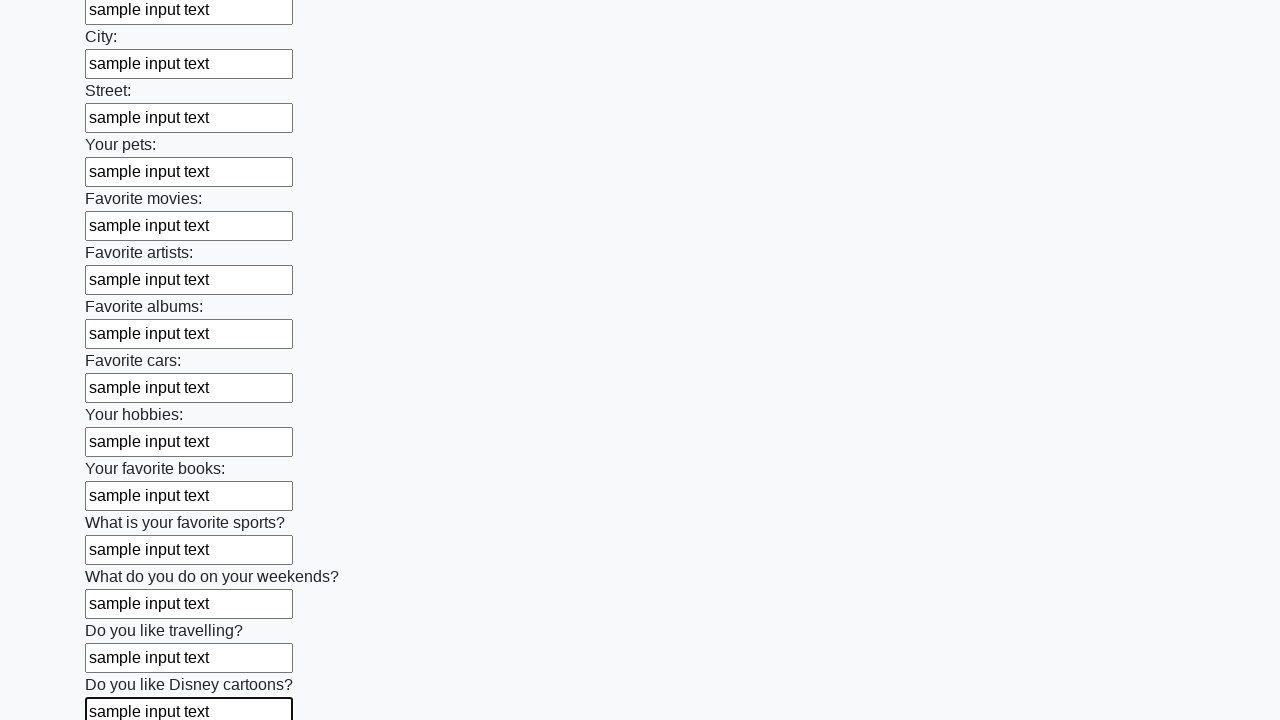

Filled a text input field with sample text on [type='text'] >> nth=17
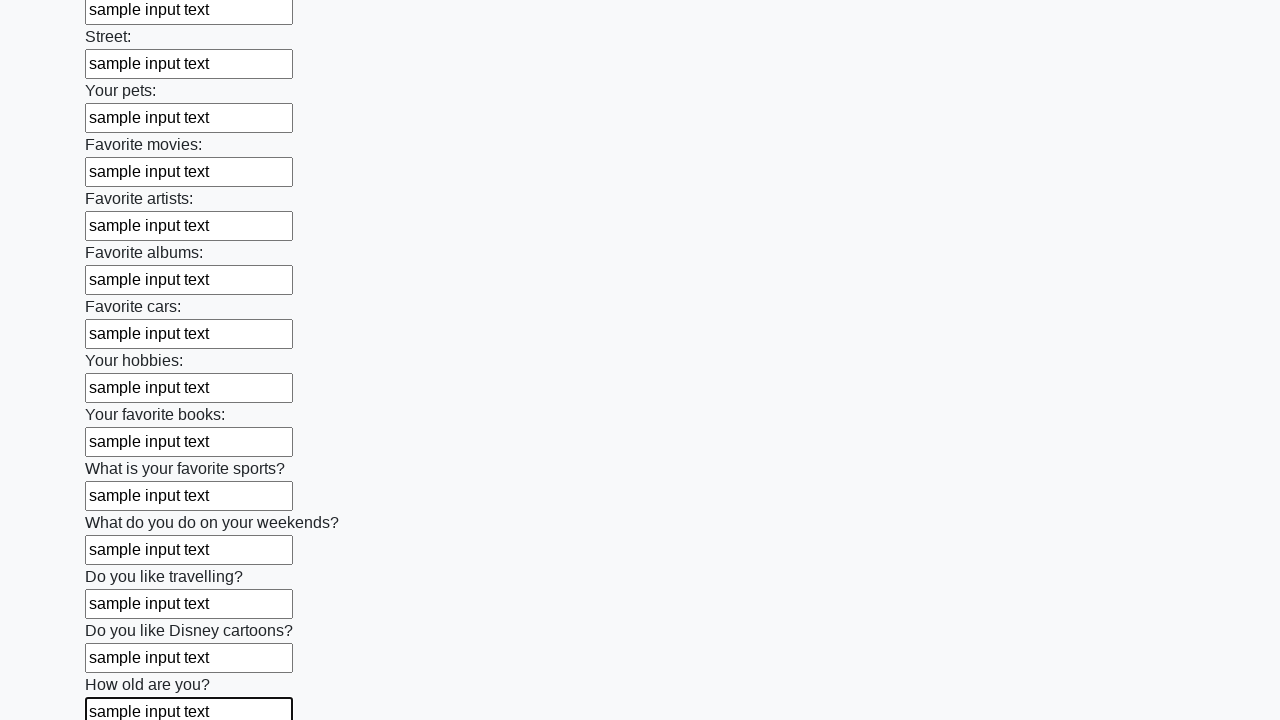

Filled a text input field with sample text on [type='text'] >> nth=18
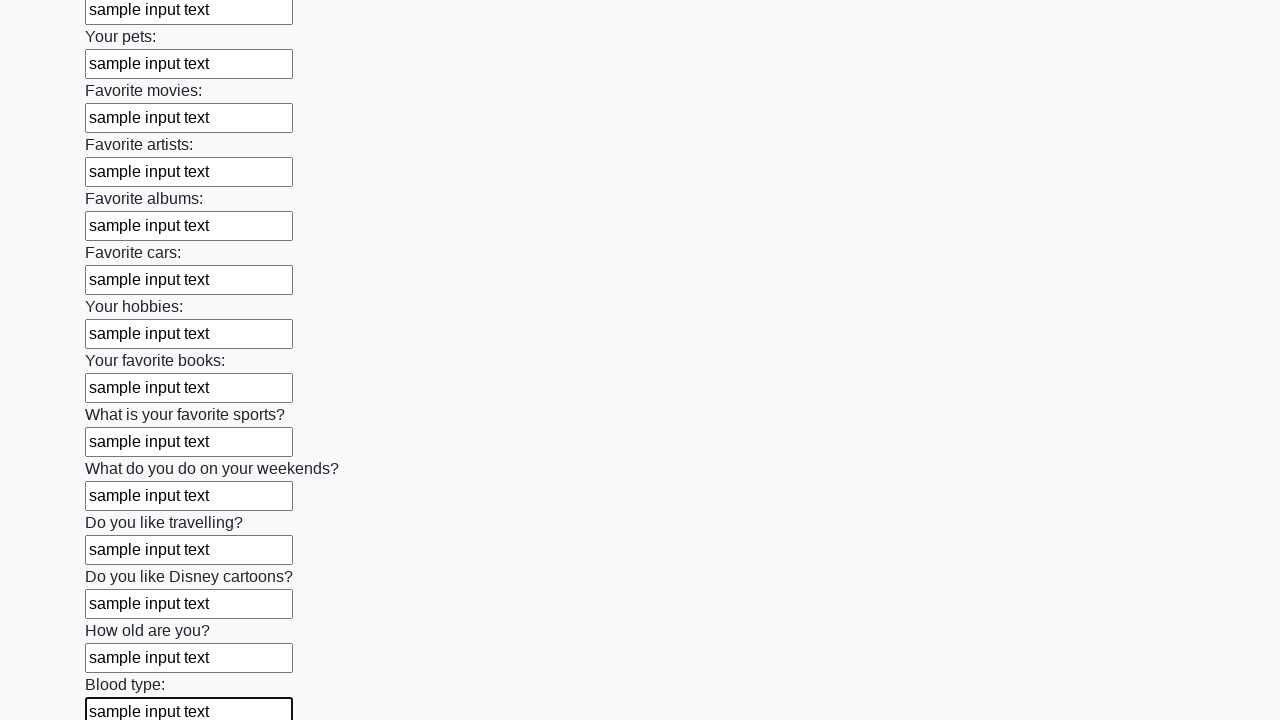

Filled a text input field with sample text on [type='text'] >> nth=19
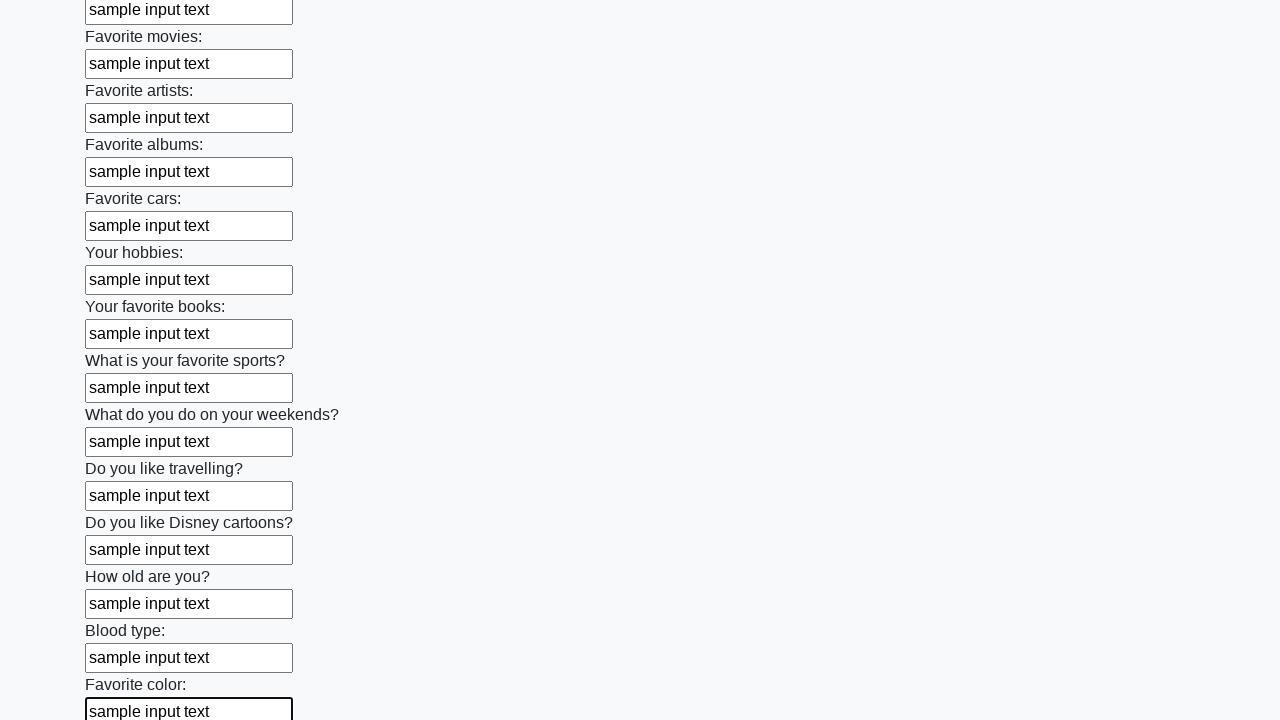

Filled a text input field with sample text on [type='text'] >> nth=20
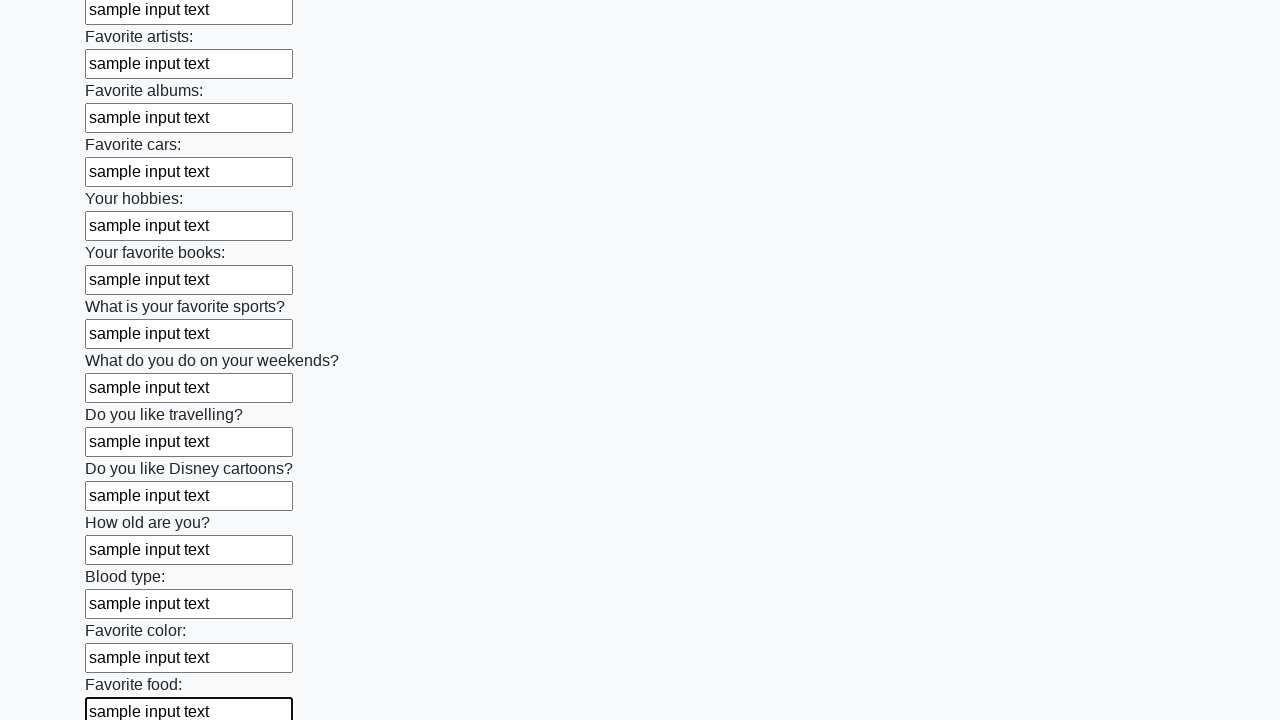

Filled a text input field with sample text on [type='text'] >> nth=21
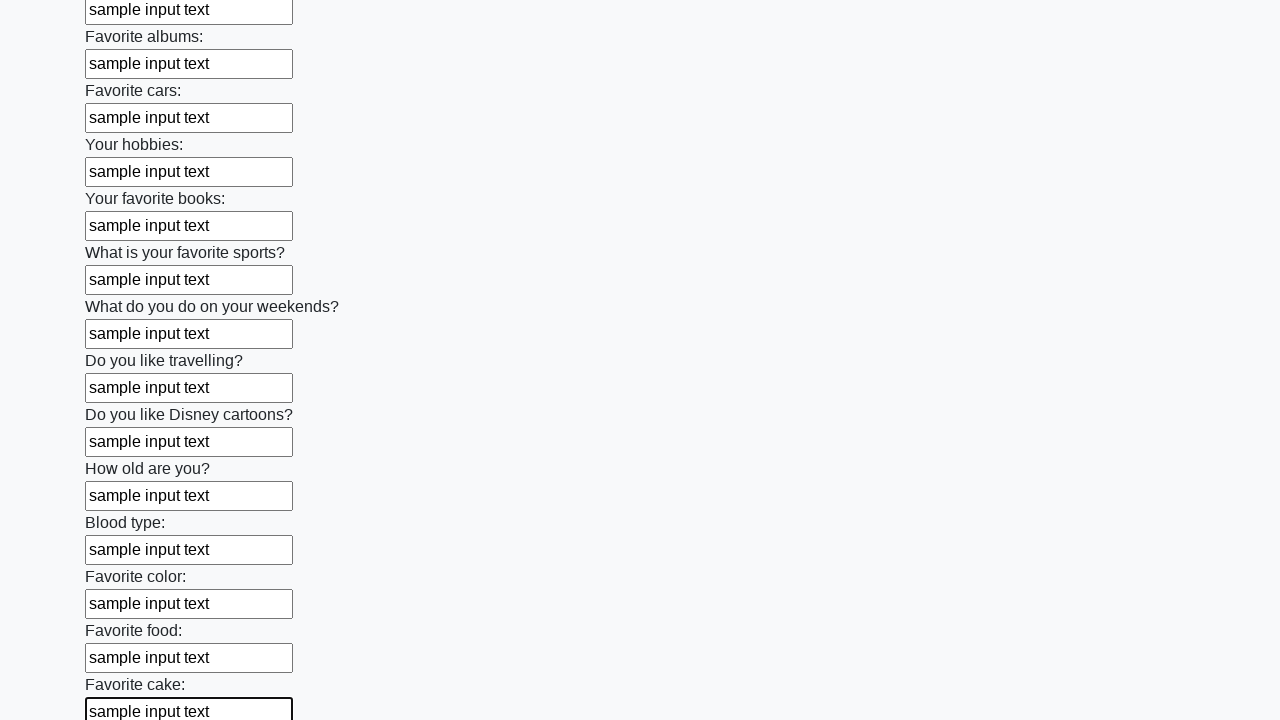

Filled a text input field with sample text on [type='text'] >> nth=22
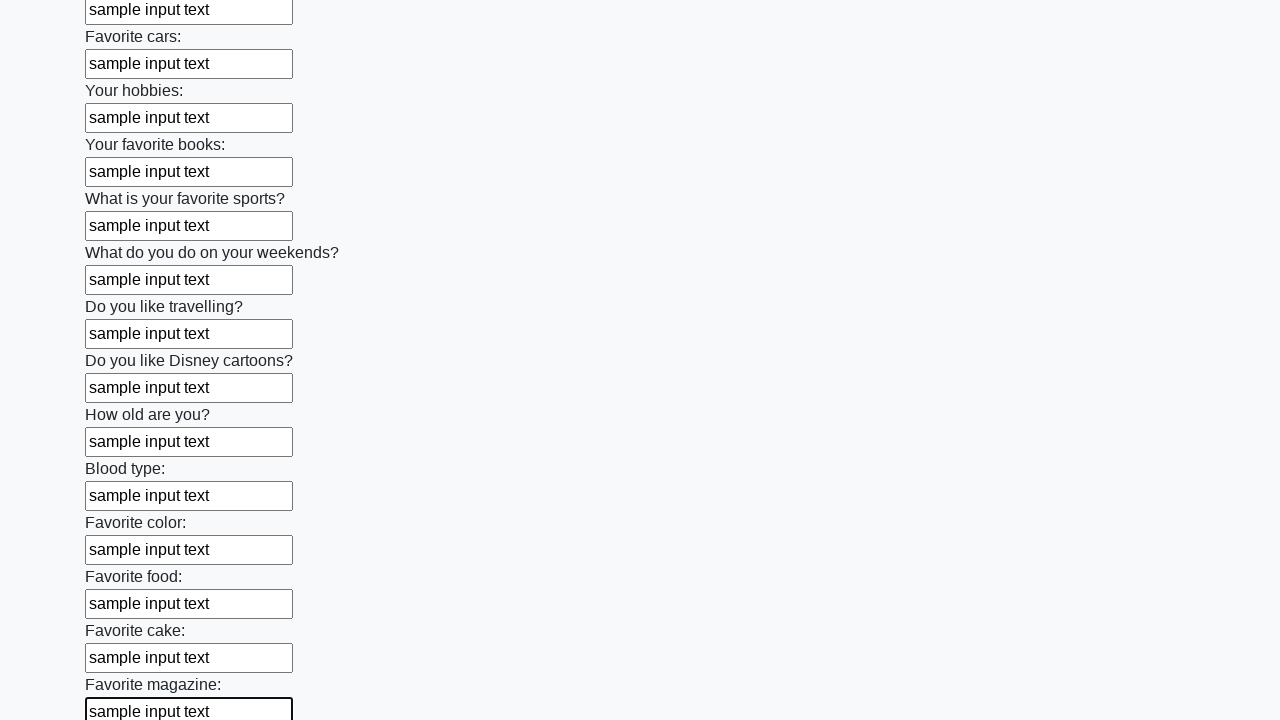

Filled a text input field with sample text on [type='text'] >> nth=23
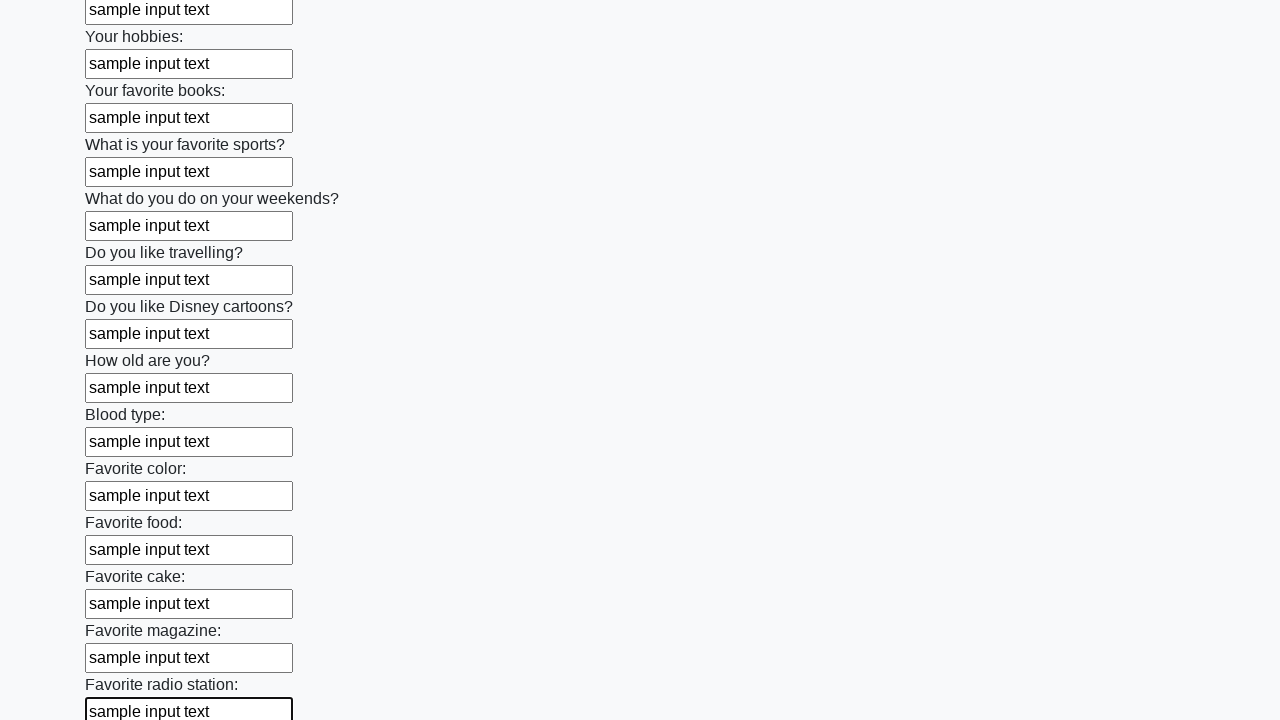

Filled a text input field with sample text on [type='text'] >> nth=24
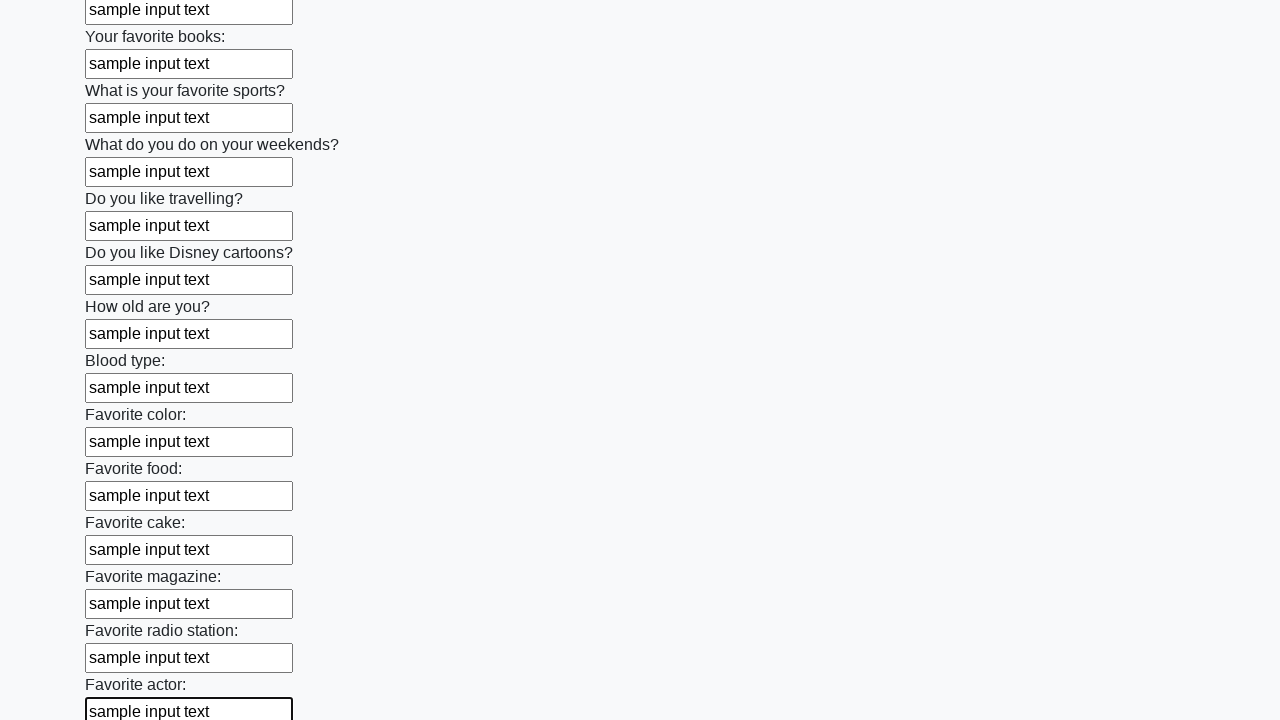

Filled a text input field with sample text on [type='text'] >> nth=25
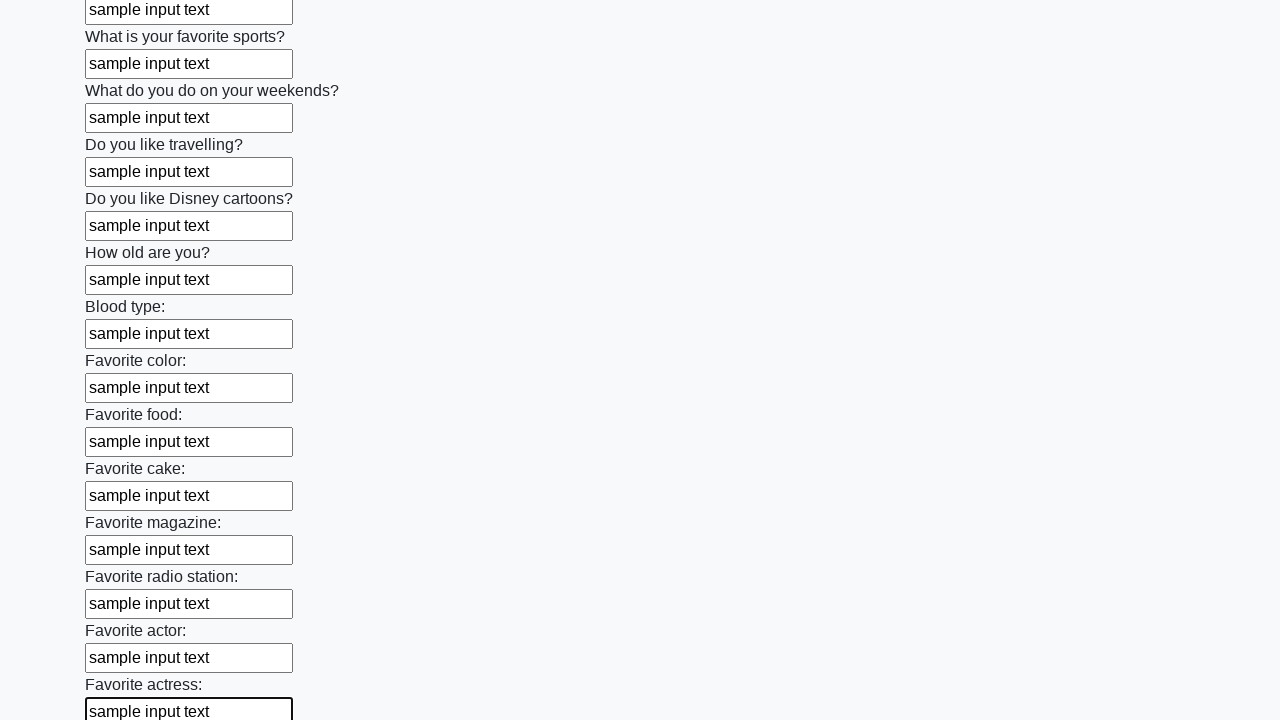

Filled a text input field with sample text on [type='text'] >> nth=26
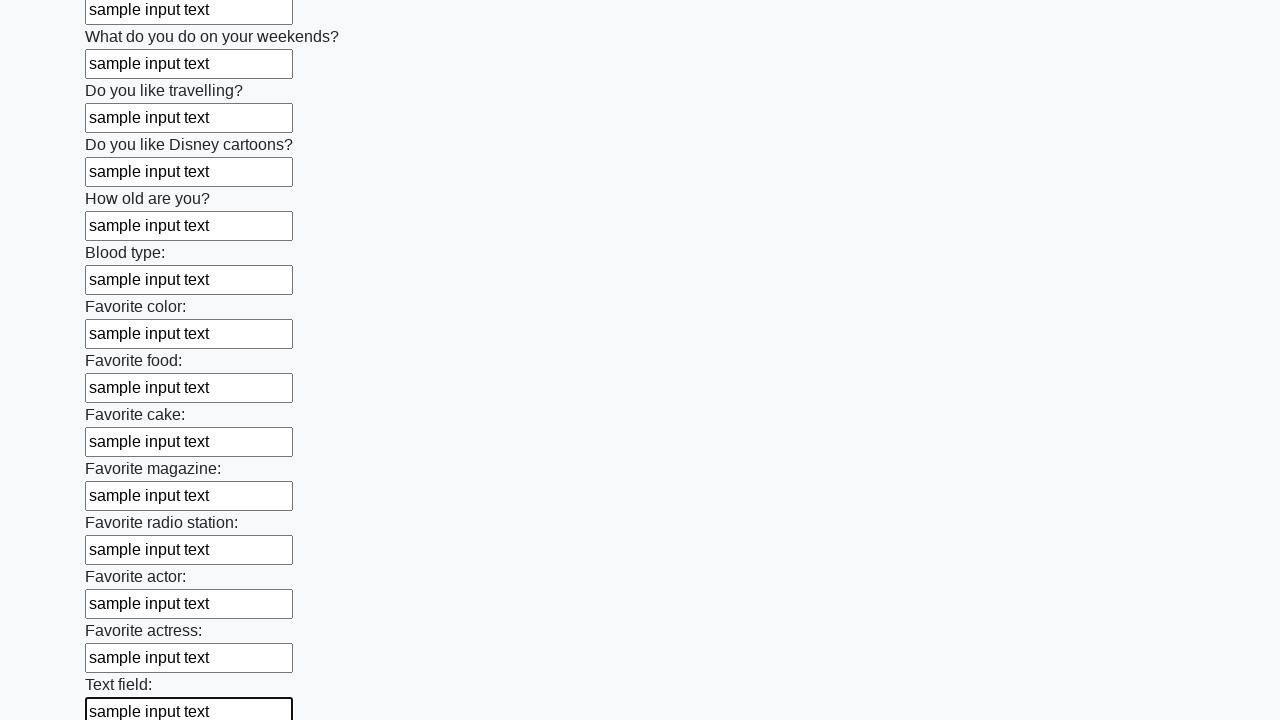

Filled a text input field with sample text on [type='text'] >> nth=27
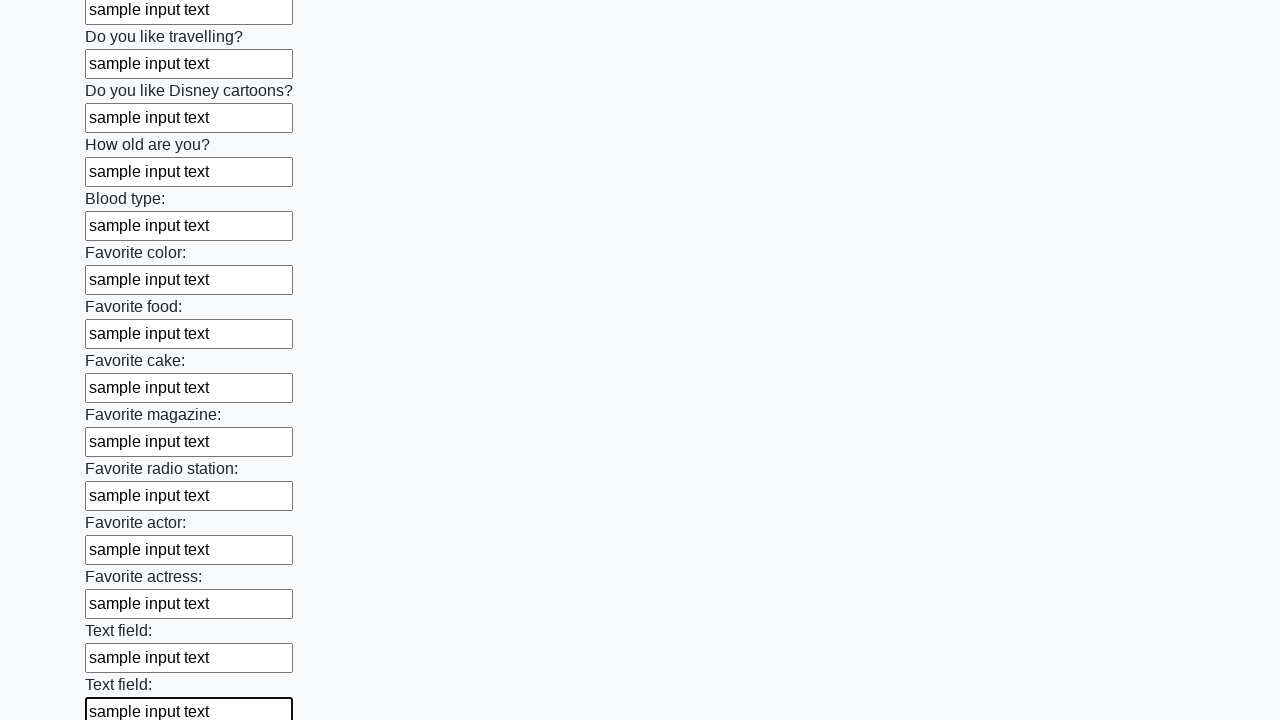

Filled a text input field with sample text on [type='text'] >> nth=28
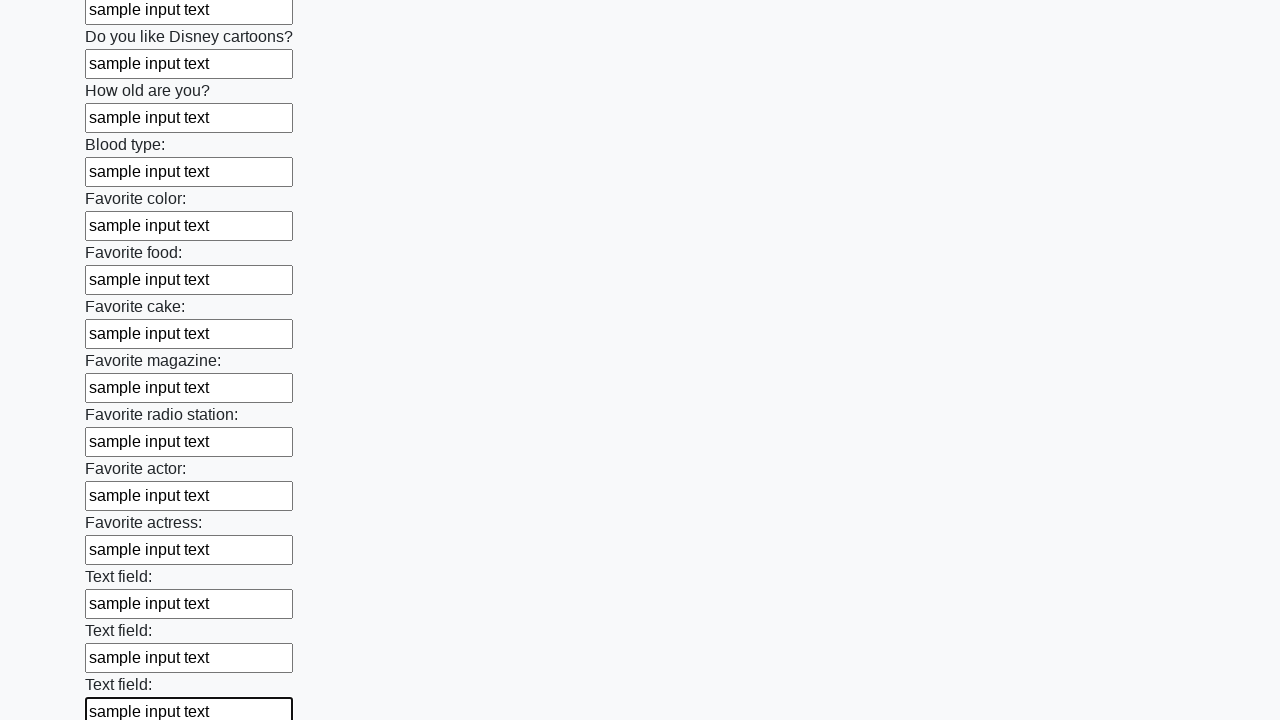

Filled a text input field with sample text on [type='text'] >> nth=29
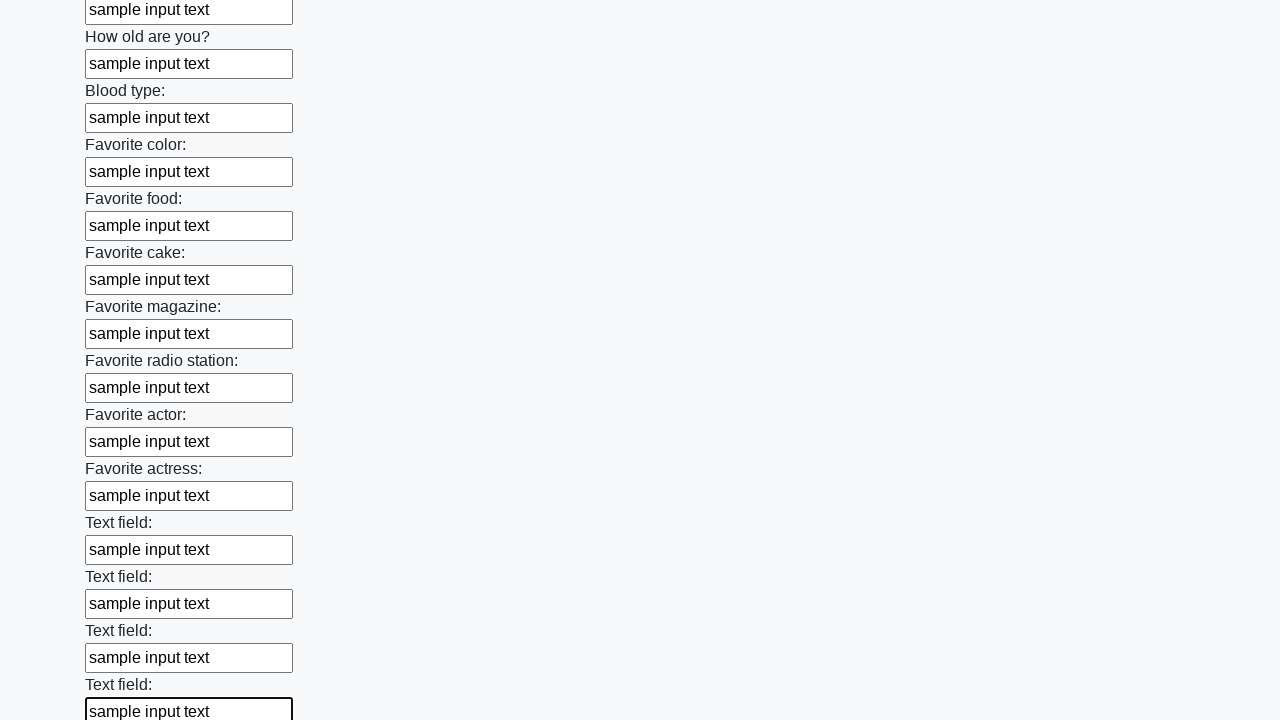

Filled a text input field with sample text on [type='text'] >> nth=30
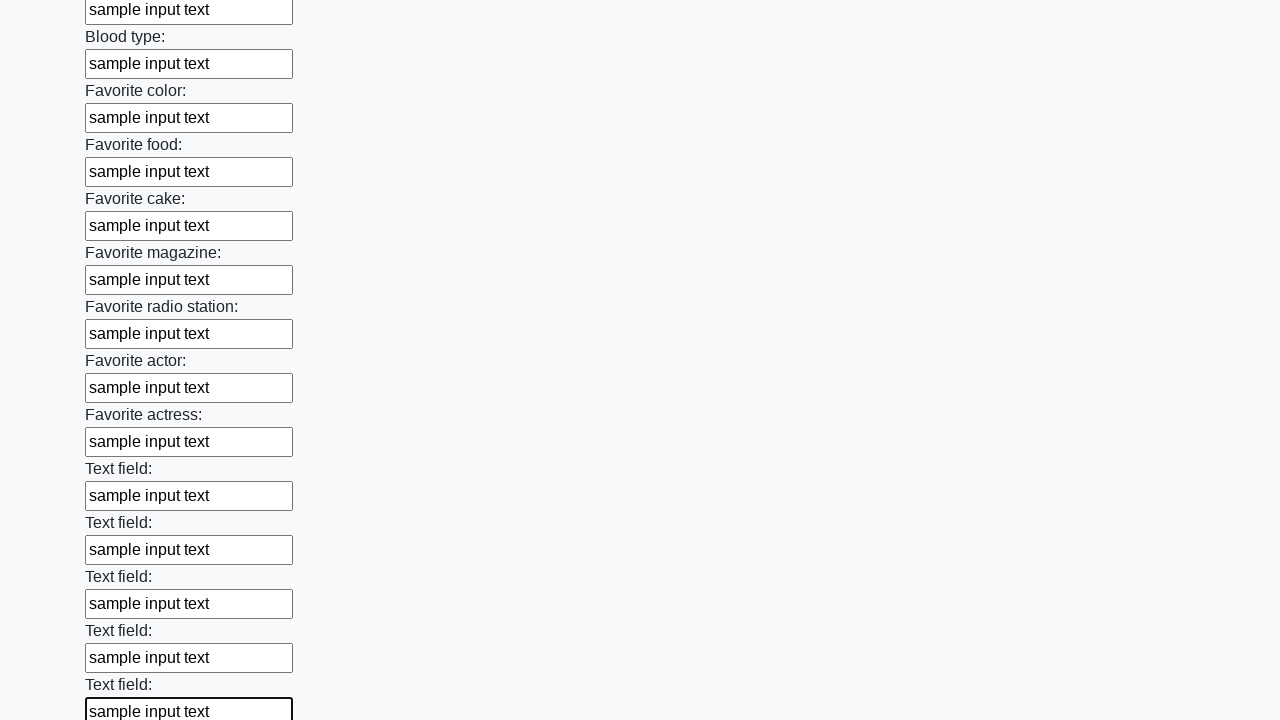

Filled a text input field with sample text on [type='text'] >> nth=31
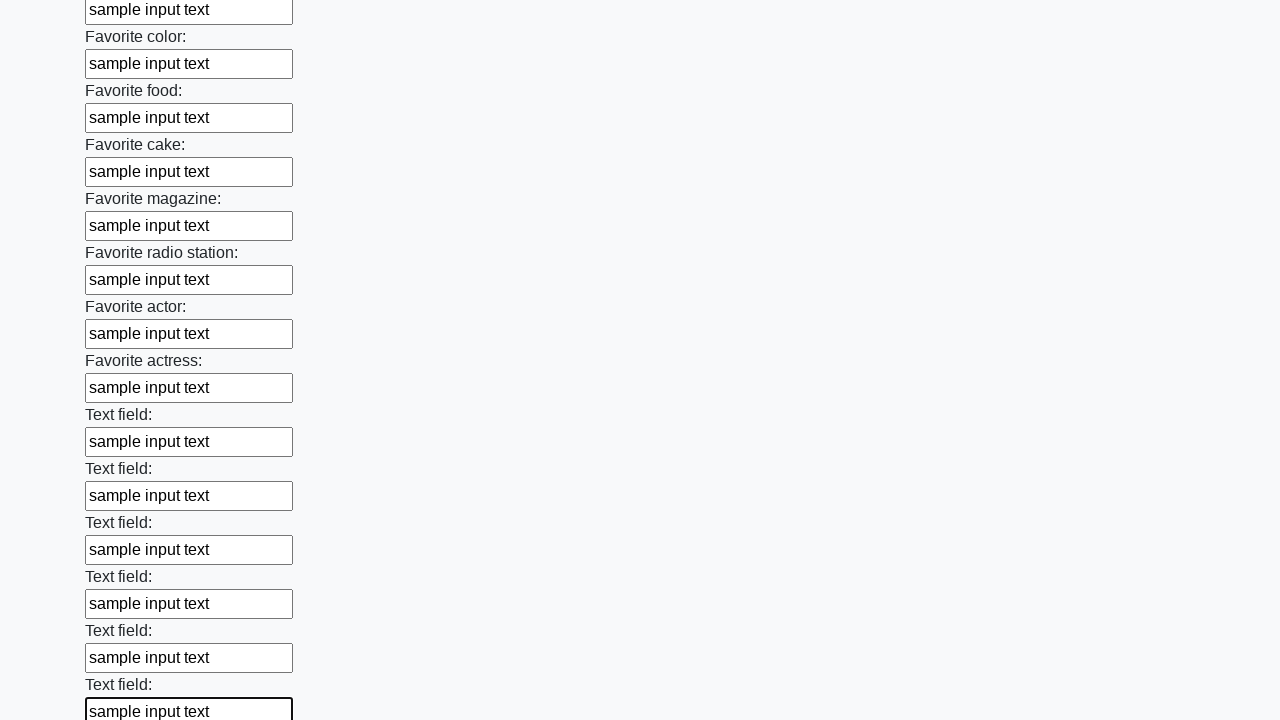

Filled a text input field with sample text on [type='text'] >> nth=32
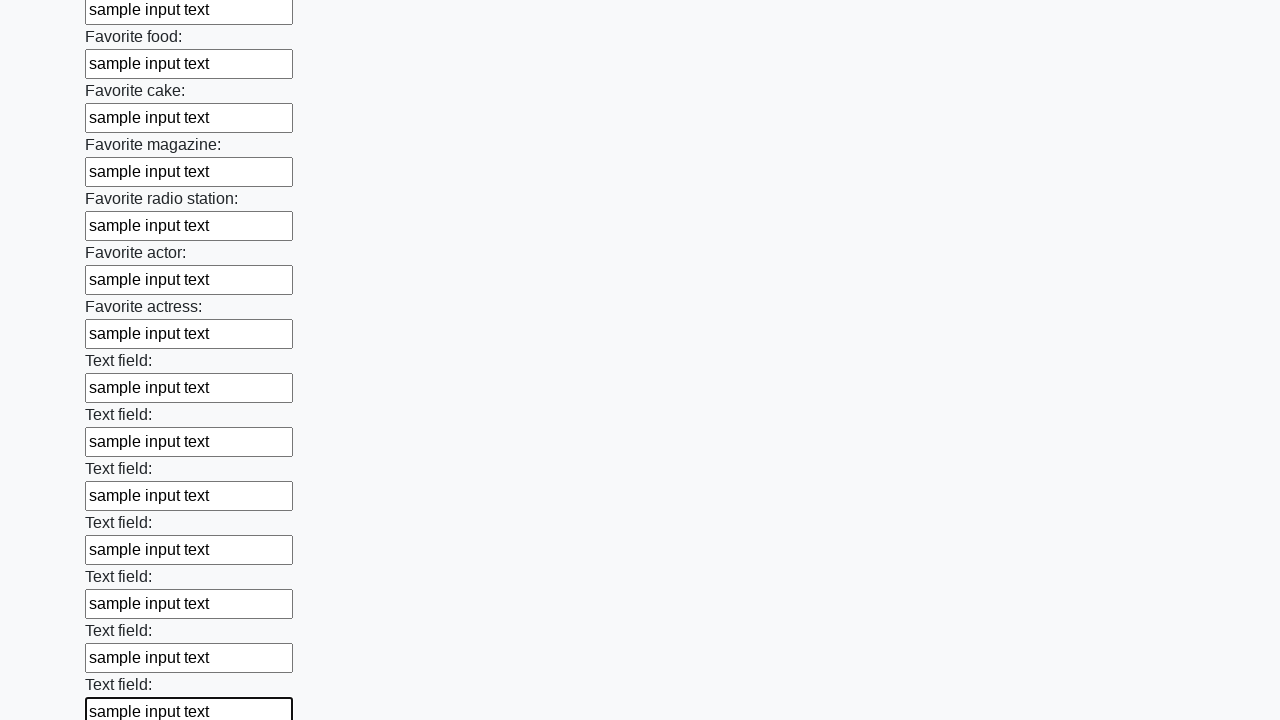

Filled a text input field with sample text on [type='text'] >> nth=33
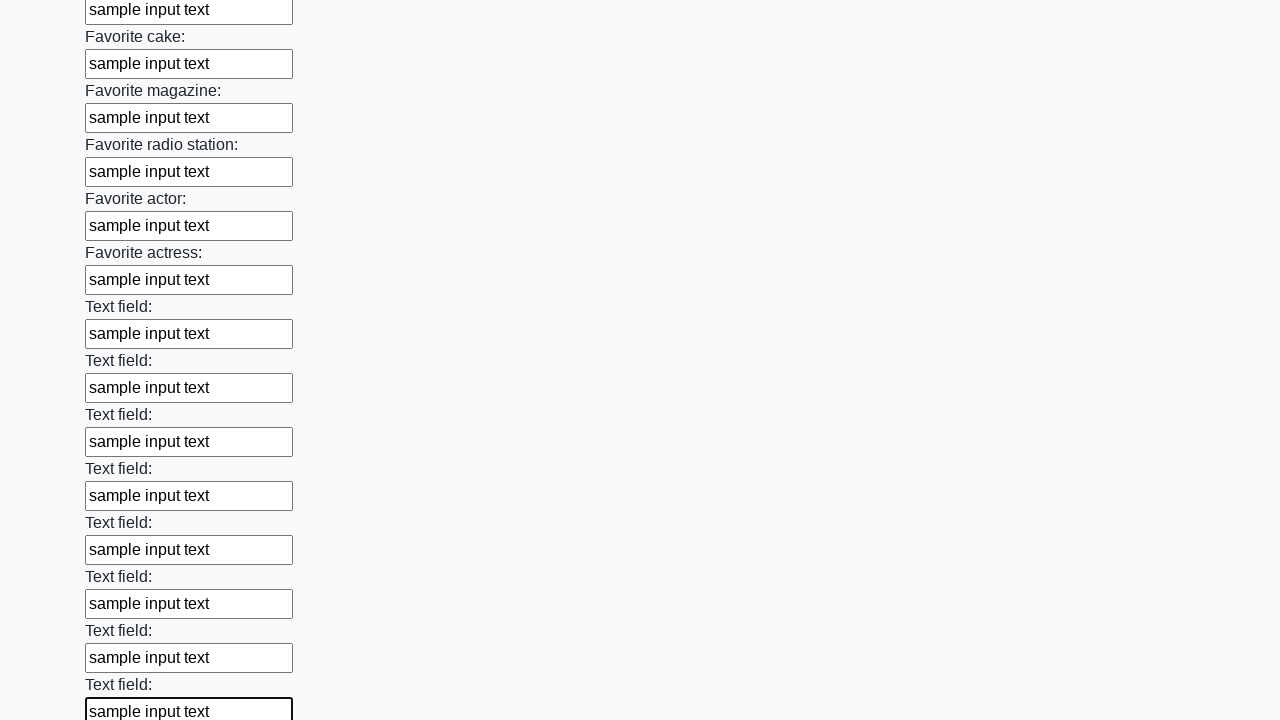

Filled a text input field with sample text on [type='text'] >> nth=34
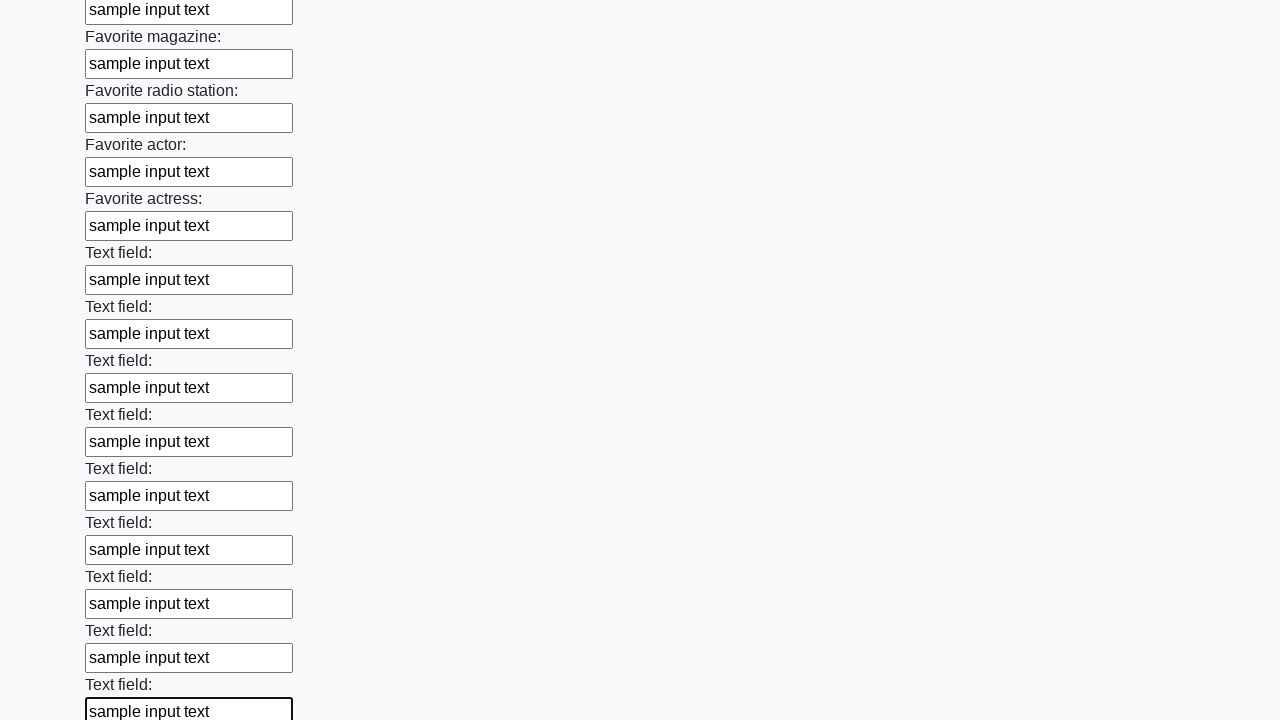

Filled a text input field with sample text on [type='text'] >> nth=35
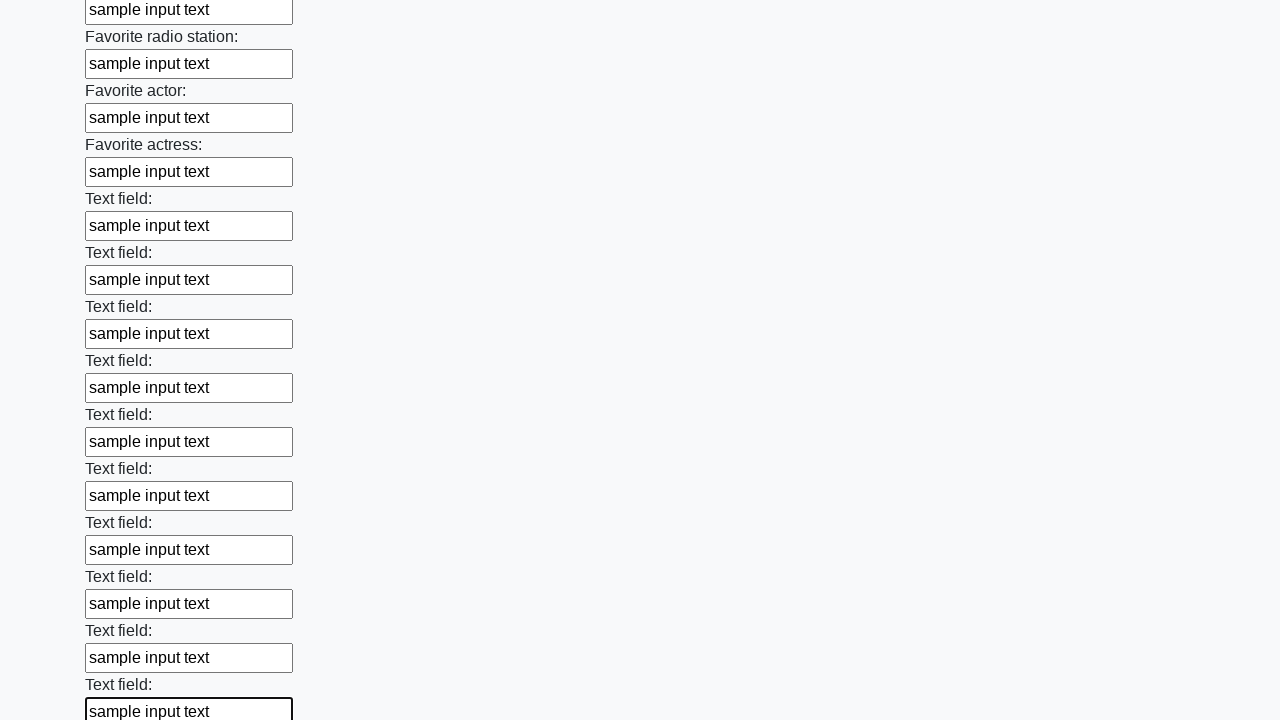

Filled a text input field with sample text on [type='text'] >> nth=36
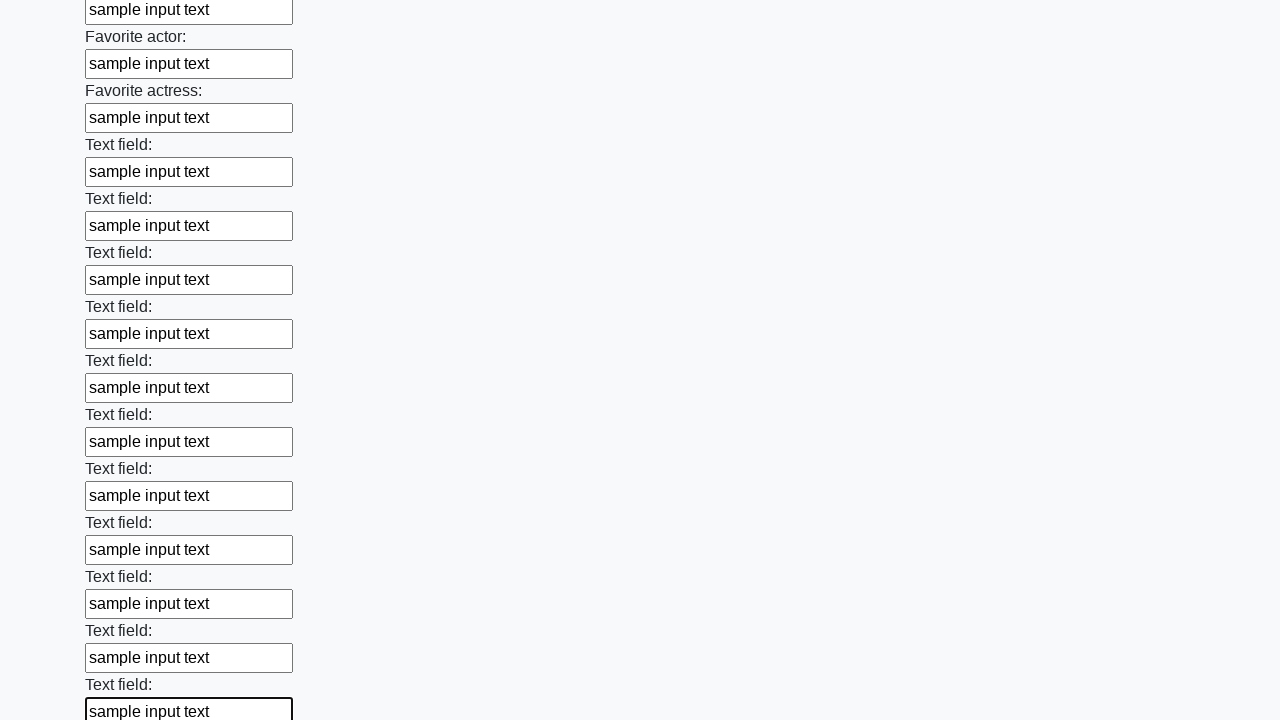

Filled a text input field with sample text on [type='text'] >> nth=37
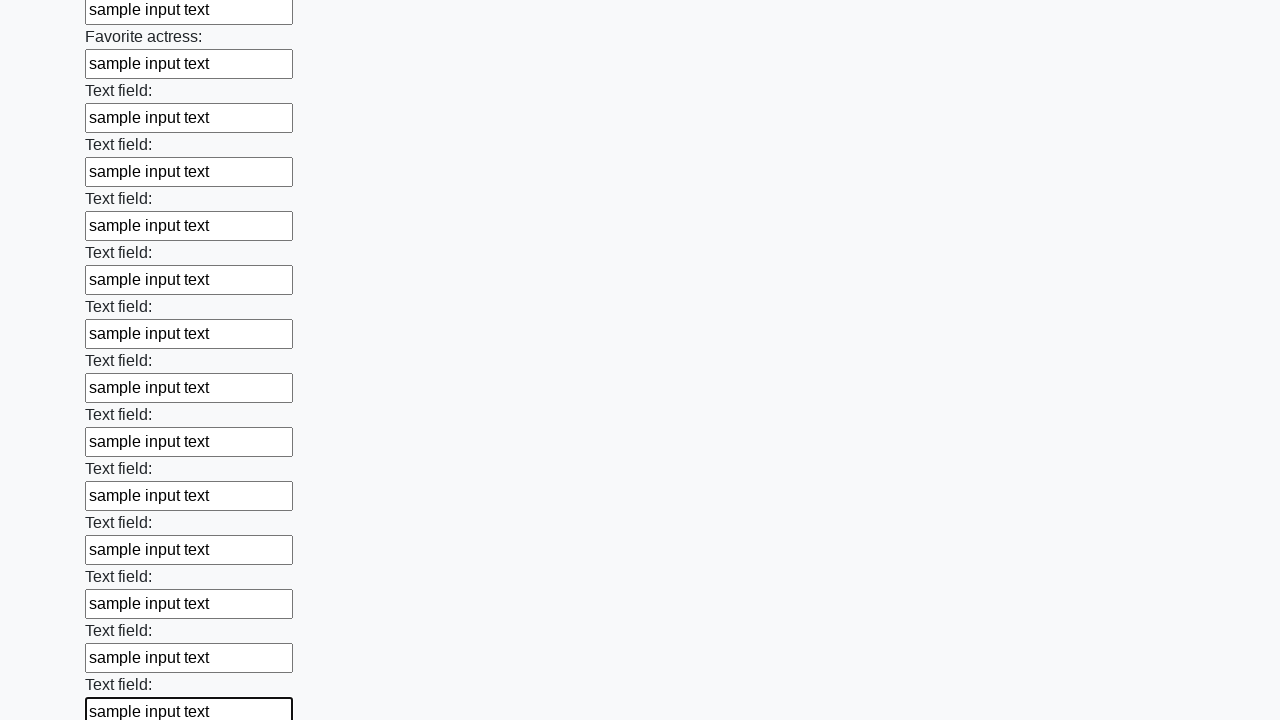

Filled a text input field with sample text on [type='text'] >> nth=38
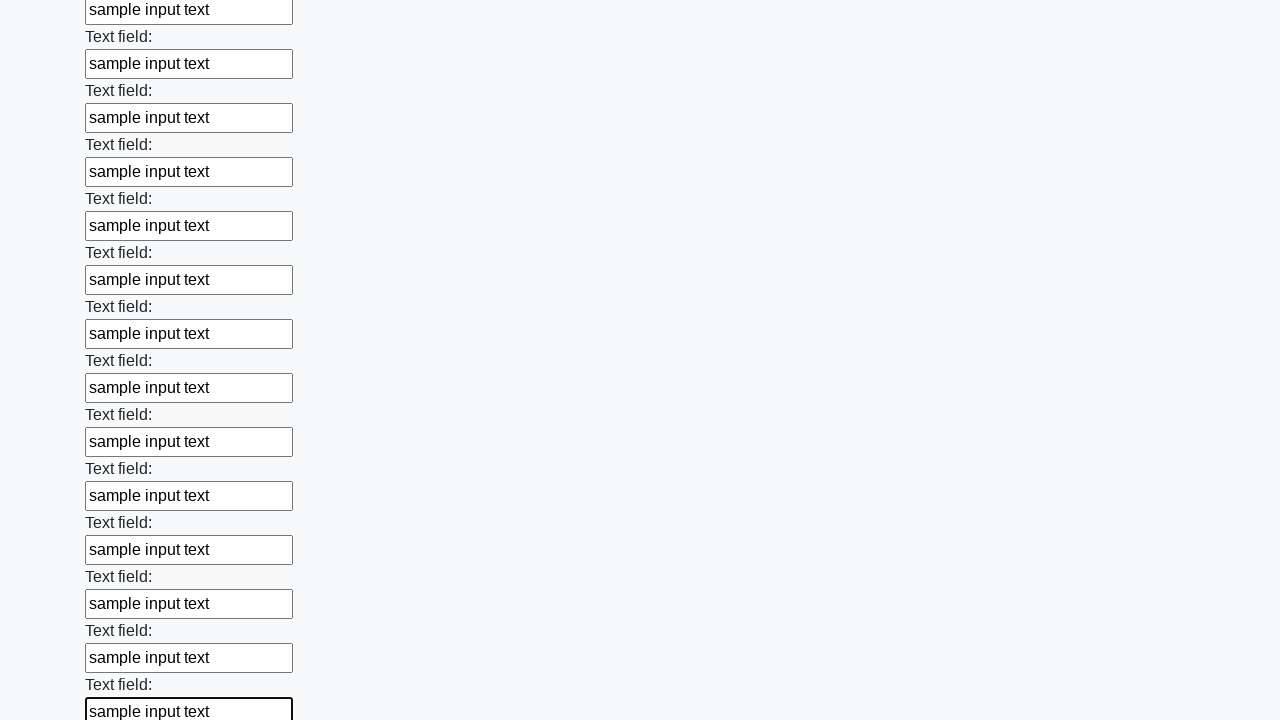

Filled a text input field with sample text on [type='text'] >> nth=39
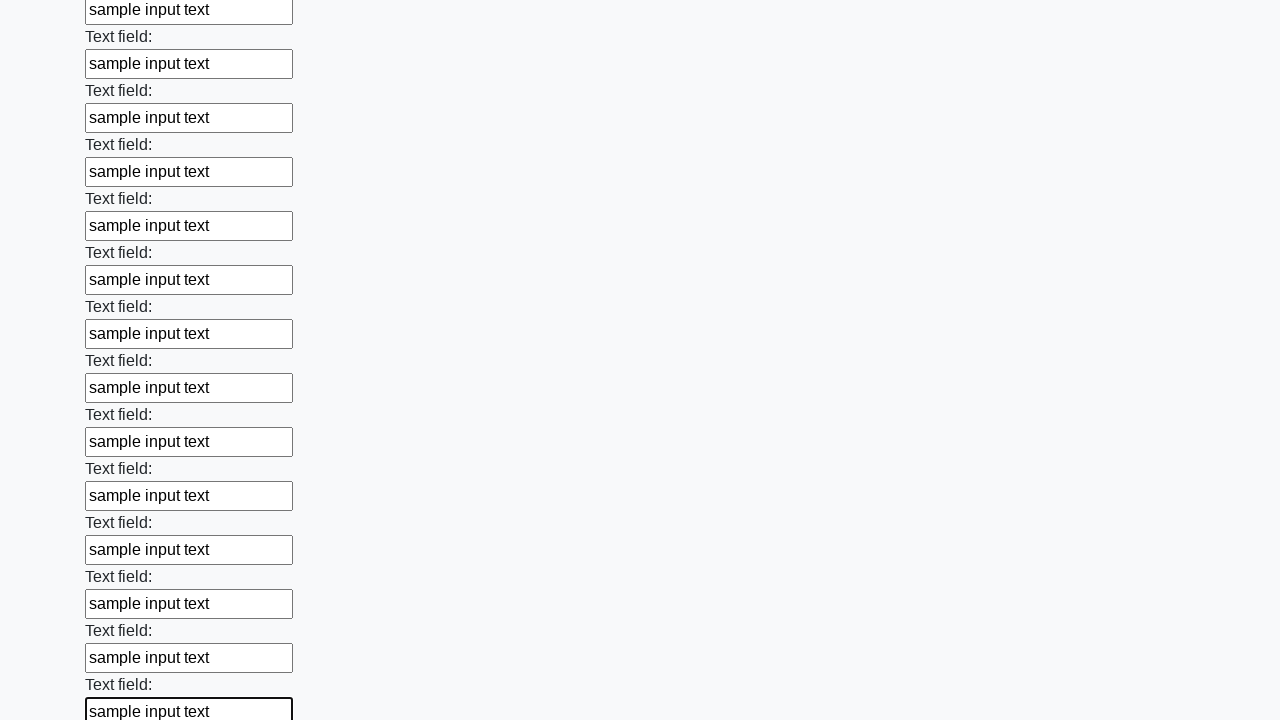

Filled a text input field with sample text on [type='text'] >> nth=40
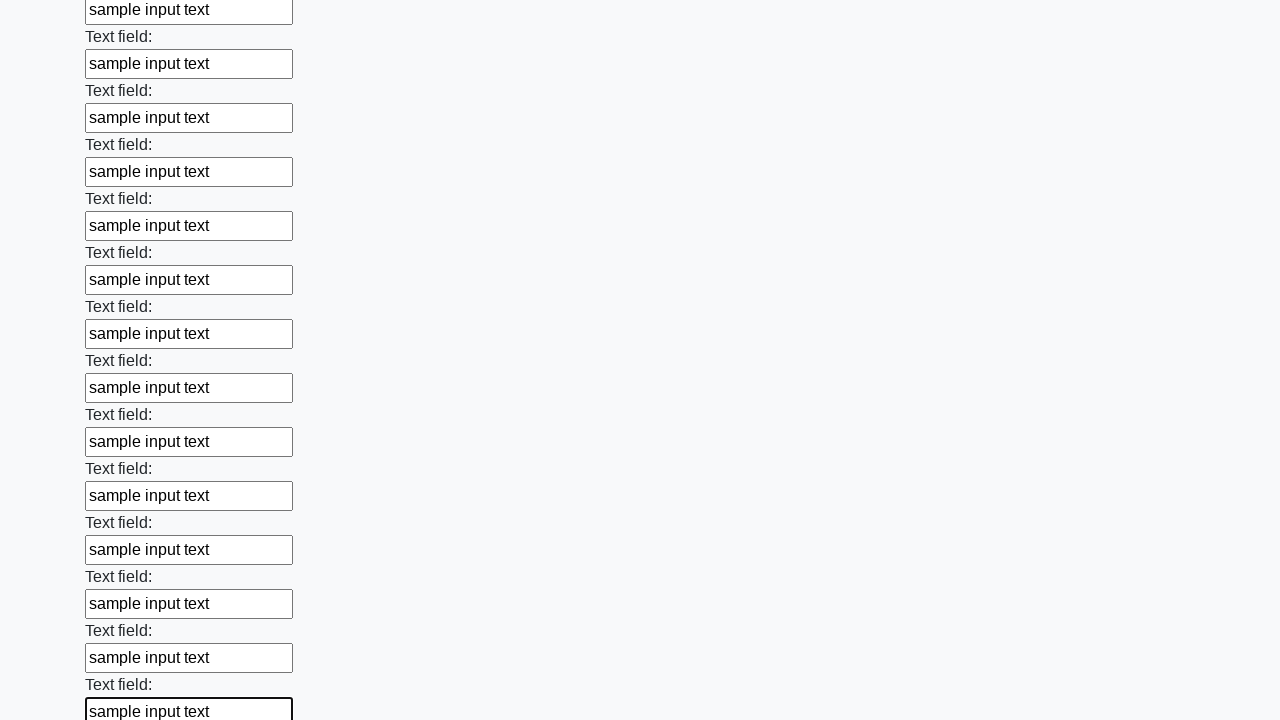

Filled a text input field with sample text on [type='text'] >> nth=41
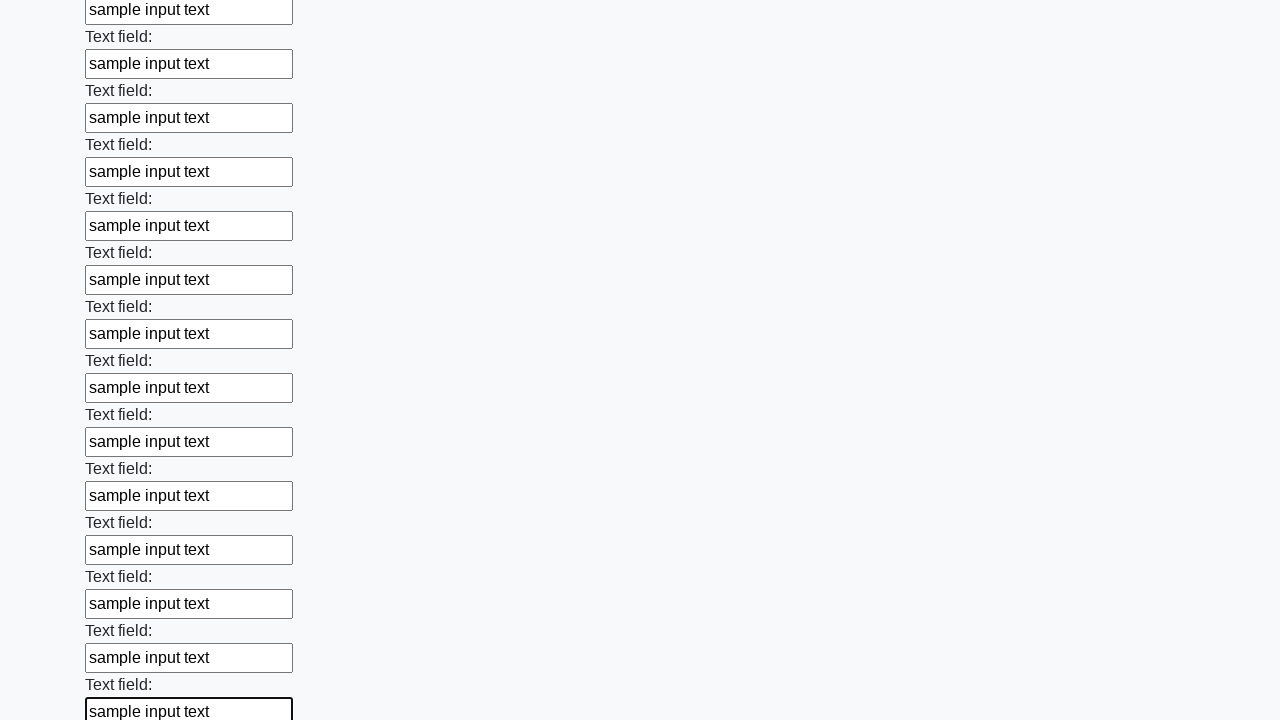

Filled a text input field with sample text on [type='text'] >> nth=42
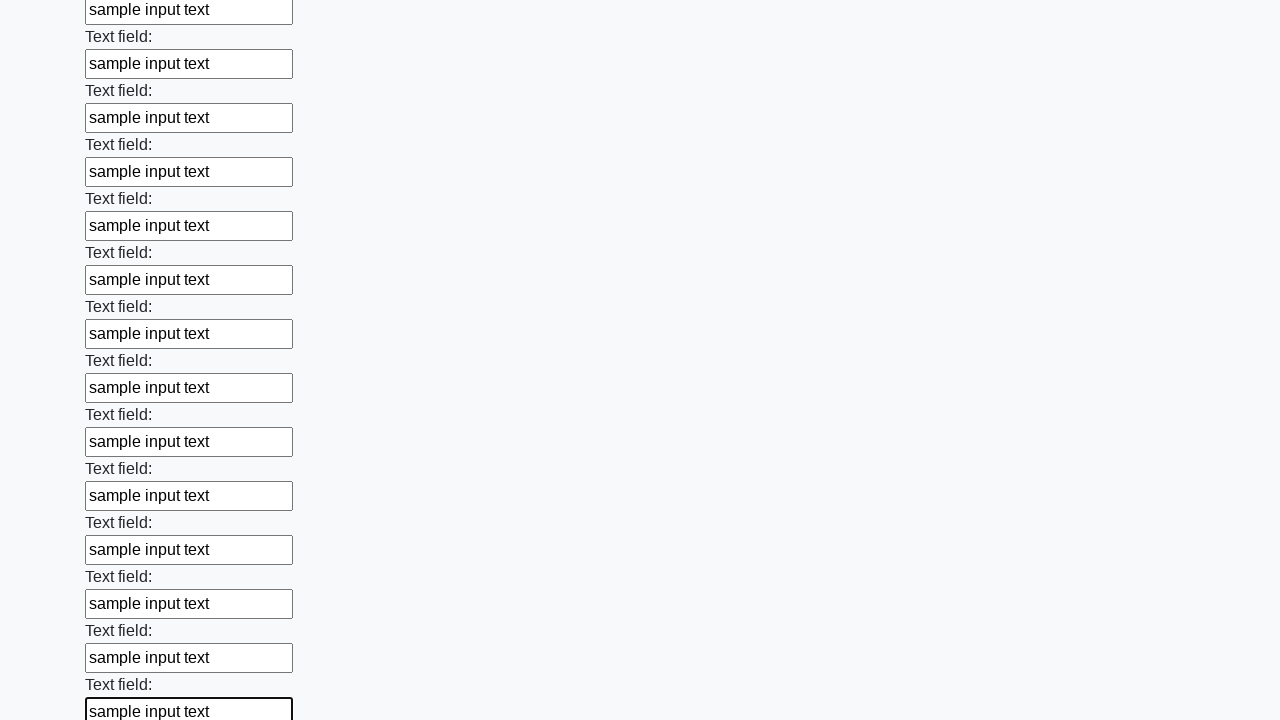

Filled a text input field with sample text on [type='text'] >> nth=43
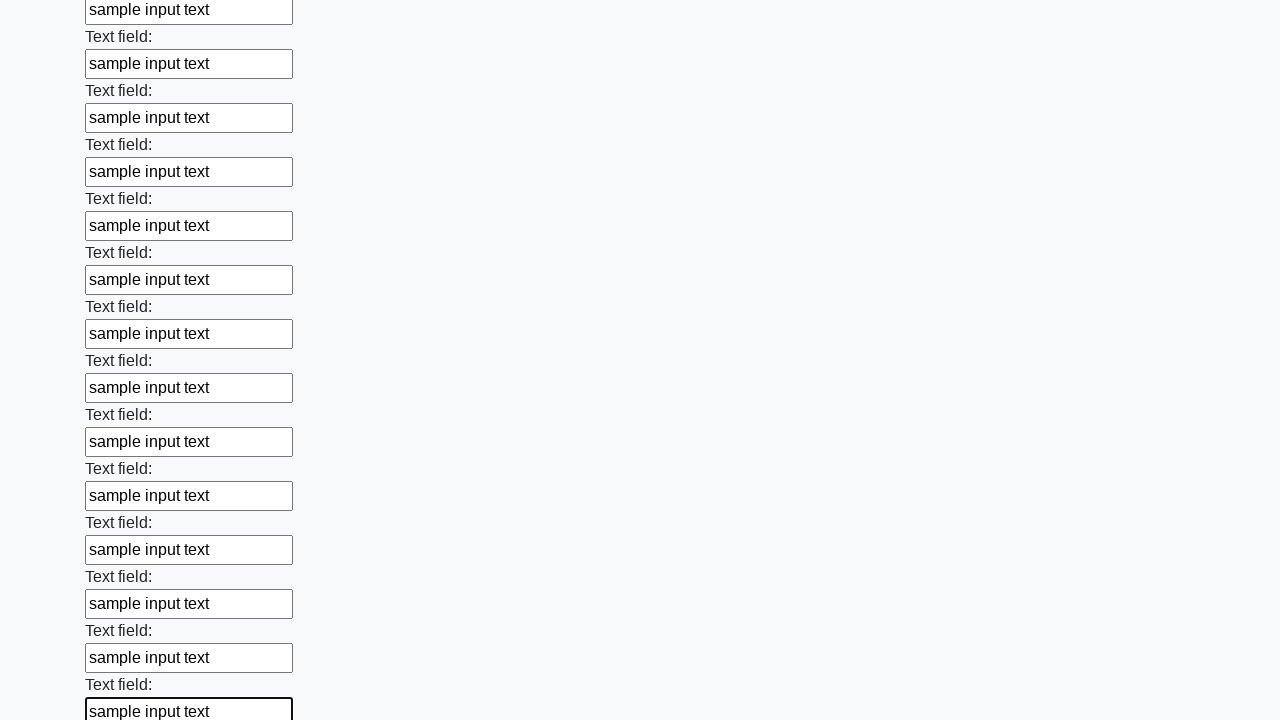

Filled a text input field with sample text on [type='text'] >> nth=44
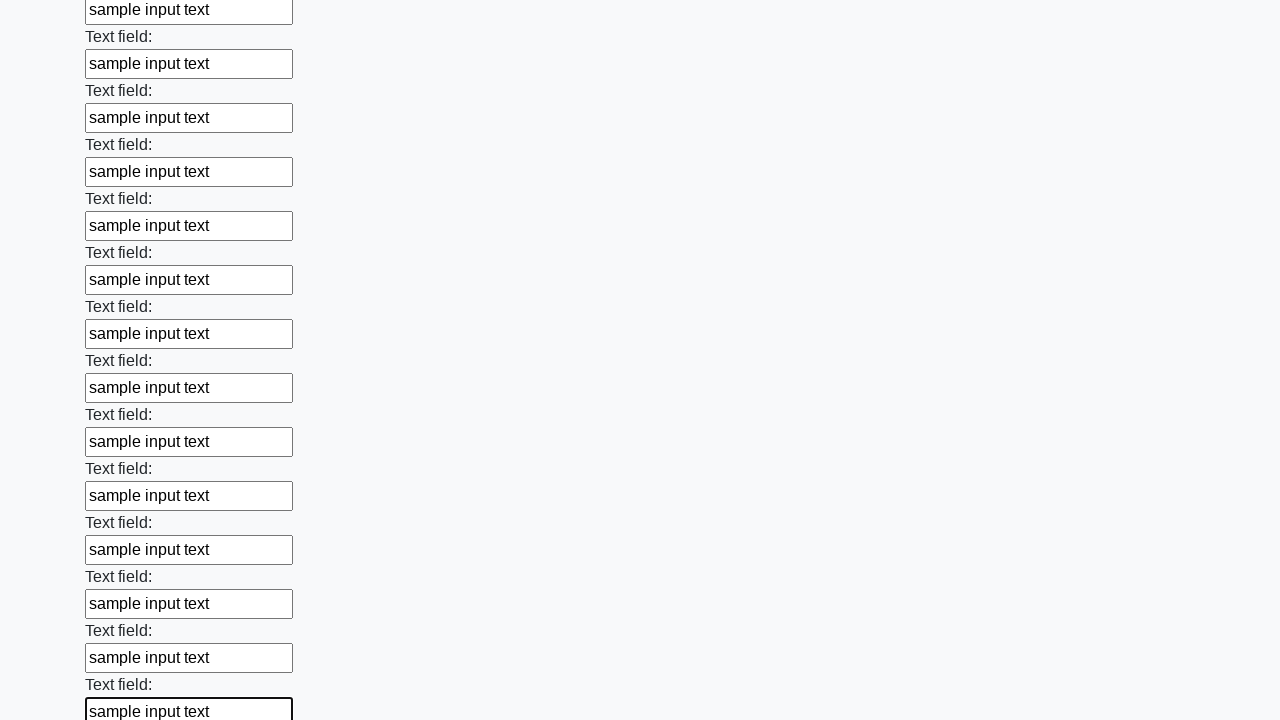

Filled a text input field with sample text on [type='text'] >> nth=45
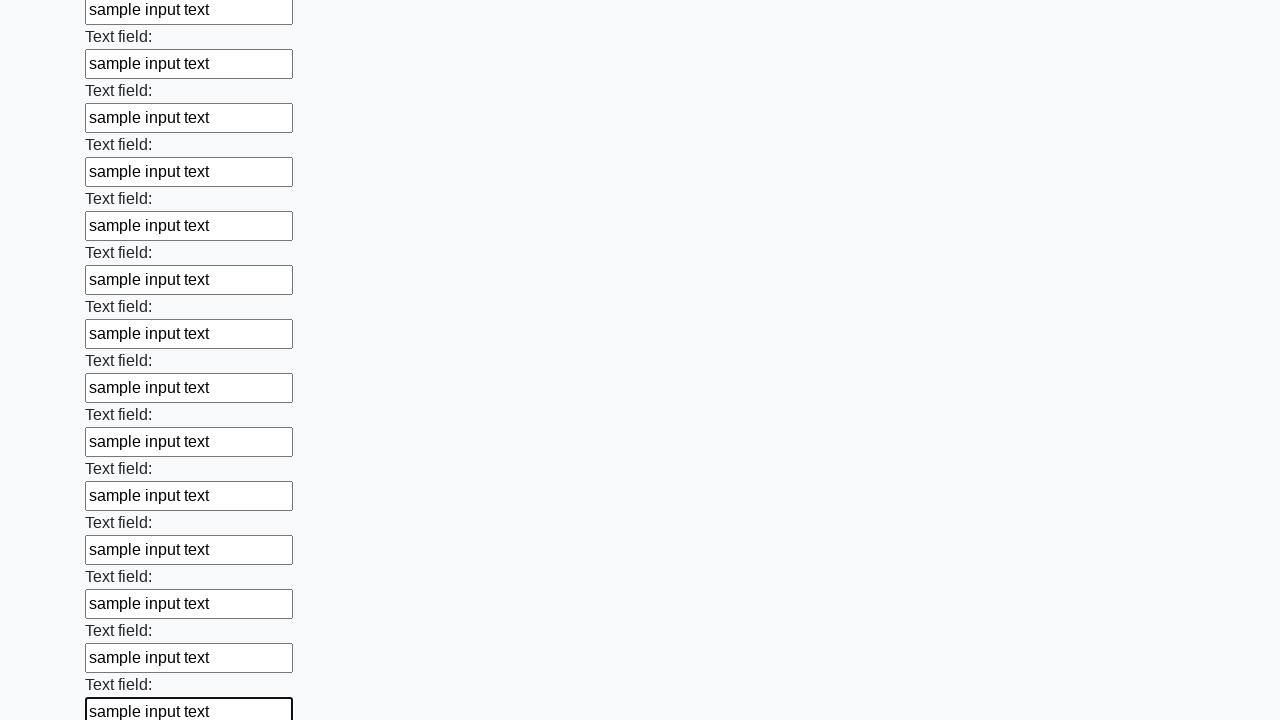

Filled a text input field with sample text on [type='text'] >> nth=46
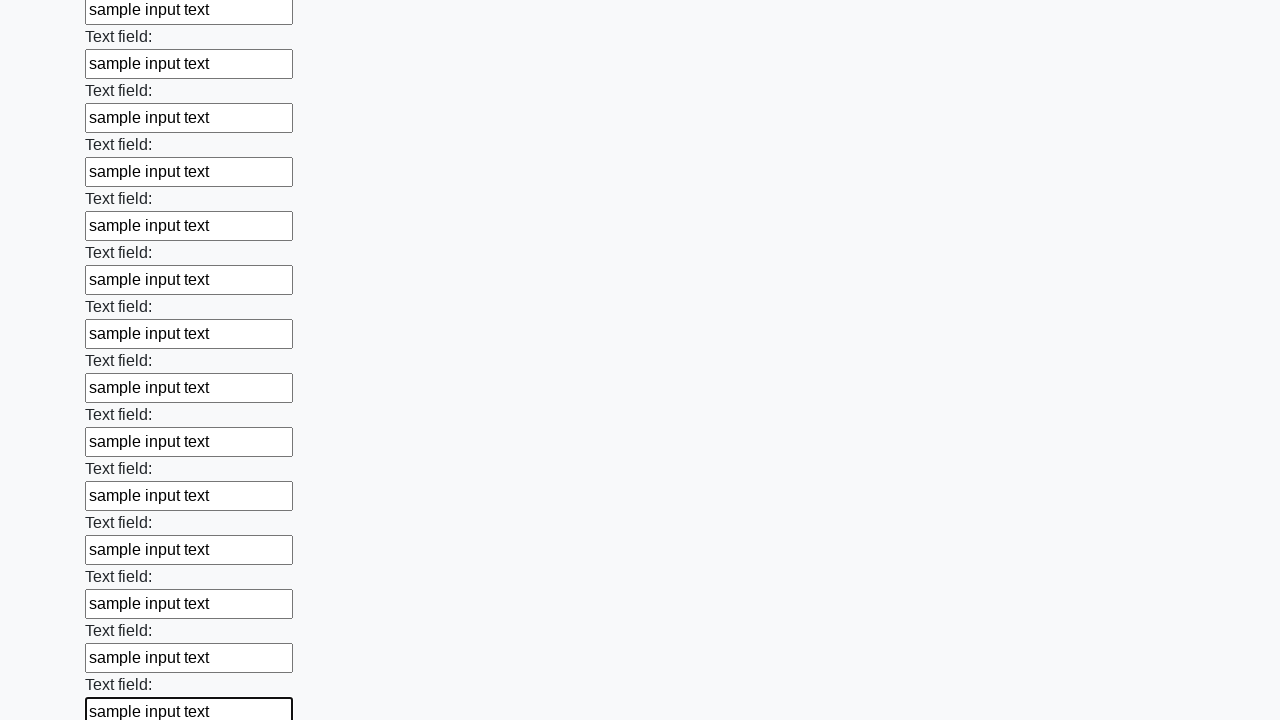

Filled a text input field with sample text on [type='text'] >> nth=47
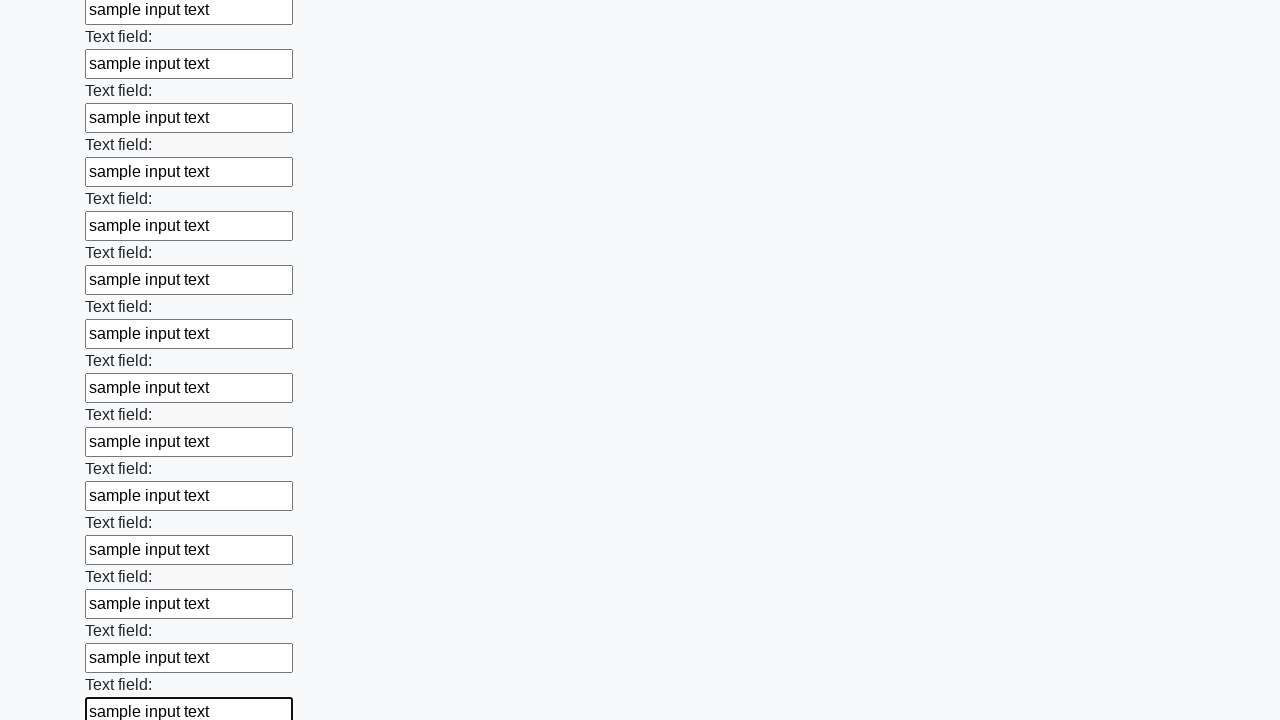

Filled a text input field with sample text on [type='text'] >> nth=48
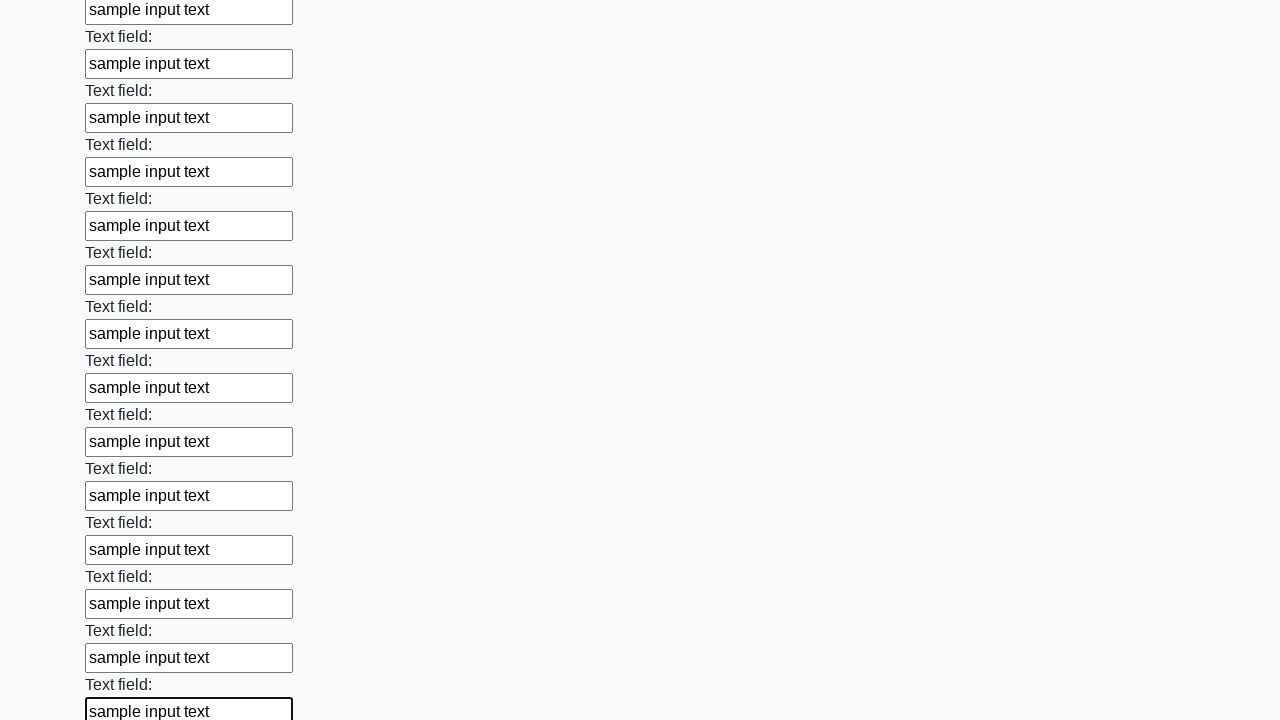

Filled a text input field with sample text on [type='text'] >> nth=49
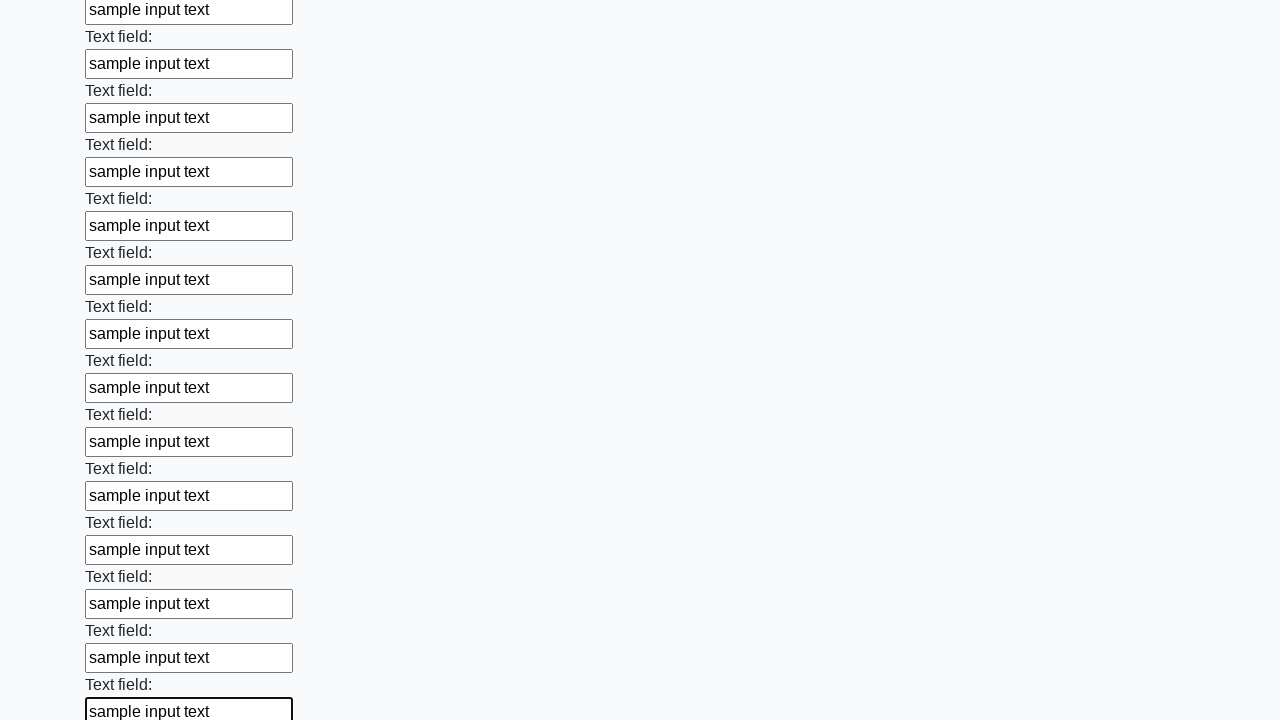

Filled a text input field with sample text on [type='text'] >> nth=50
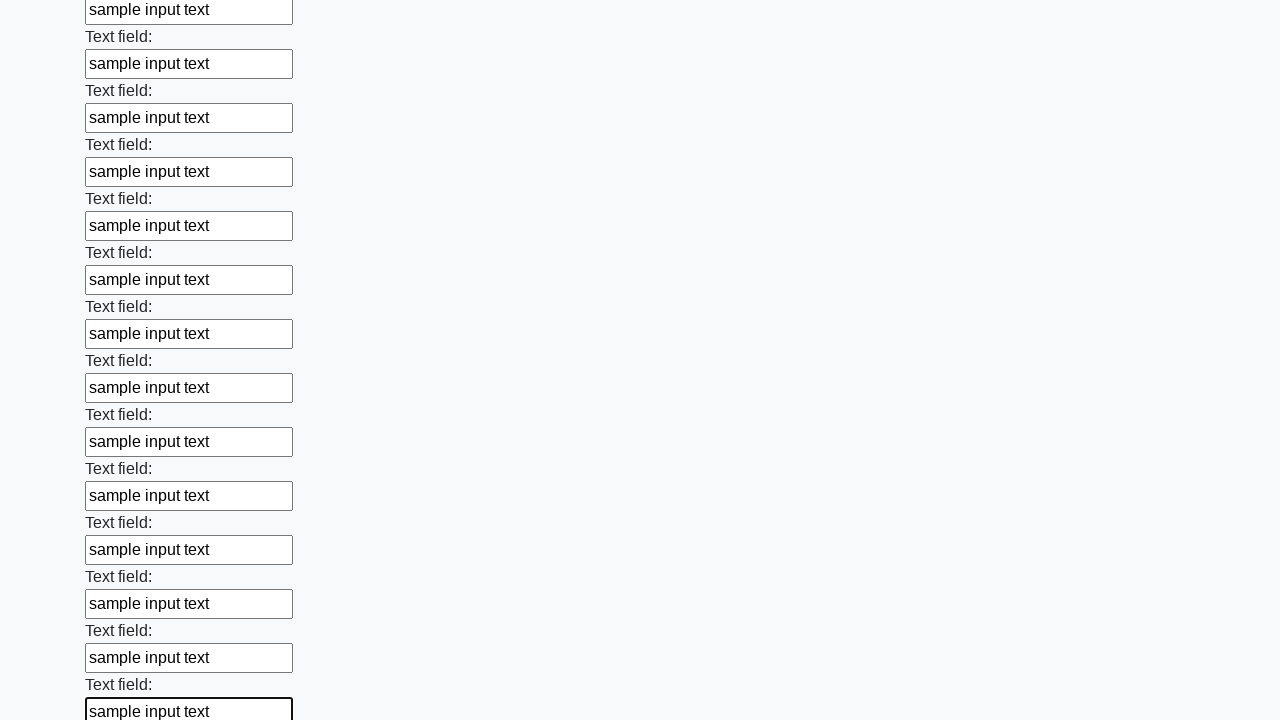

Filled a text input field with sample text on [type='text'] >> nth=51
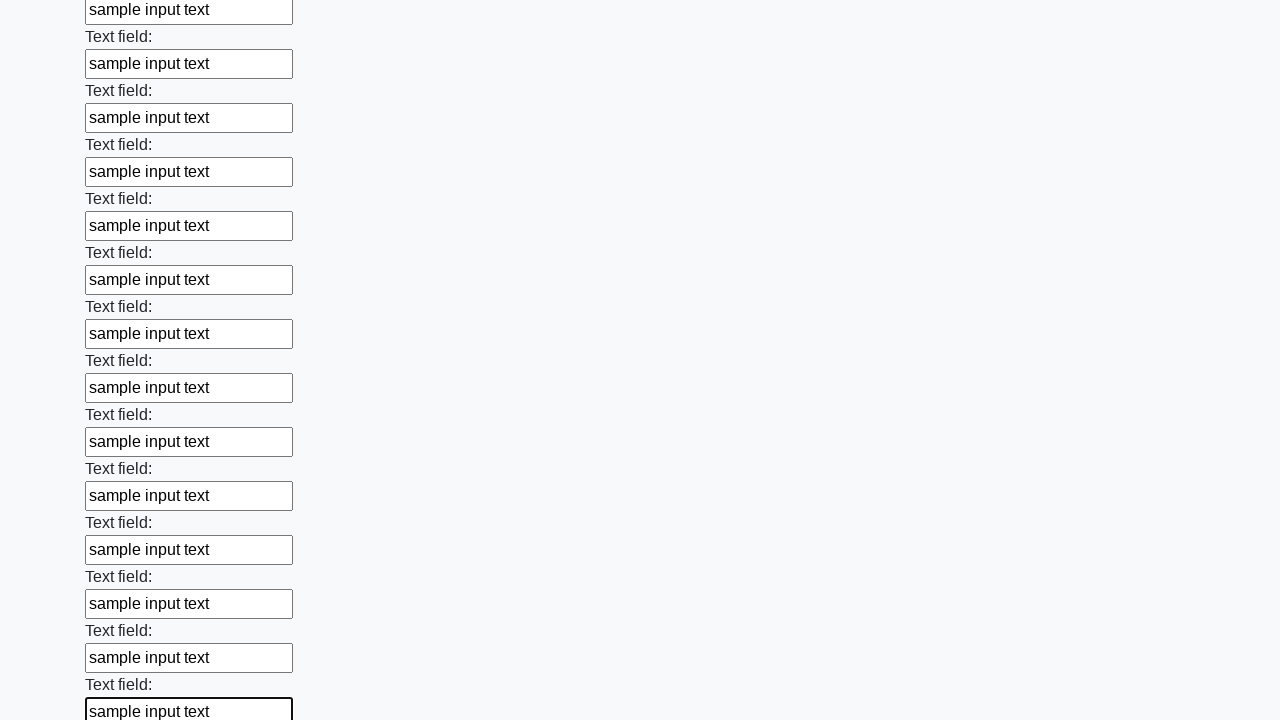

Filled a text input field with sample text on [type='text'] >> nth=52
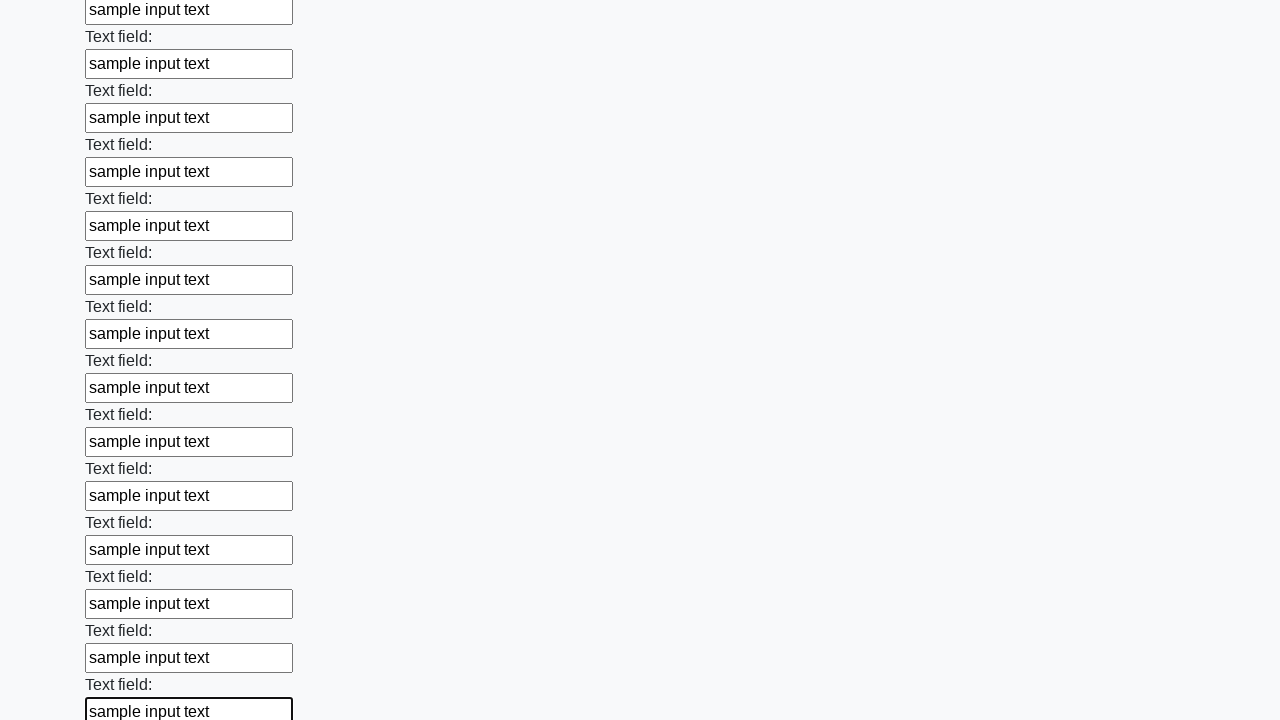

Filled a text input field with sample text on [type='text'] >> nth=53
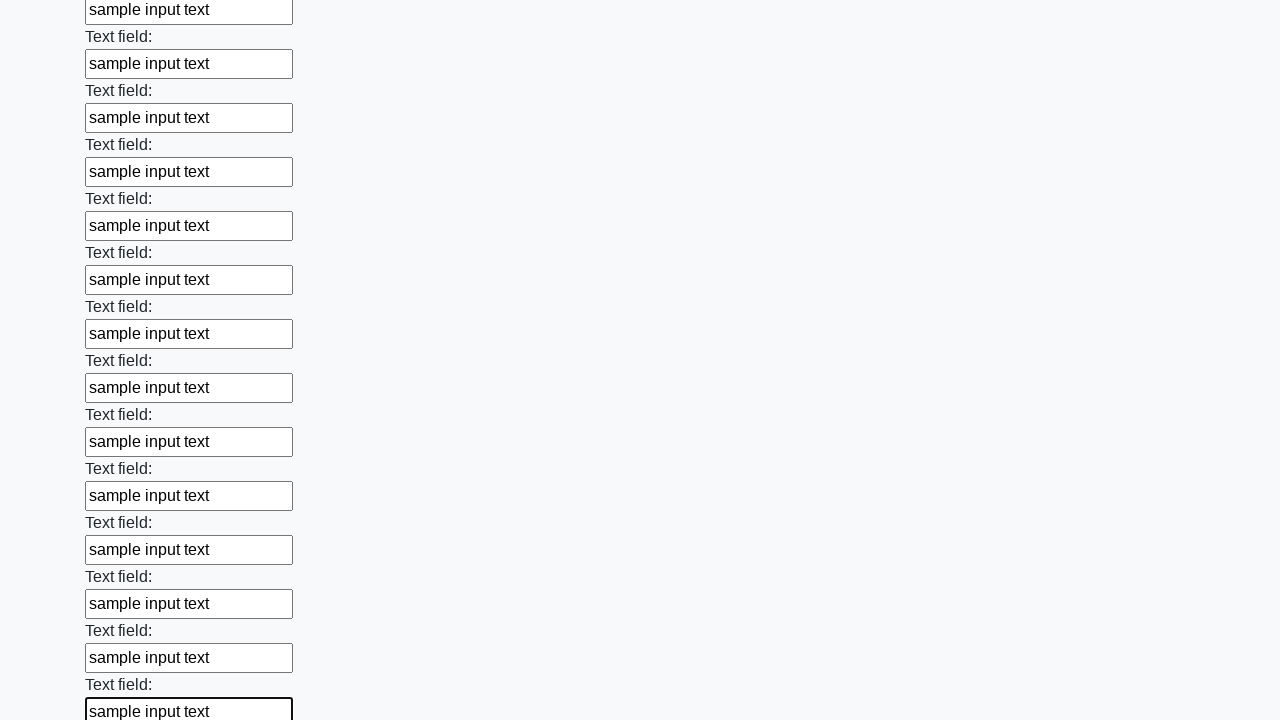

Filled a text input field with sample text on [type='text'] >> nth=54
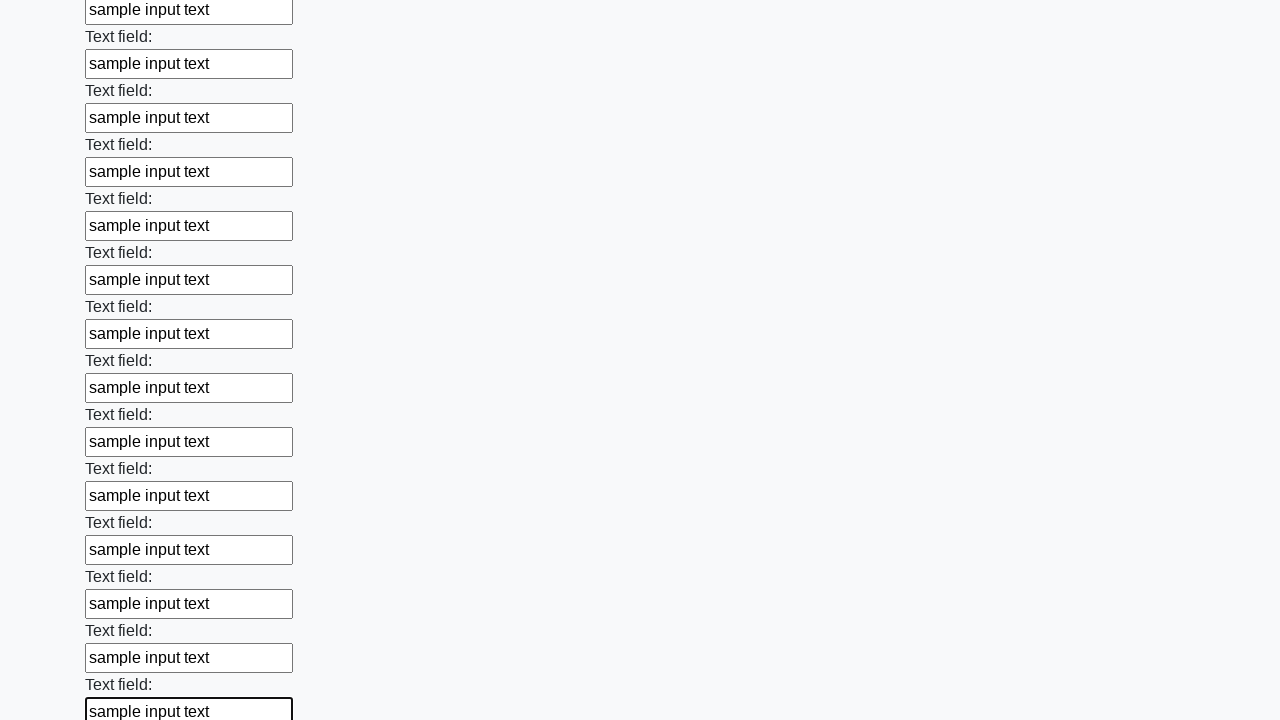

Filled a text input field with sample text on [type='text'] >> nth=55
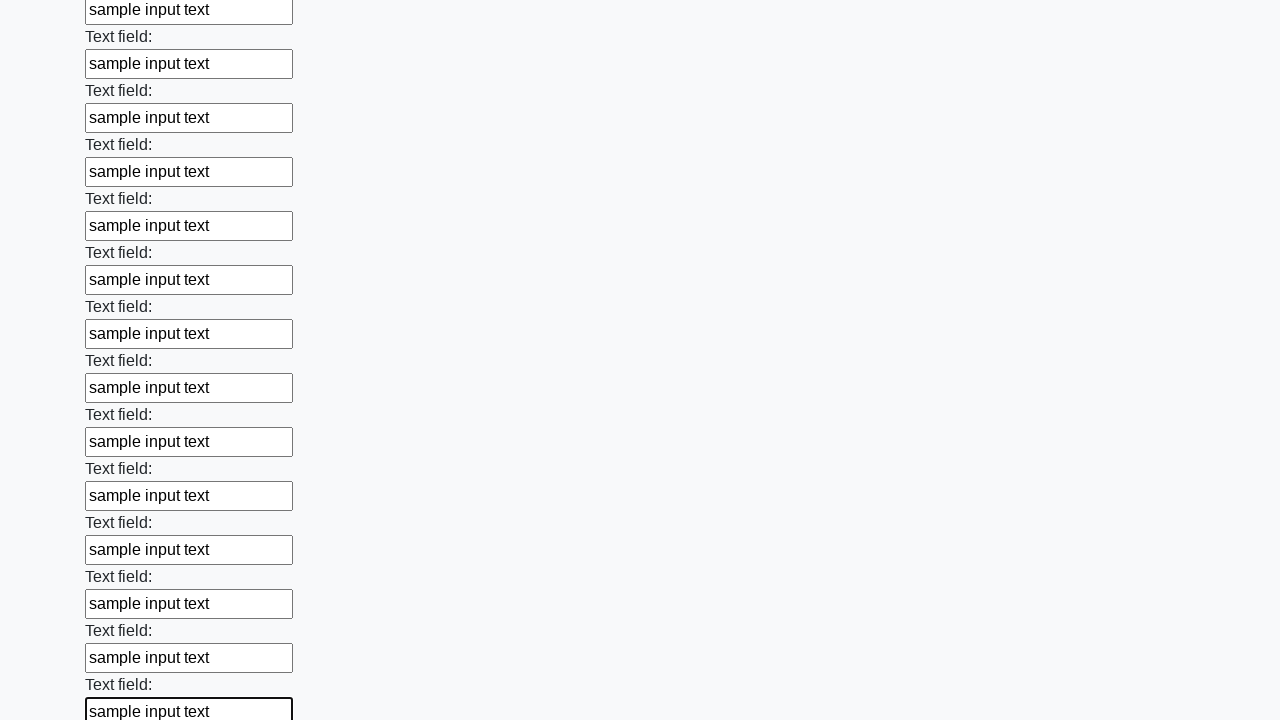

Filled a text input field with sample text on [type='text'] >> nth=56
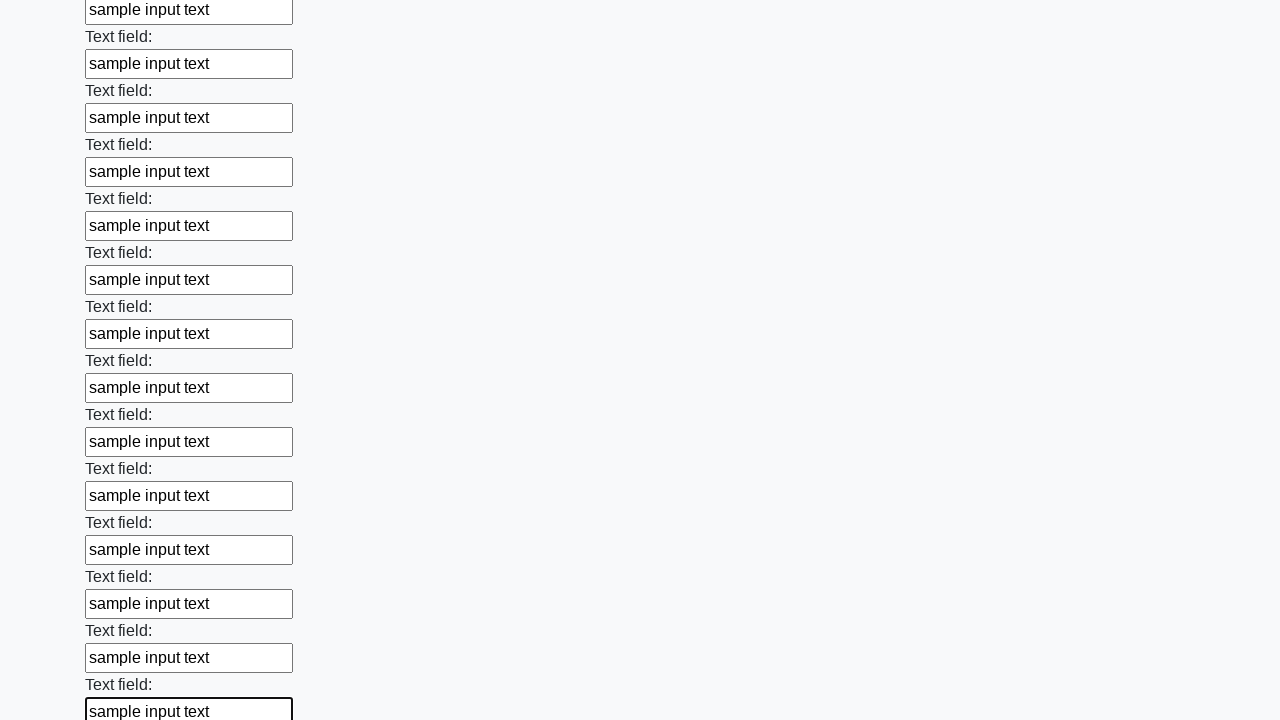

Filled a text input field with sample text on [type='text'] >> nth=57
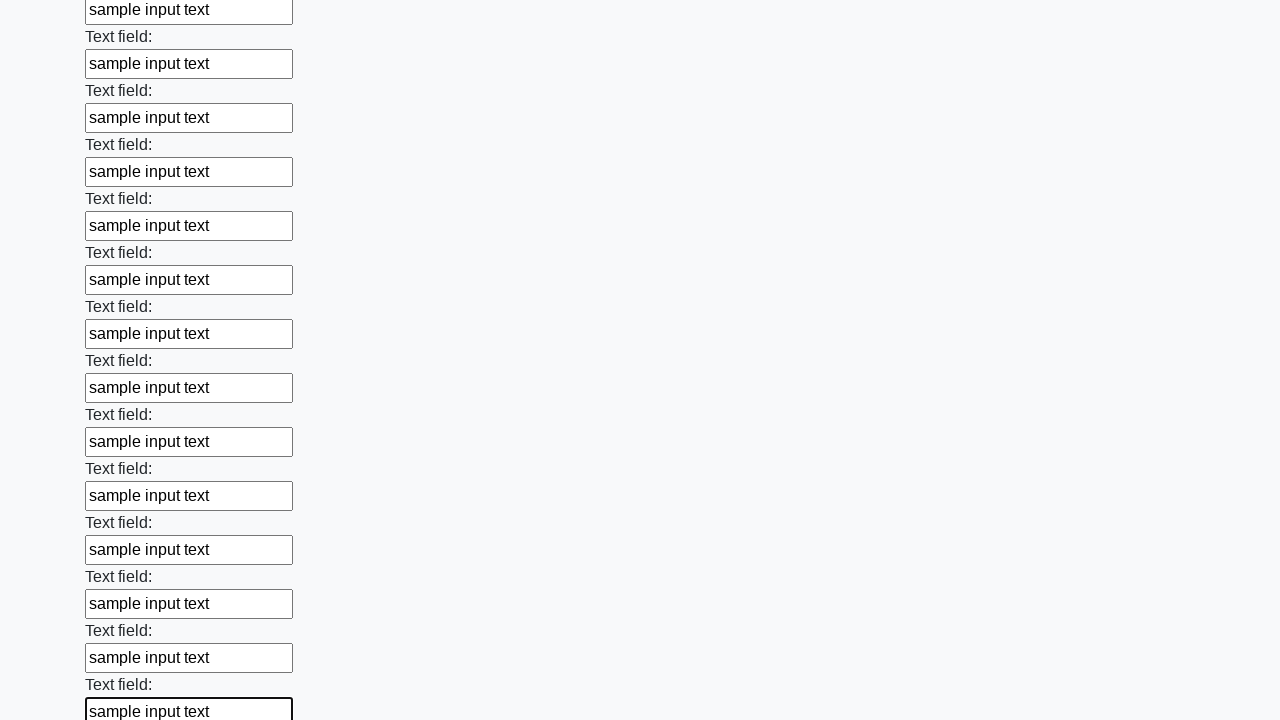

Filled a text input field with sample text on [type='text'] >> nth=58
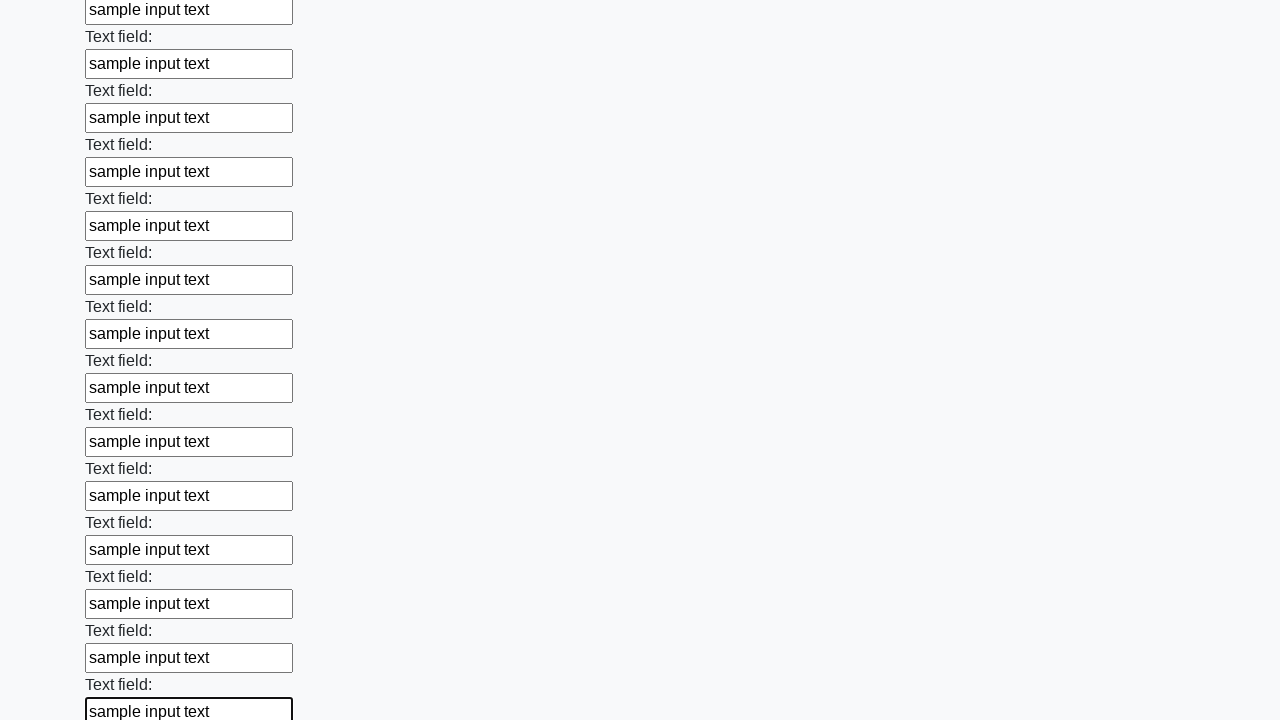

Filled a text input field with sample text on [type='text'] >> nth=59
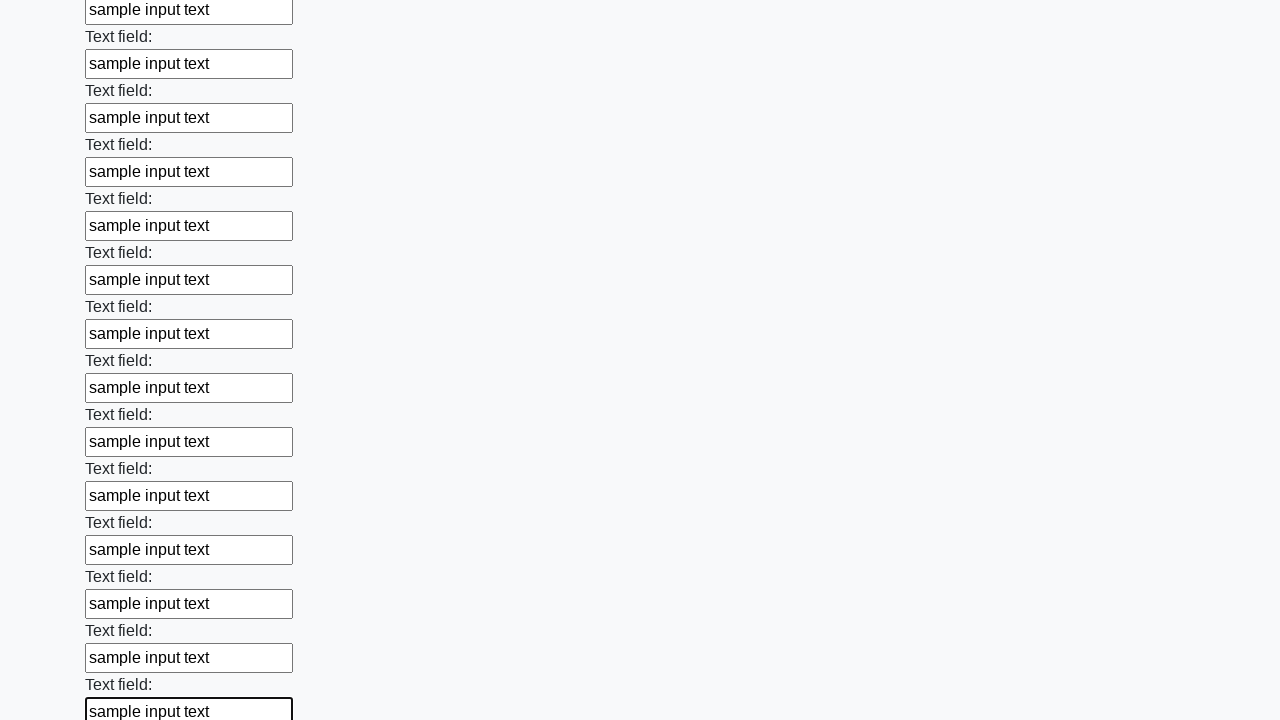

Filled a text input field with sample text on [type='text'] >> nth=60
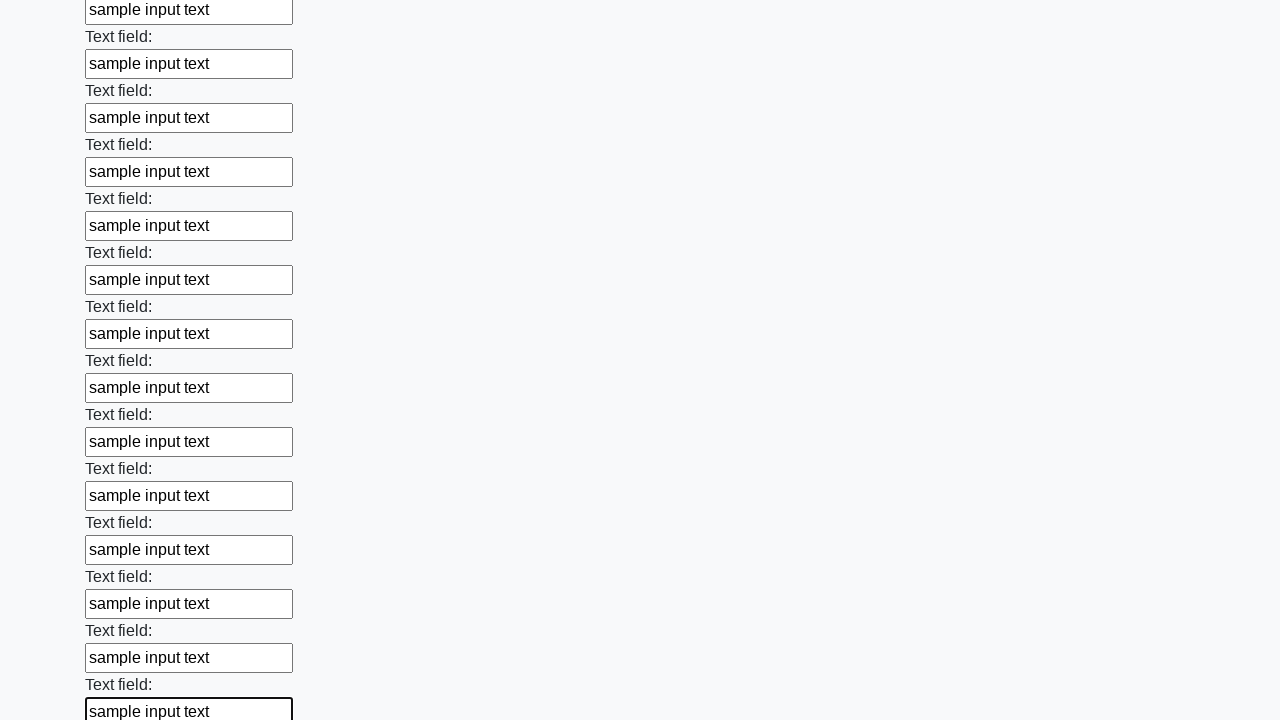

Filled a text input field with sample text on [type='text'] >> nth=61
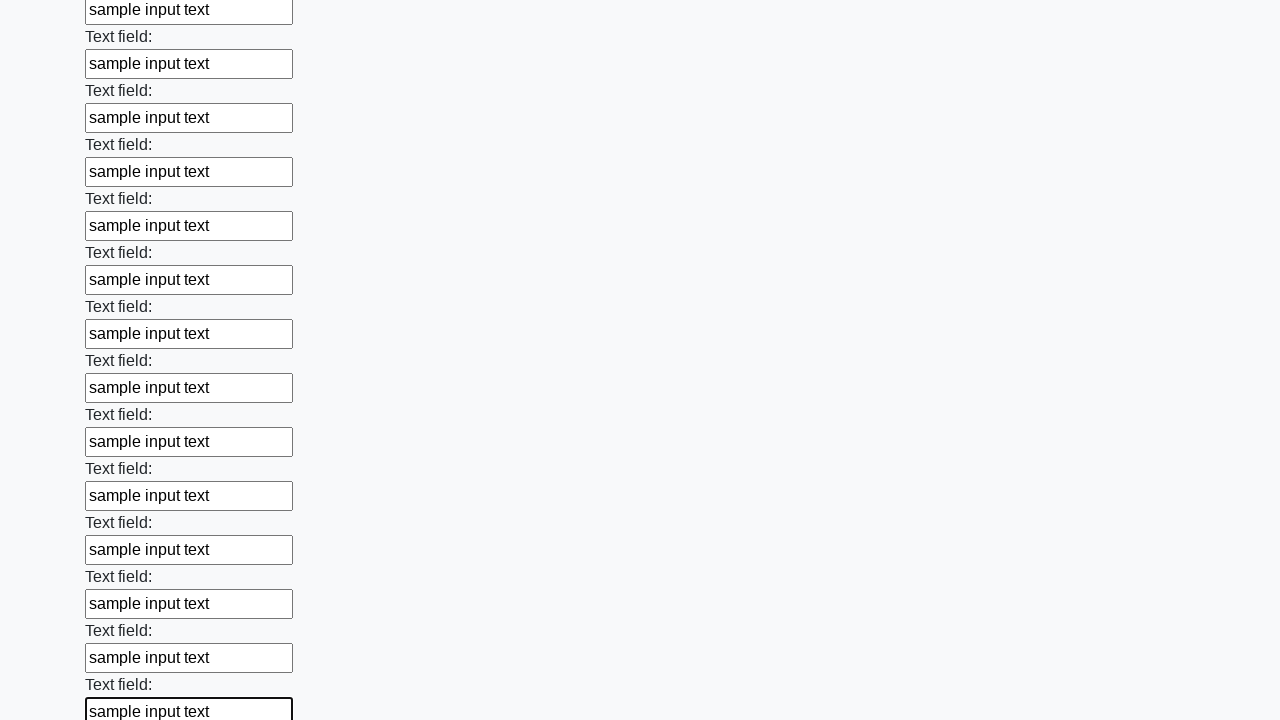

Filled a text input field with sample text on [type='text'] >> nth=62
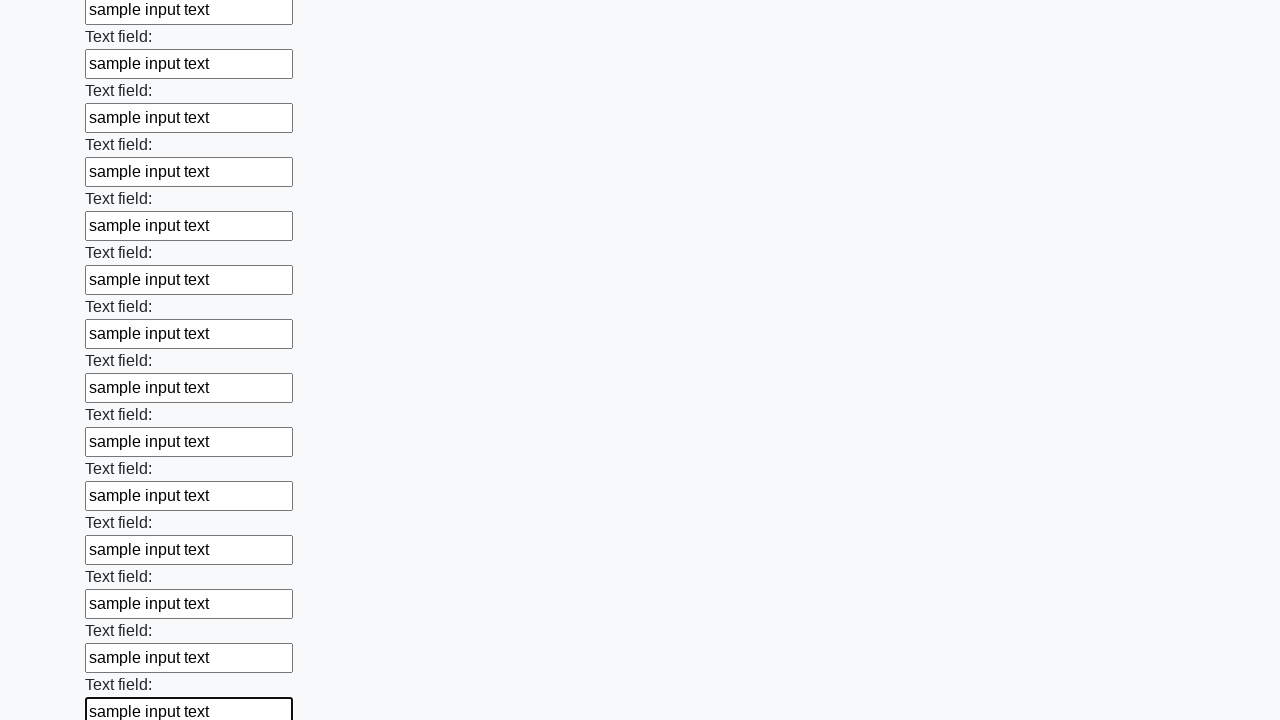

Filled a text input field with sample text on [type='text'] >> nth=63
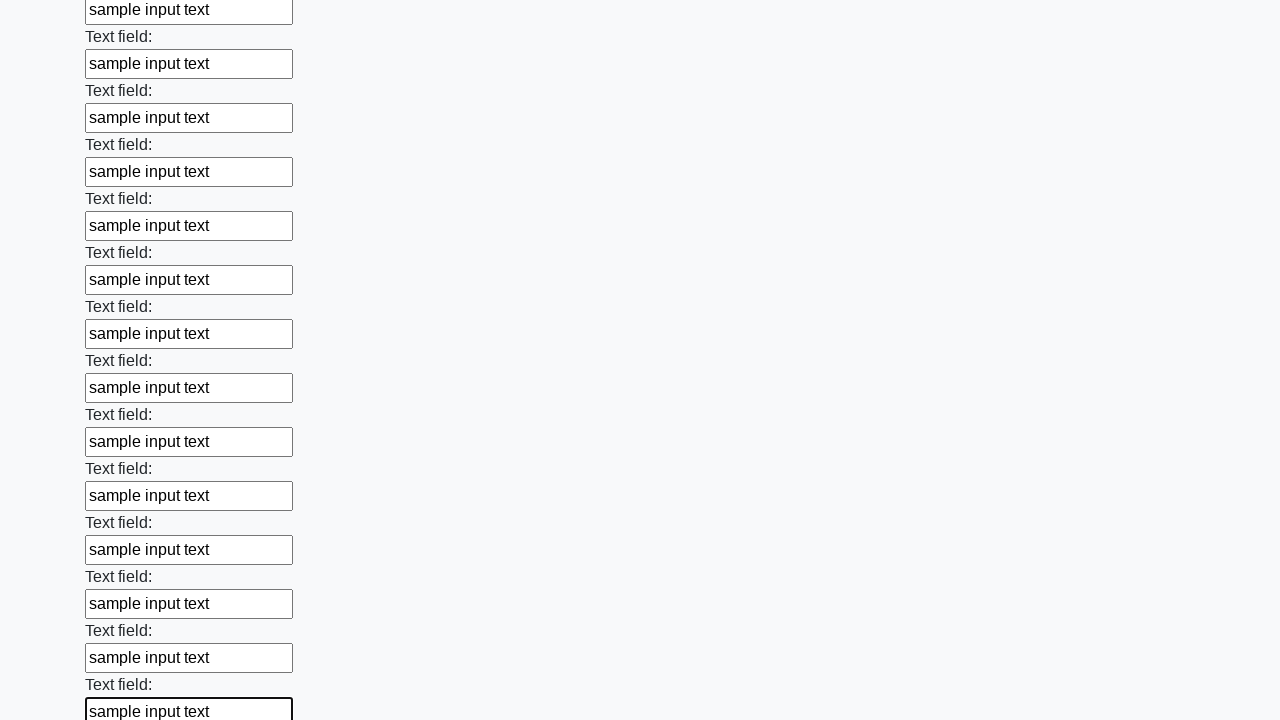

Filled a text input field with sample text on [type='text'] >> nth=64
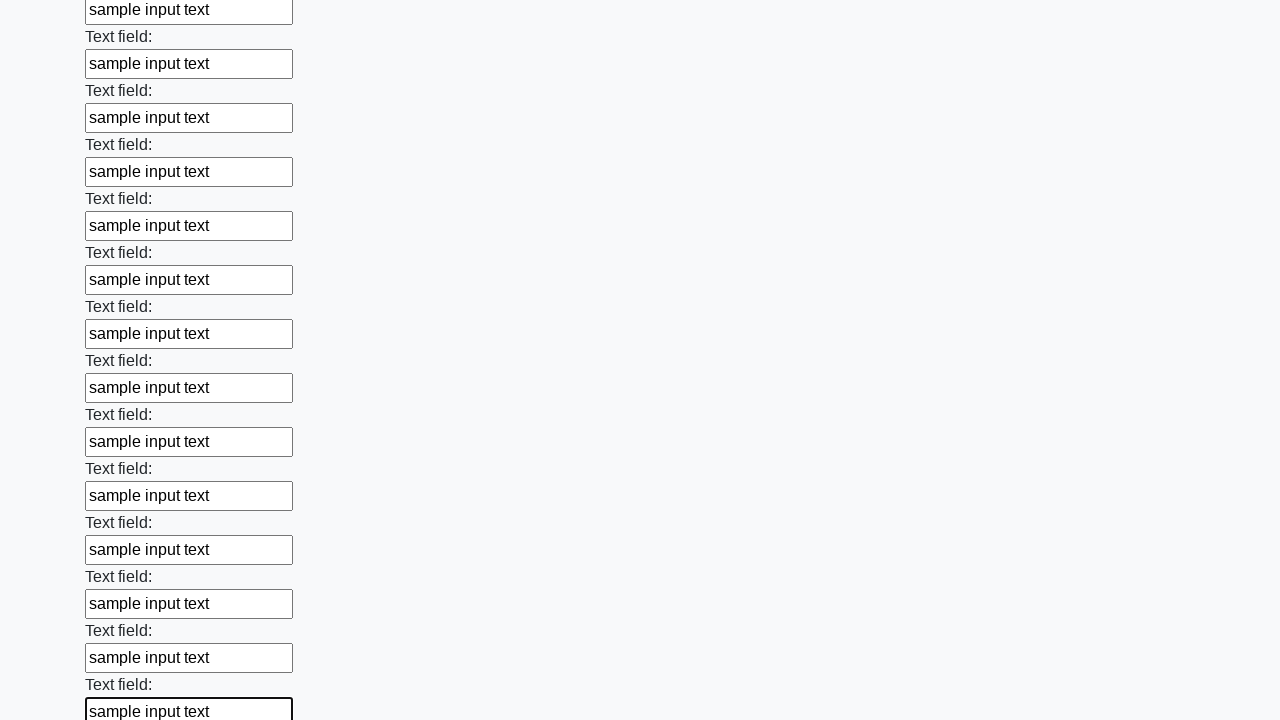

Filled a text input field with sample text on [type='text'] >> nth=65
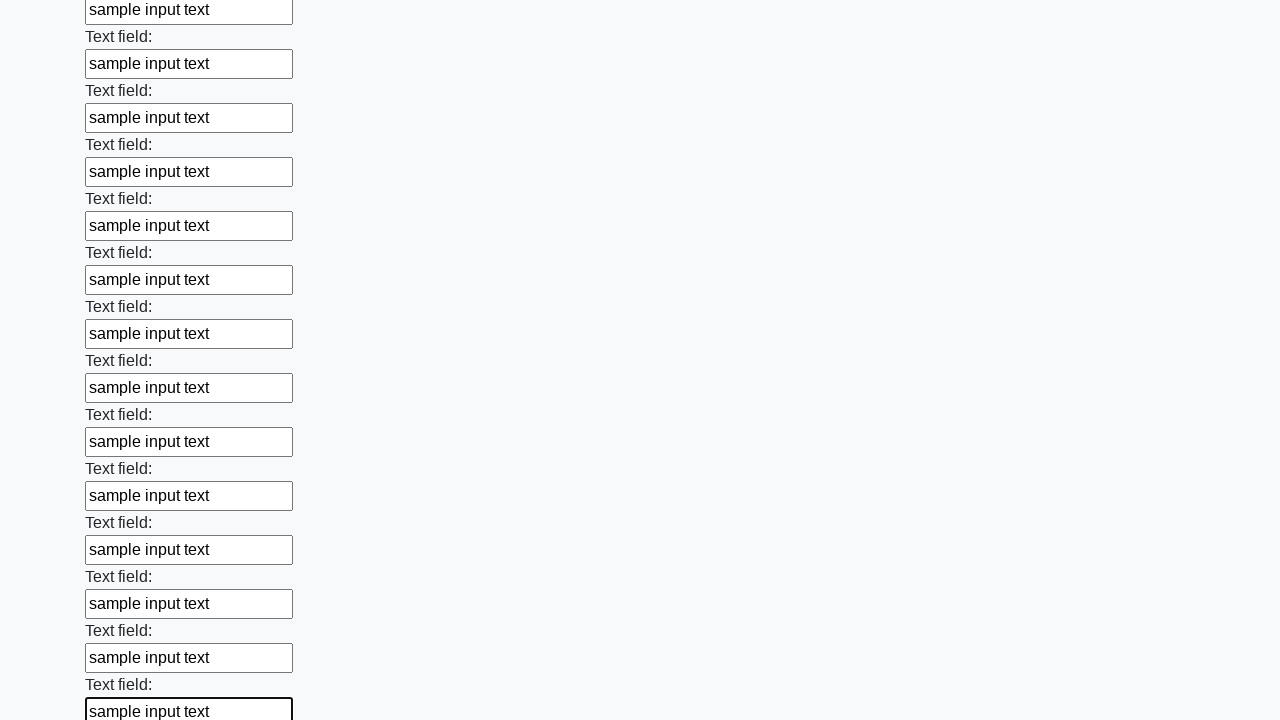

Filled a text input field with sample text on [type='text'] >> nth=66
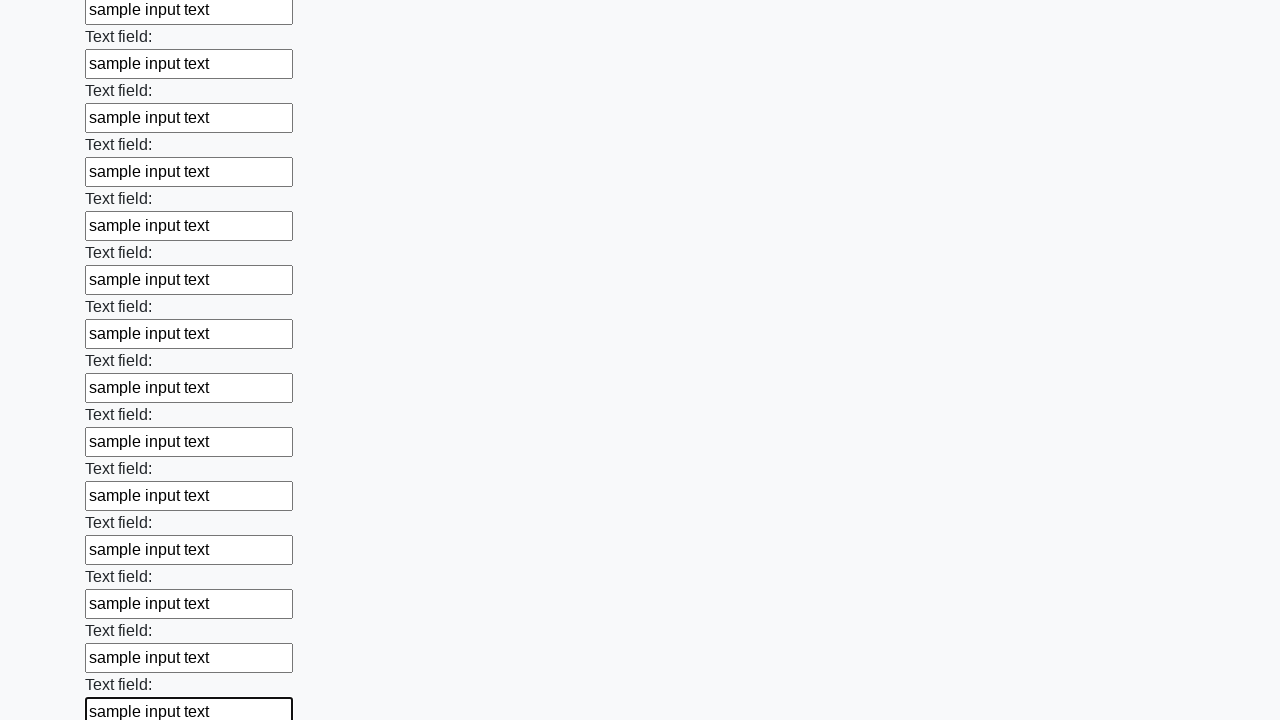

Filled a text input field with sample text on [type='text'] >> nth=67
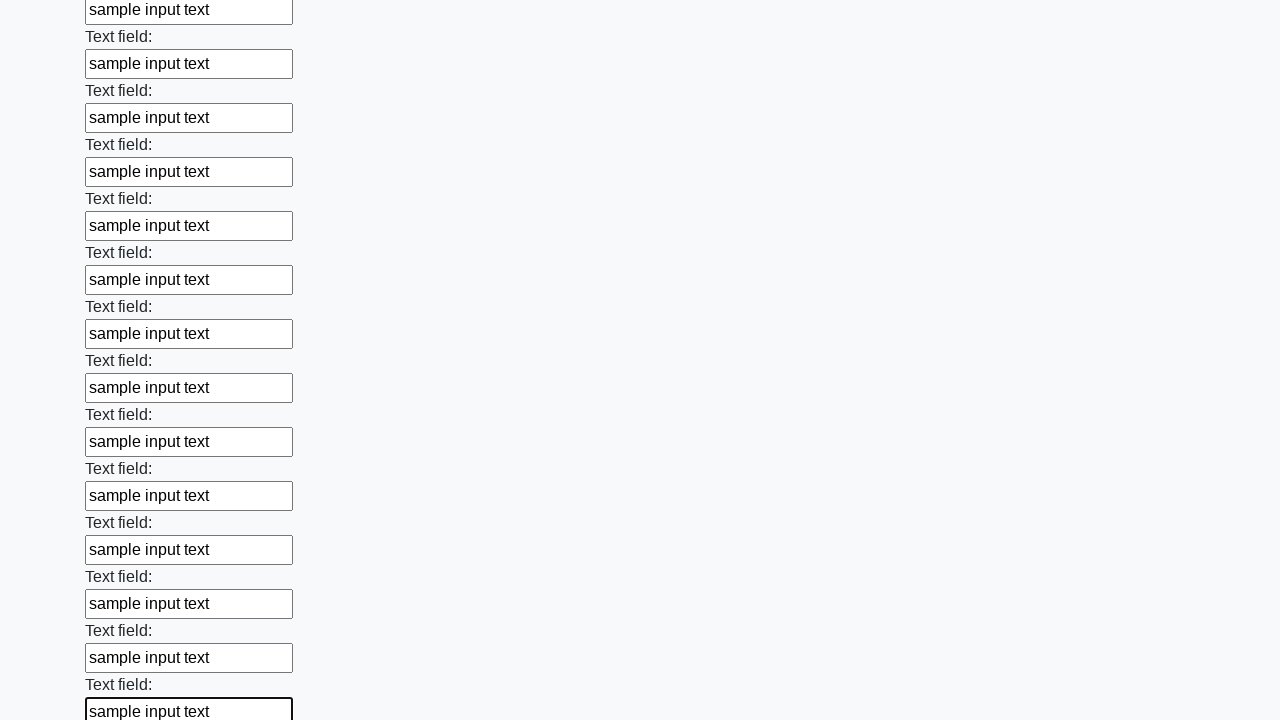

Filled a text input field with sample text on [type='text'] >> nth=68
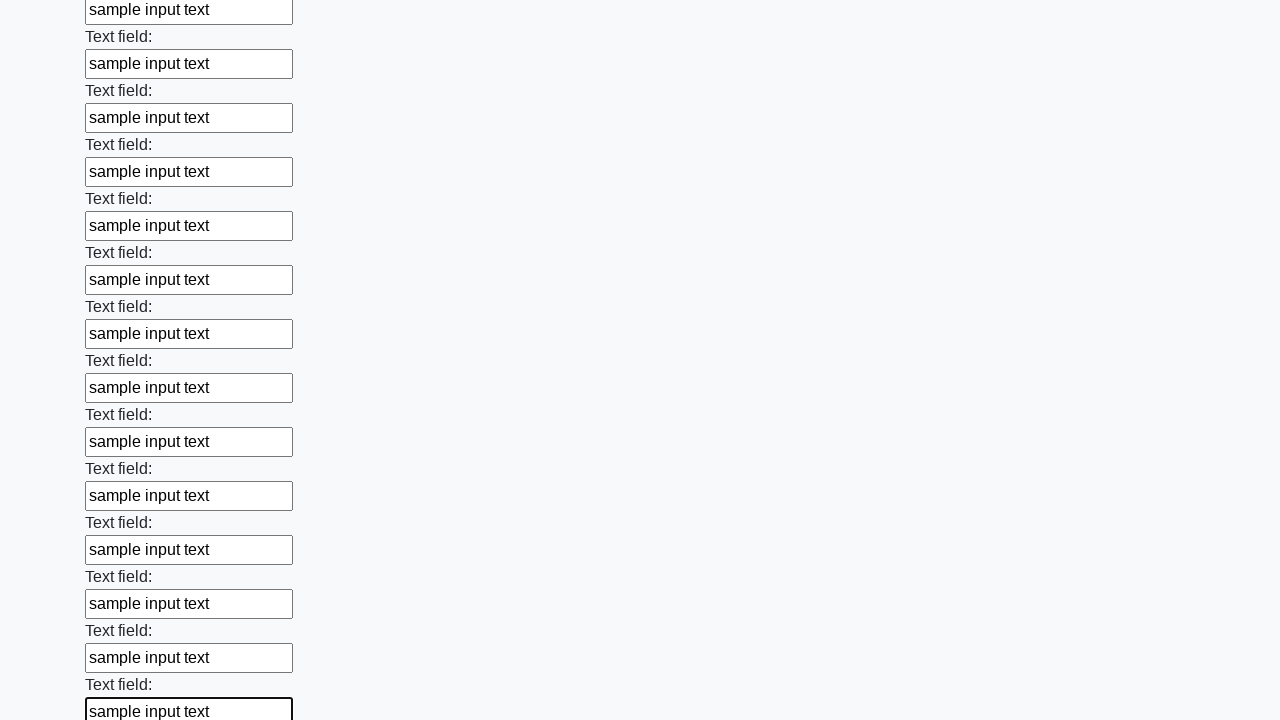

Filled a text input field with sample text on [type='text'] >> nth=69
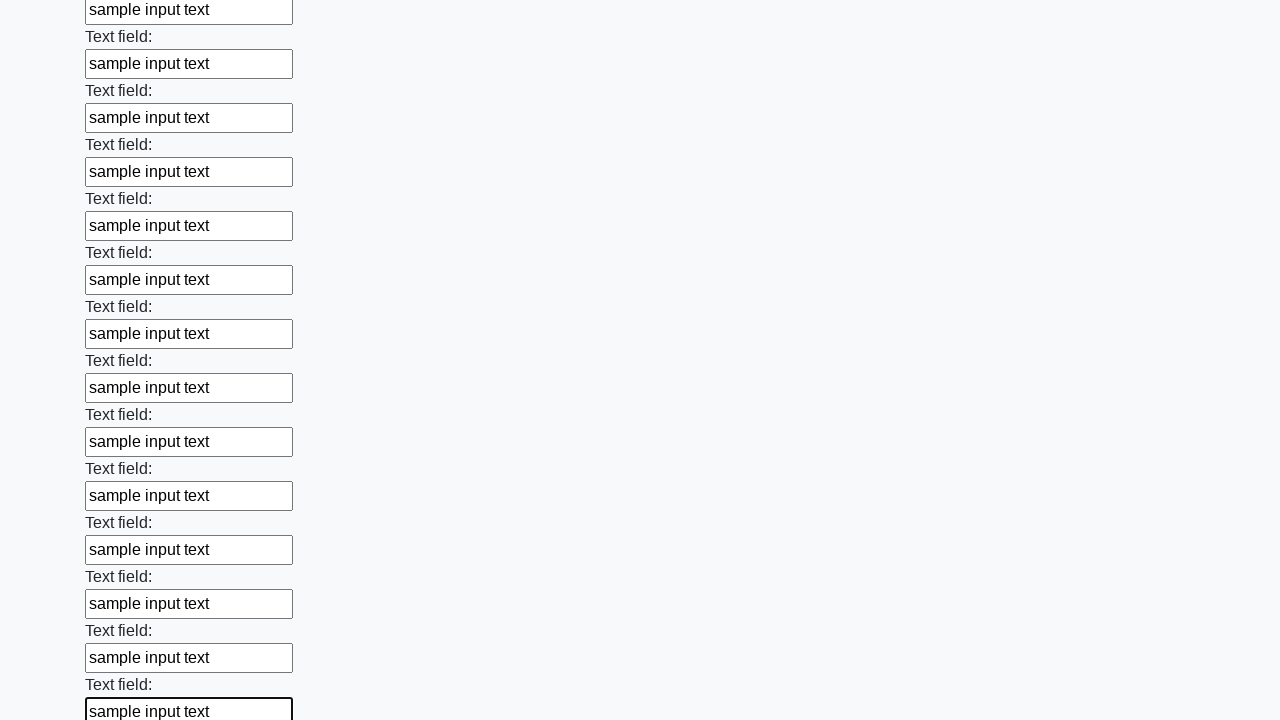

Filled a text input field with sample text on [type='text'] >> nth=70
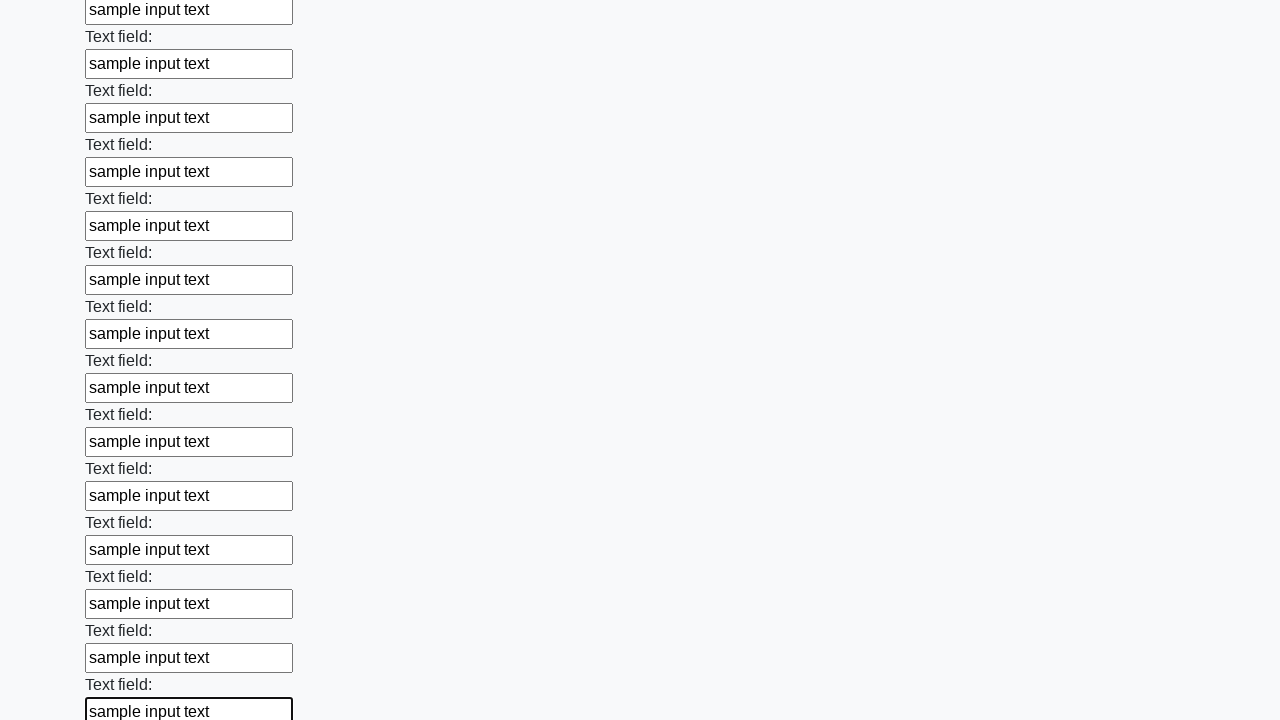

Filled a text input field with sample text on [type='text'] >> nth=71
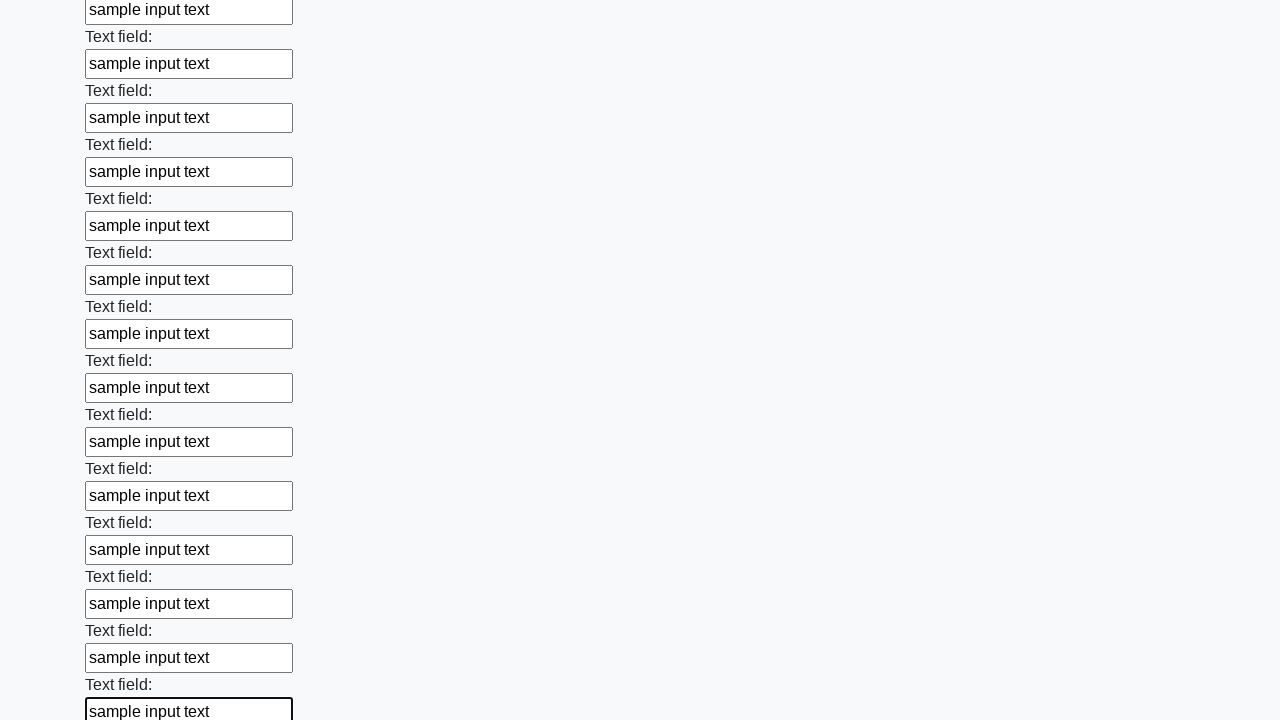

Filled a text input field with sample text on [type='text'] >> nth=72
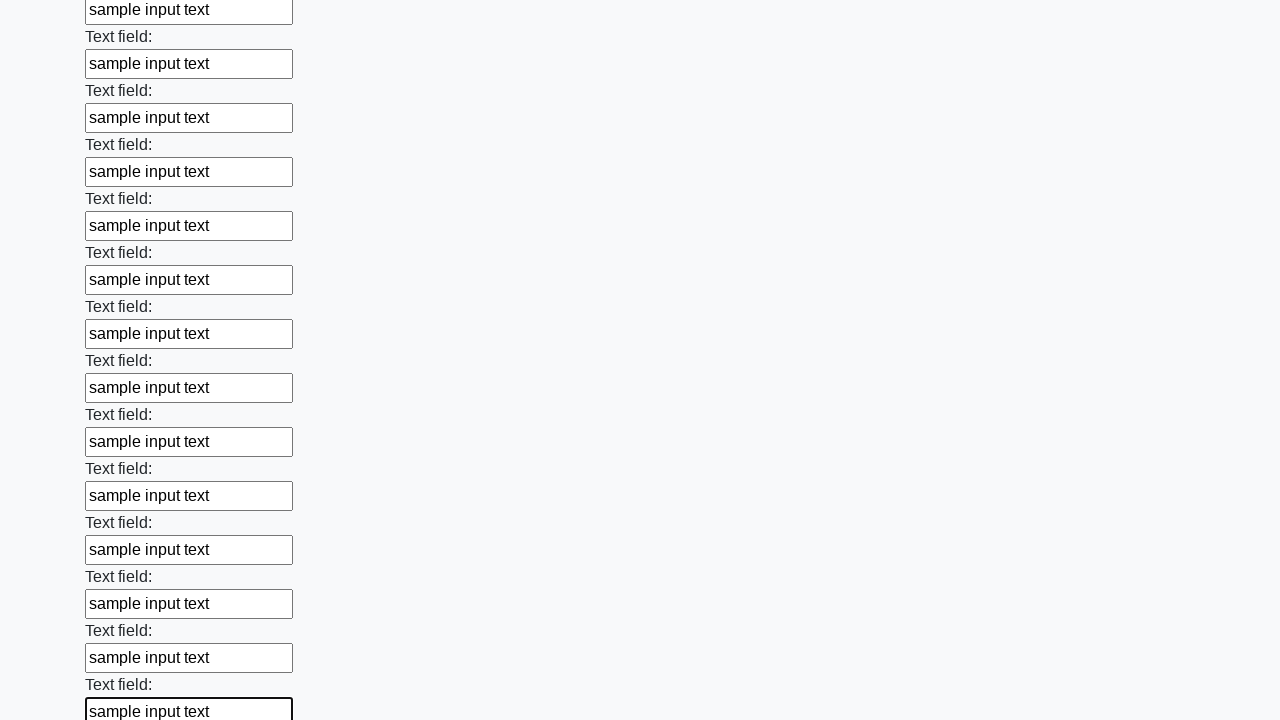

Filled a text input field with sample text on [type='text'] >> nth=73
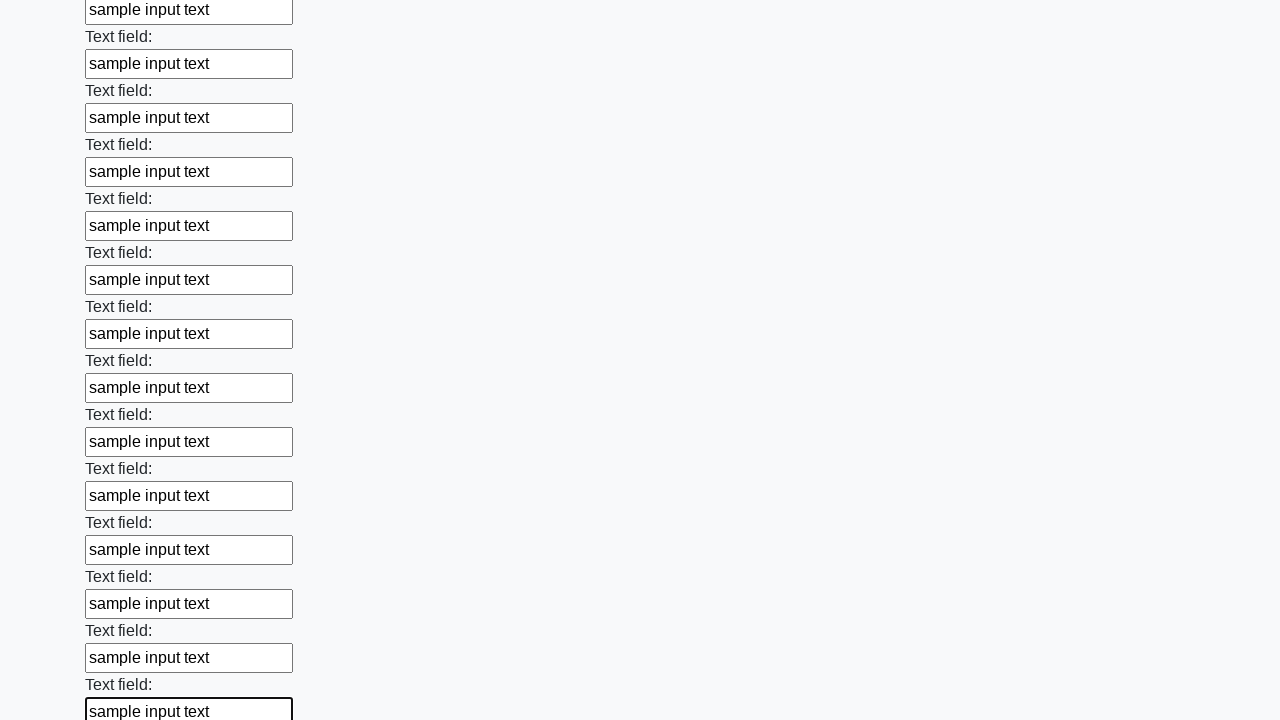

Filled a text input field with sample text on [type='text'] >> nth=74
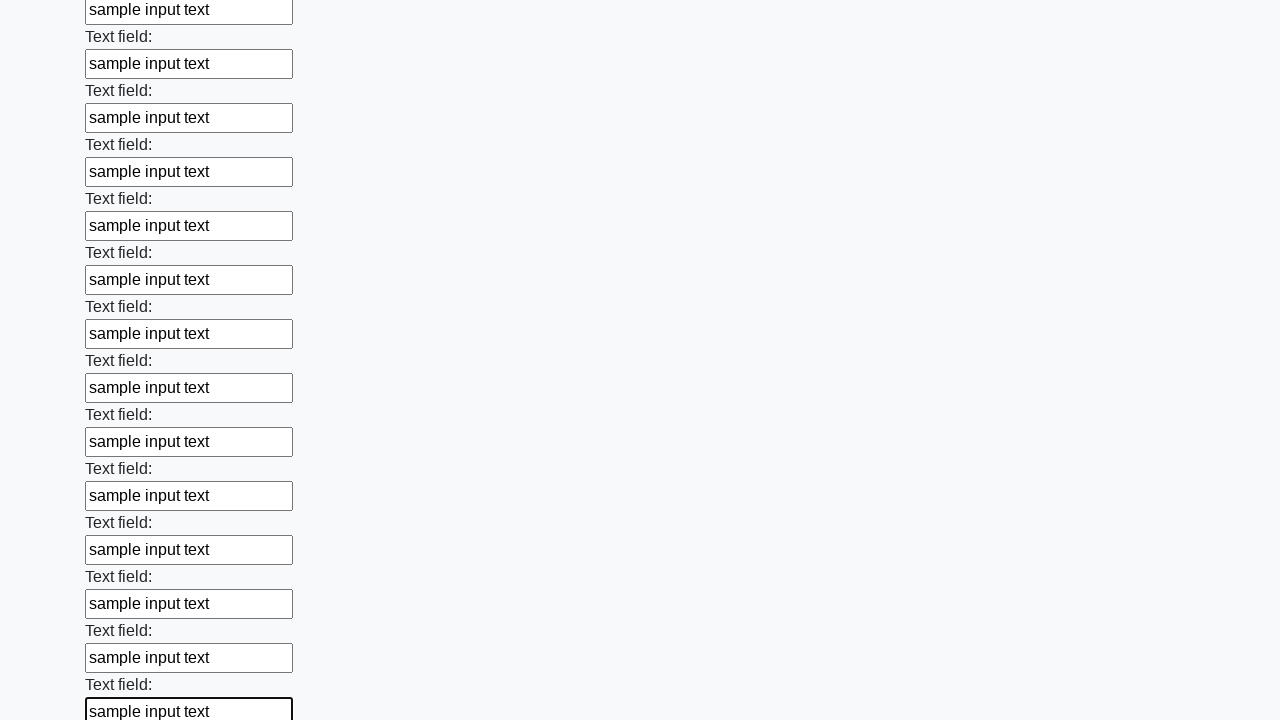

Filled a text input field with sample text on [type='text'] >> nth=75
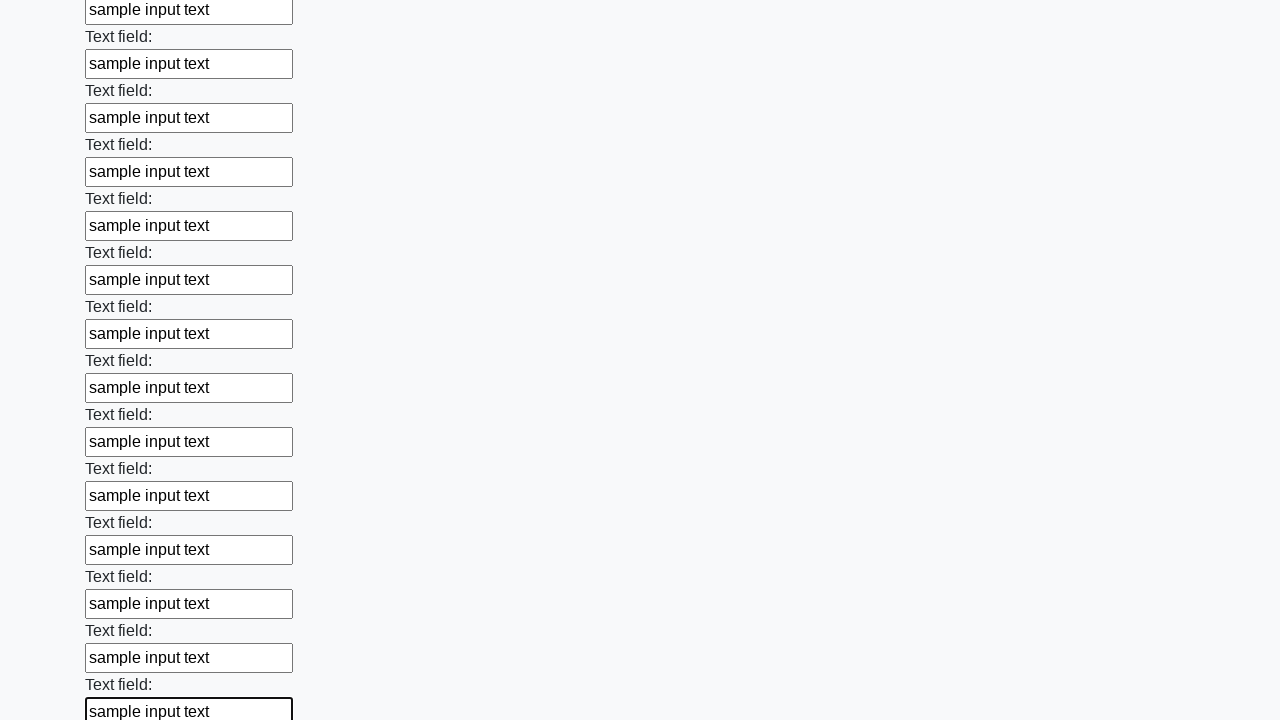

Filled a text input field with sample text on [type='text'] >> nth=76
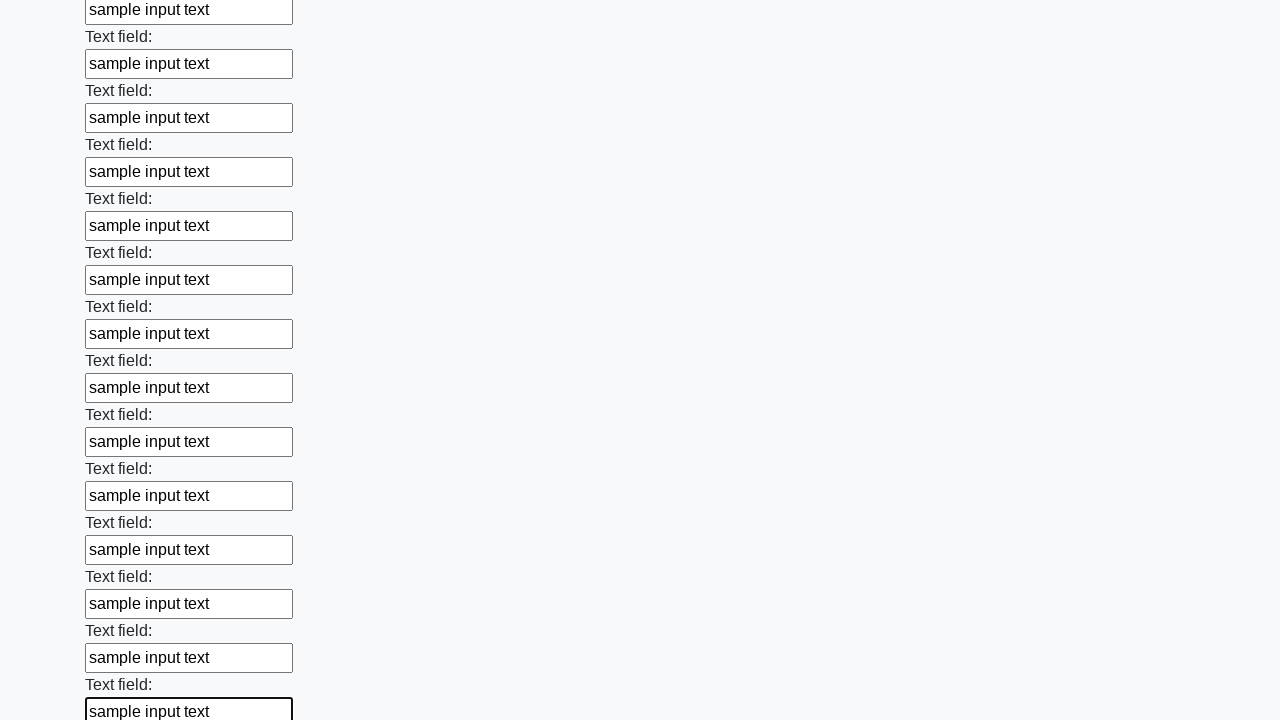

Filled a text input field with sample text on [type='text'] >> nth=77
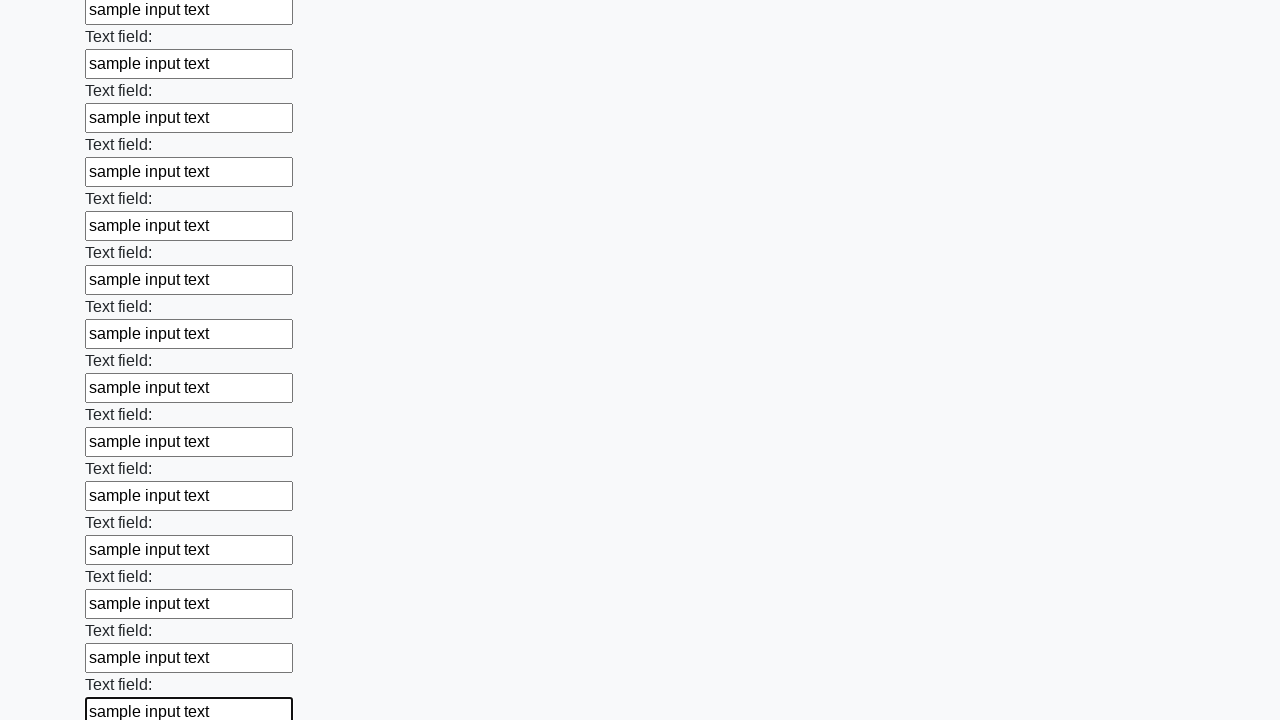

Filled a text input field with sample text on [type='text'] >> nth=78
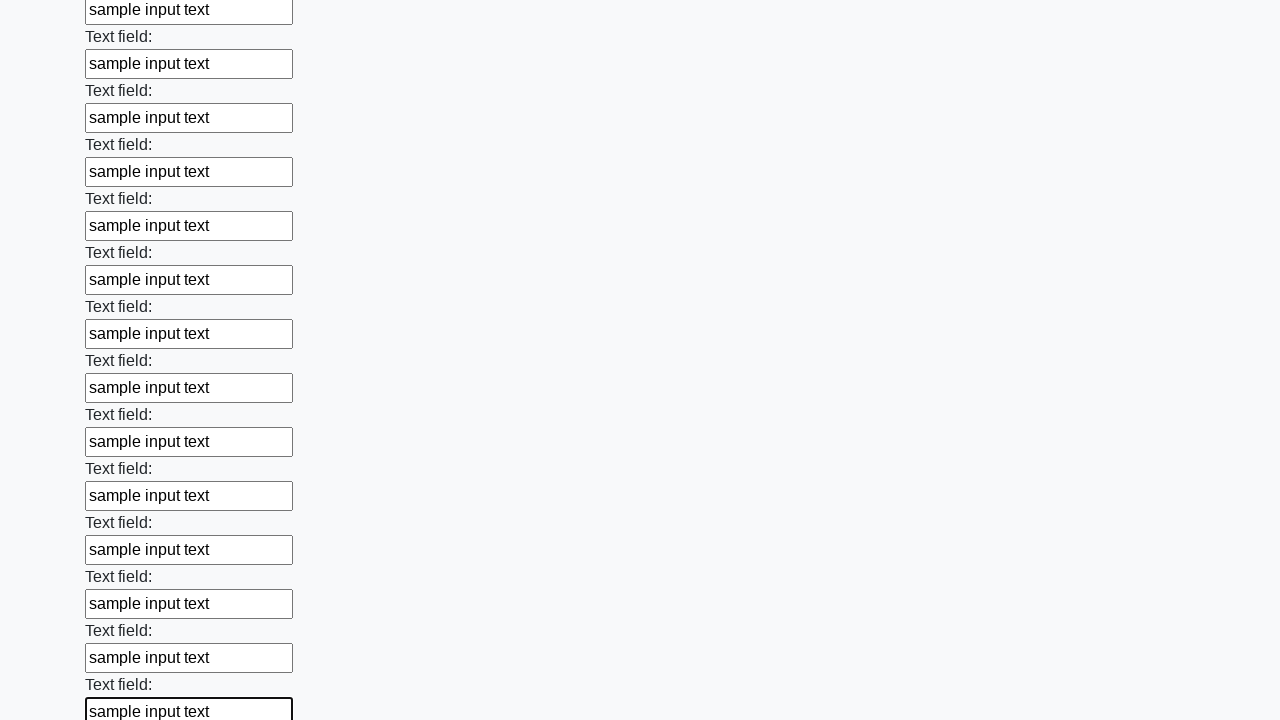

Filled a text input field with sample text on [type='text'] >> nth=79
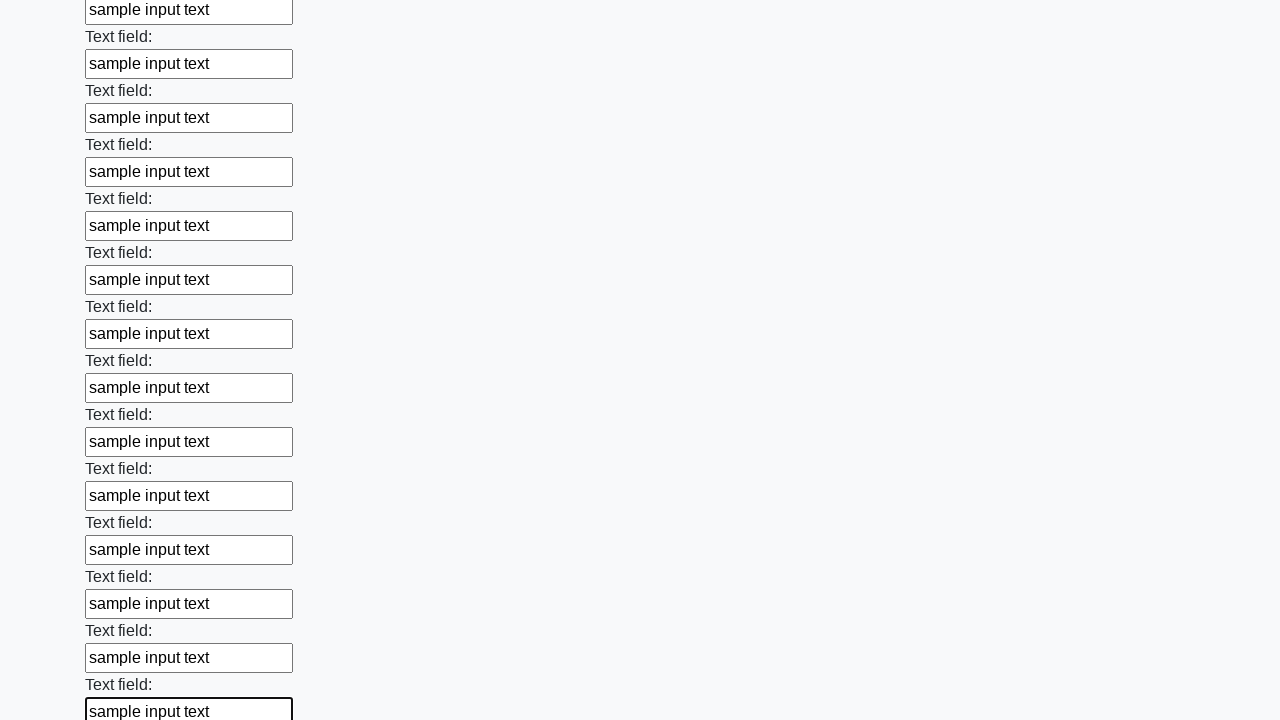

Filled a text input field with sample text on [type='text'] >> nth=80
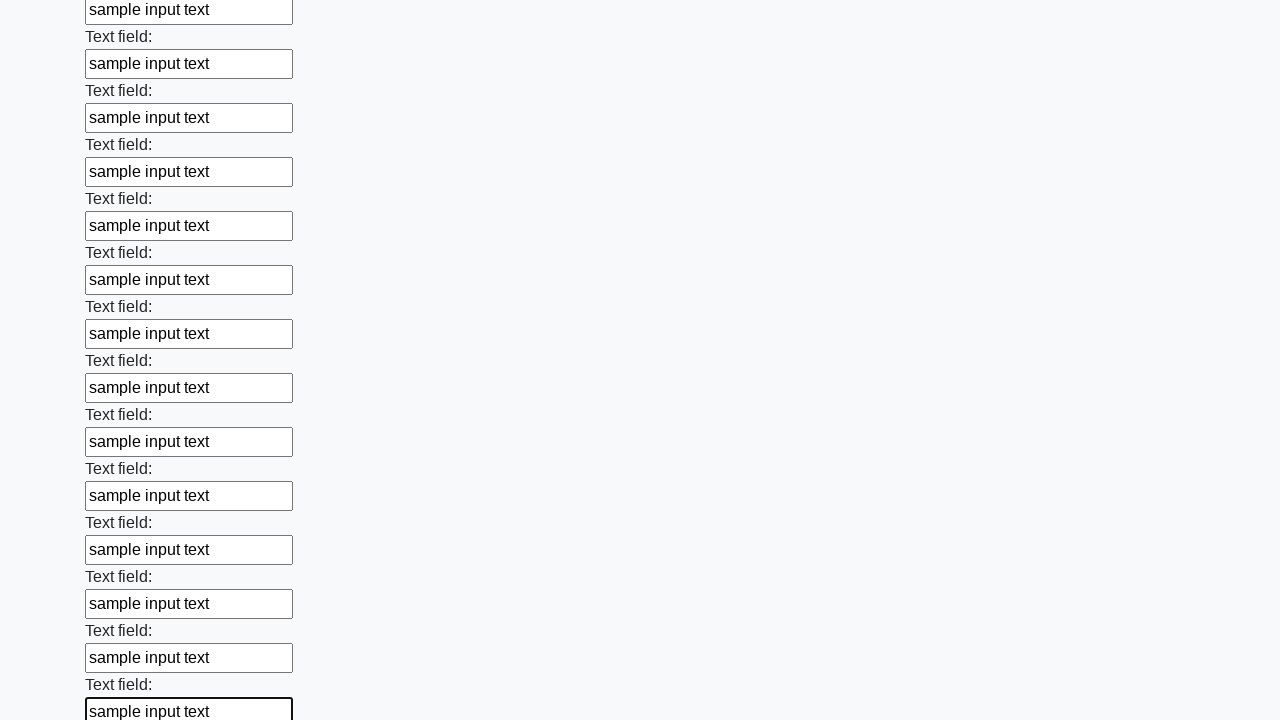

Filled a text input field with sample text on [type='text'] >> nth=81
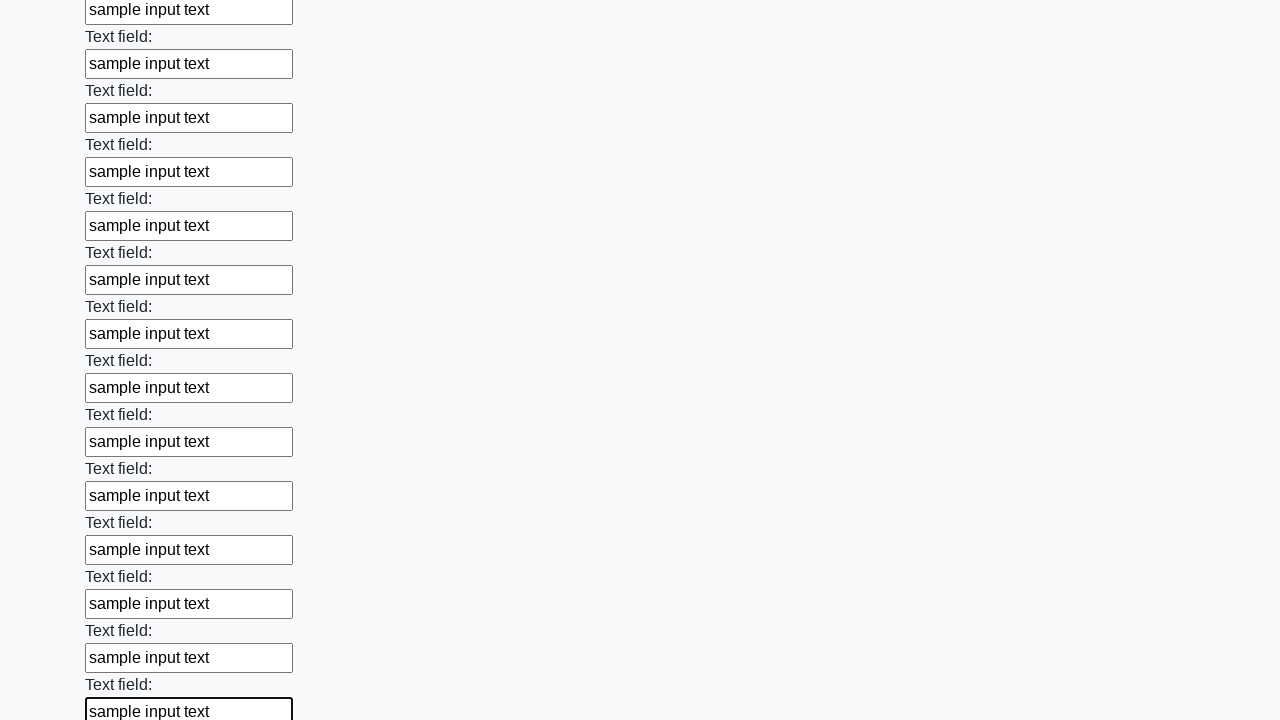

Filled a text input field with sample text on [type='text'] >> nth=82
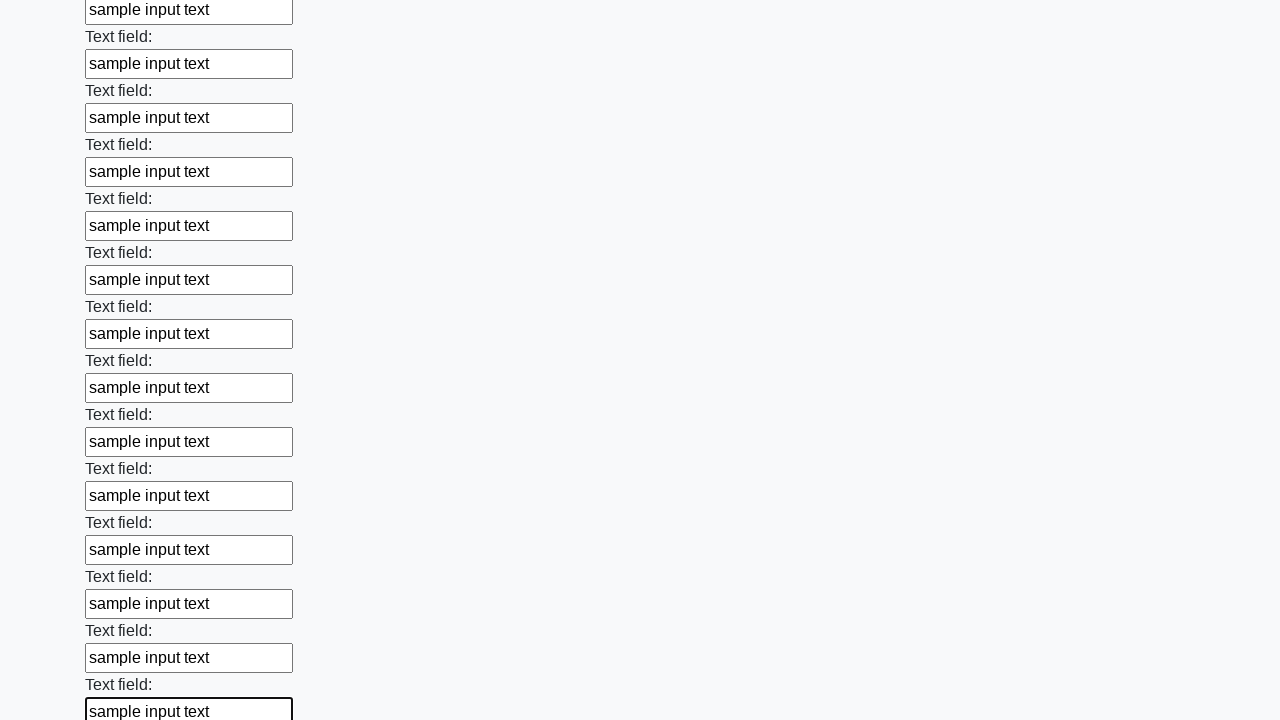

Filled a text input field with sample text on [type='text'] >> nth=83
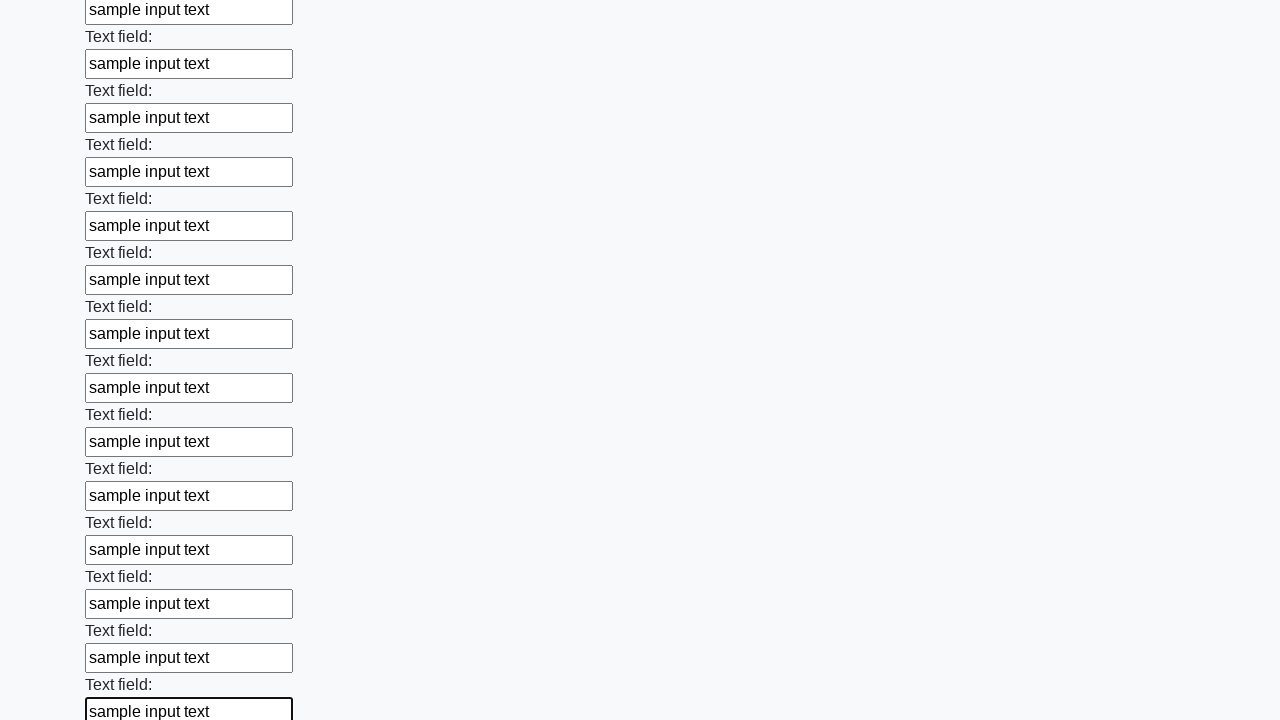

Filled a text input field with sample text on [type='text'] >> nth=84
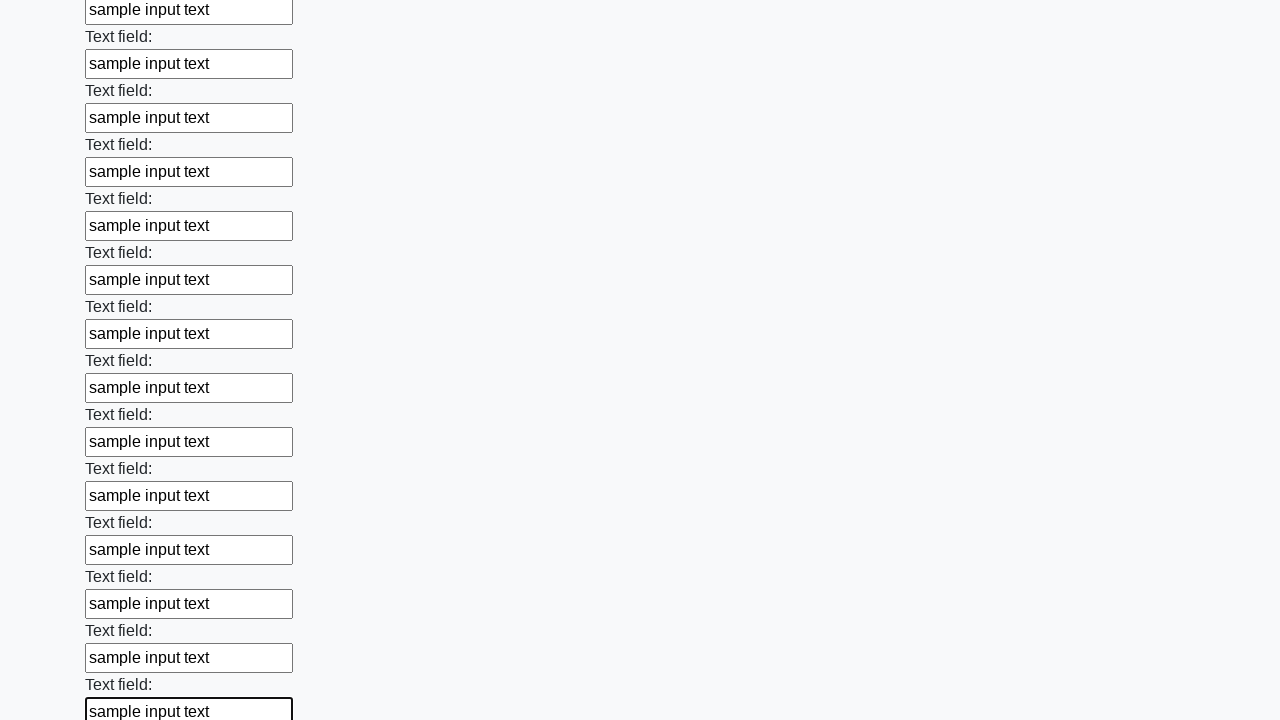

Filled a text input field with sample text on [type='text'] >> nth=85
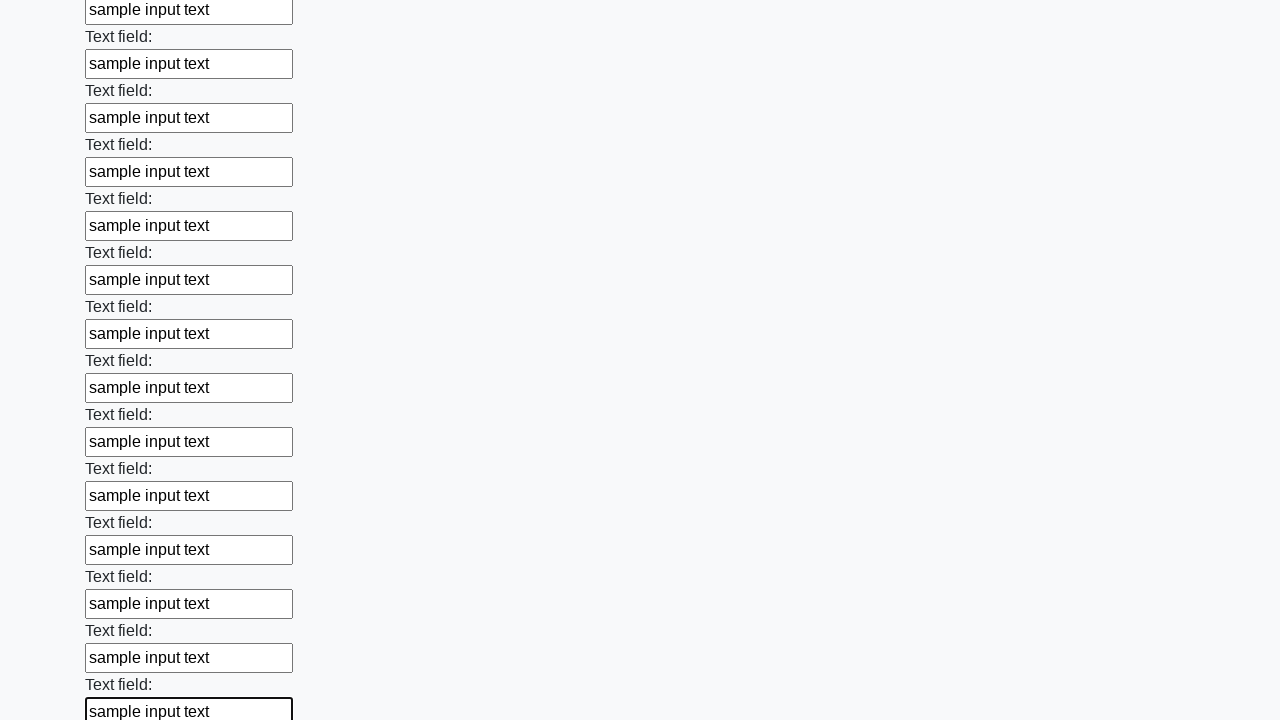

Filled a text input field with sample text on [type='text'] >> nth=86
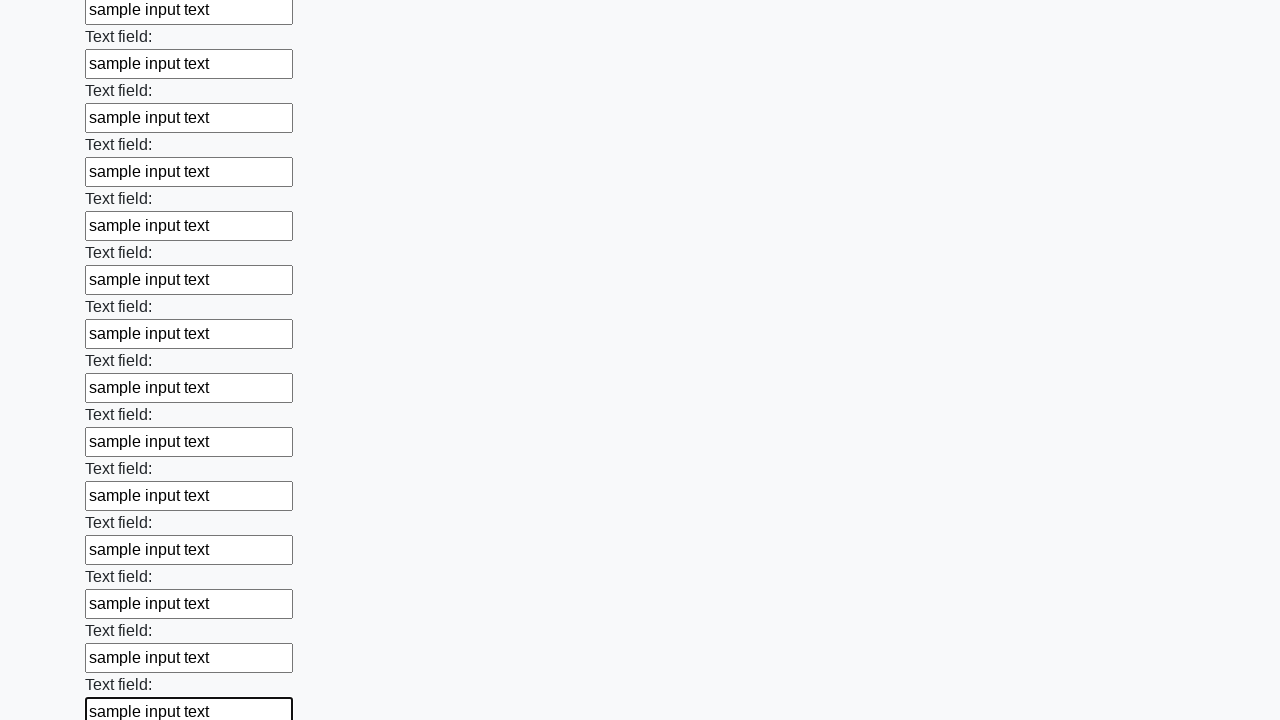

Filled a text input field with sample text on [type='text'] >> nth=87
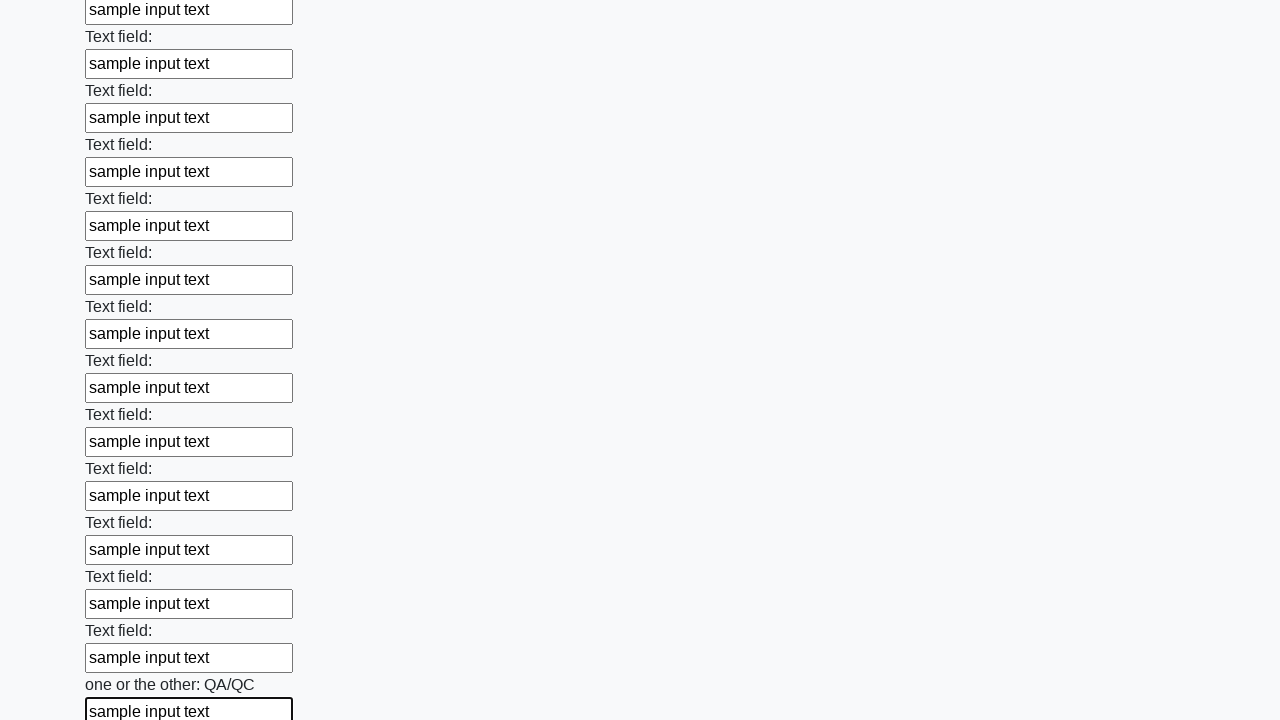

Filled a text input field with sample text on [type='text'] >> nth=88
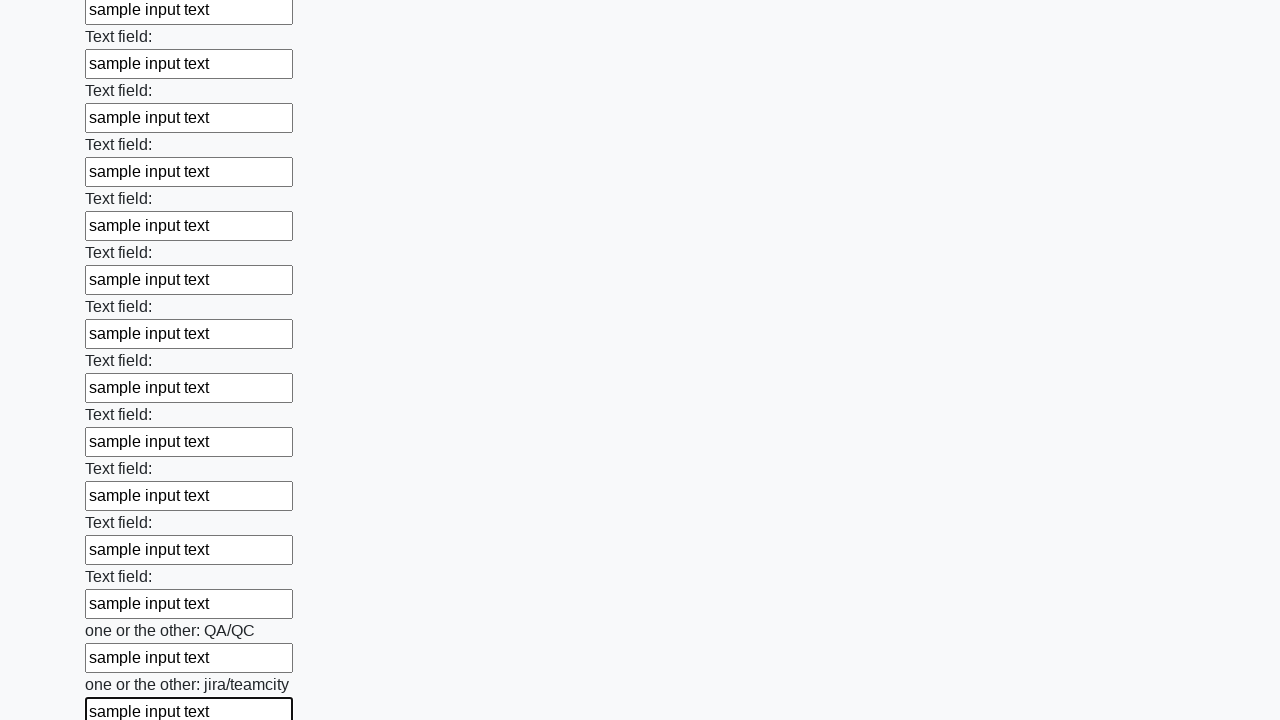

Filled a text input field with sample text on [type='text'] >> nth=89
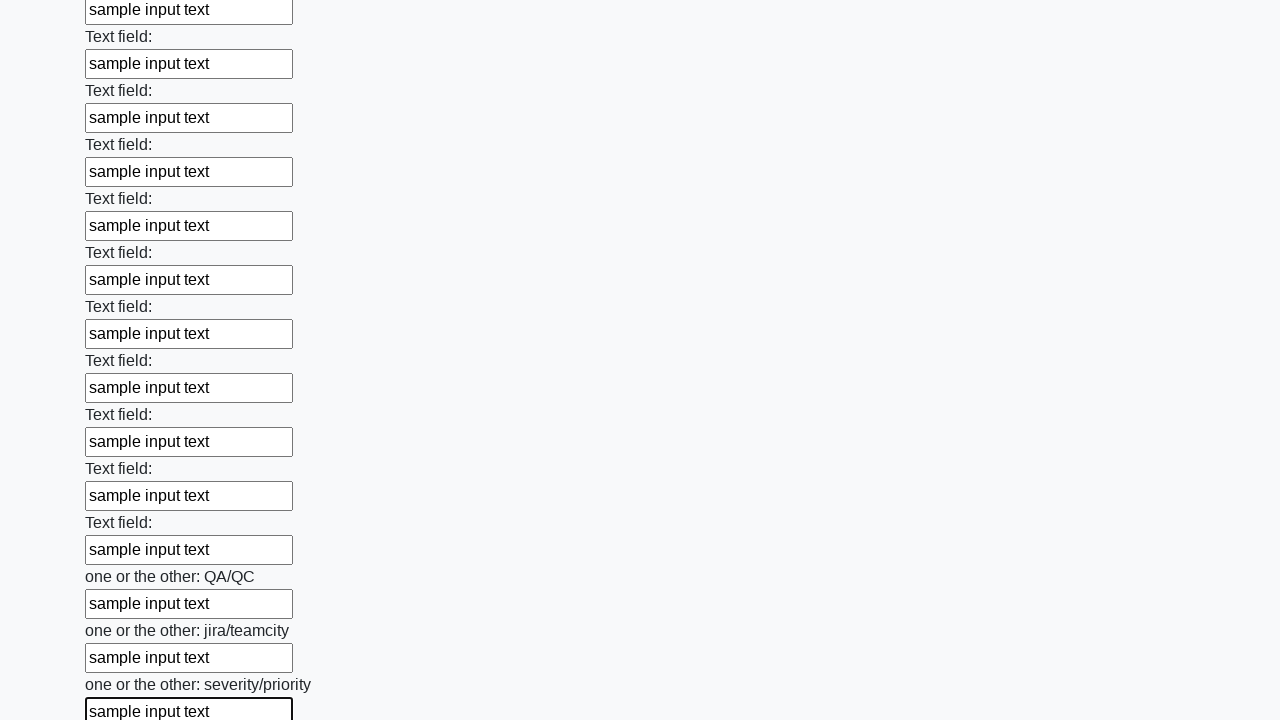

Filled a text input field with sample text on [type='text'] >> nth=90
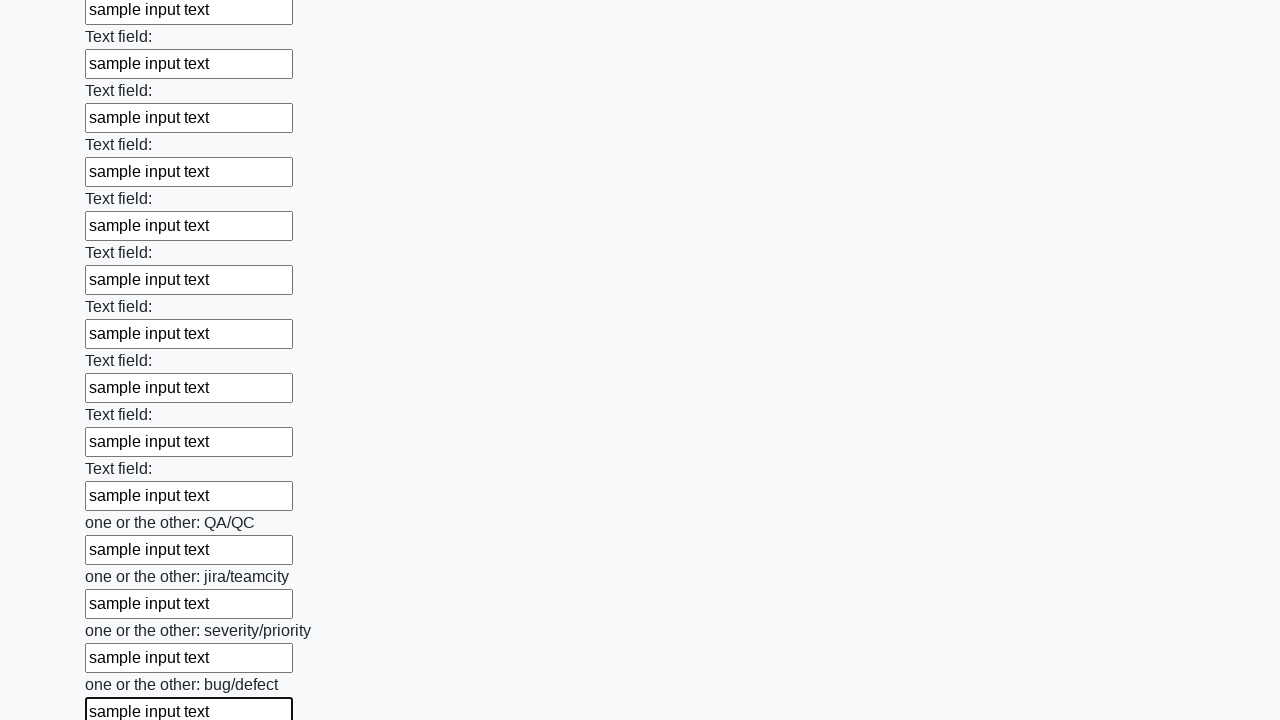

Filled a text input field with sample text on [type='text'] >> nth=91
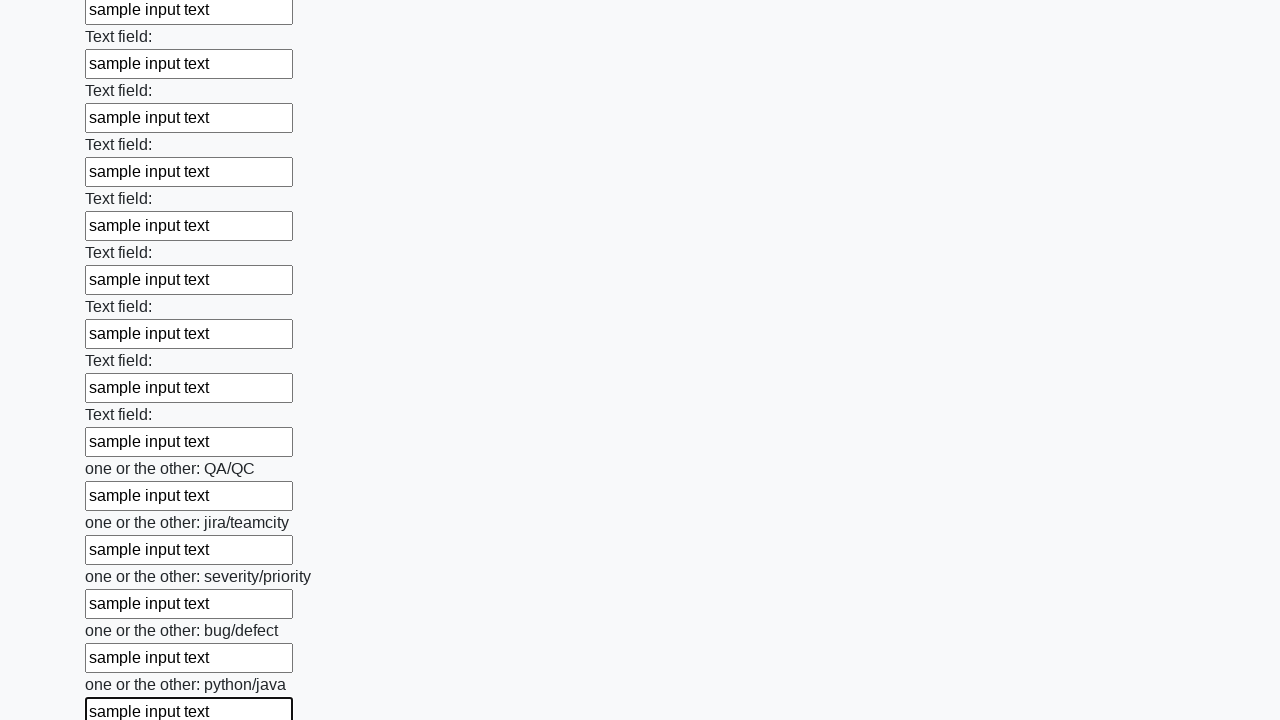

Filled a text input field with sample text on [type='text'] >> nth=92
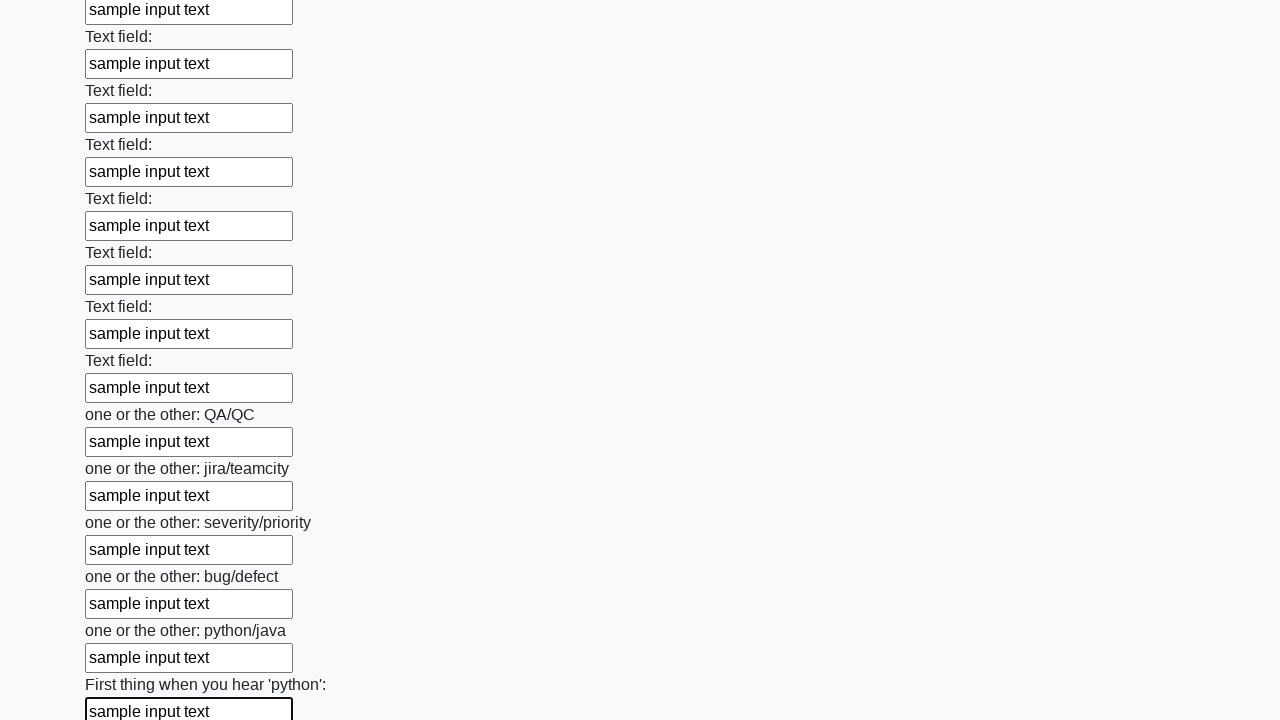

Filled a text input field with sample text on [type='text'] >> nth=93
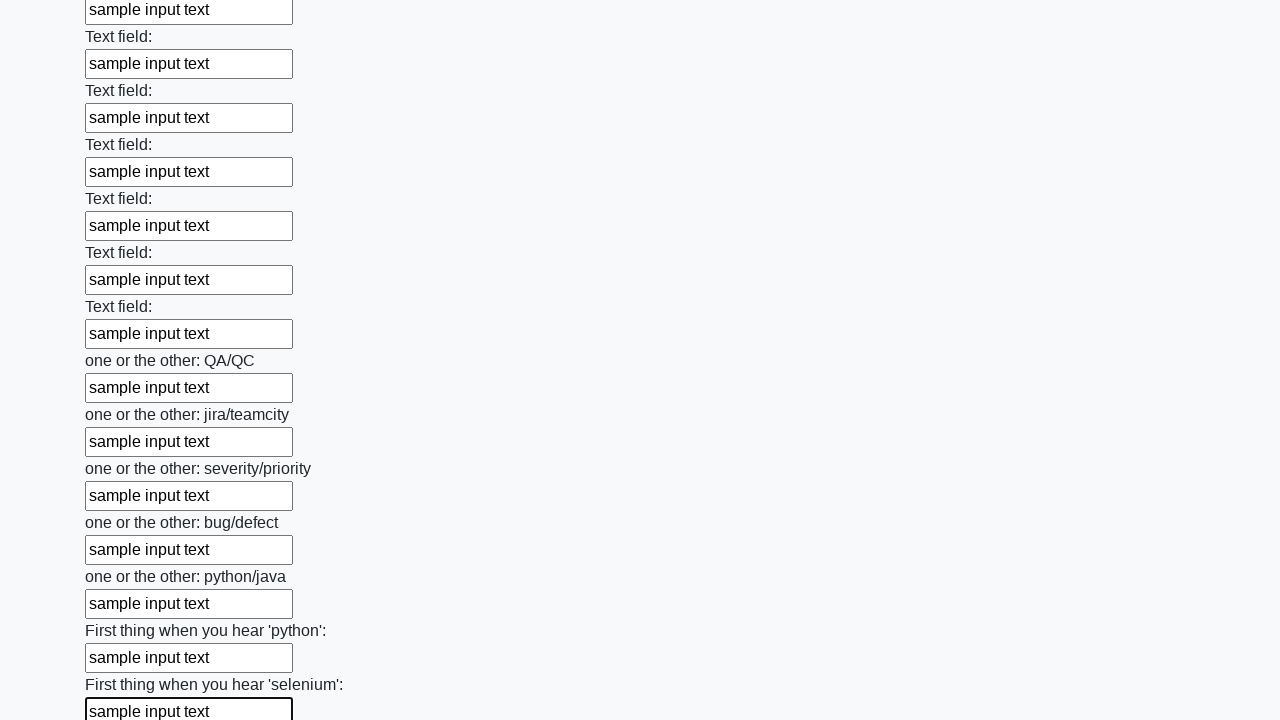

Filled a text input field with sample text on [type='text'] >> nth=94
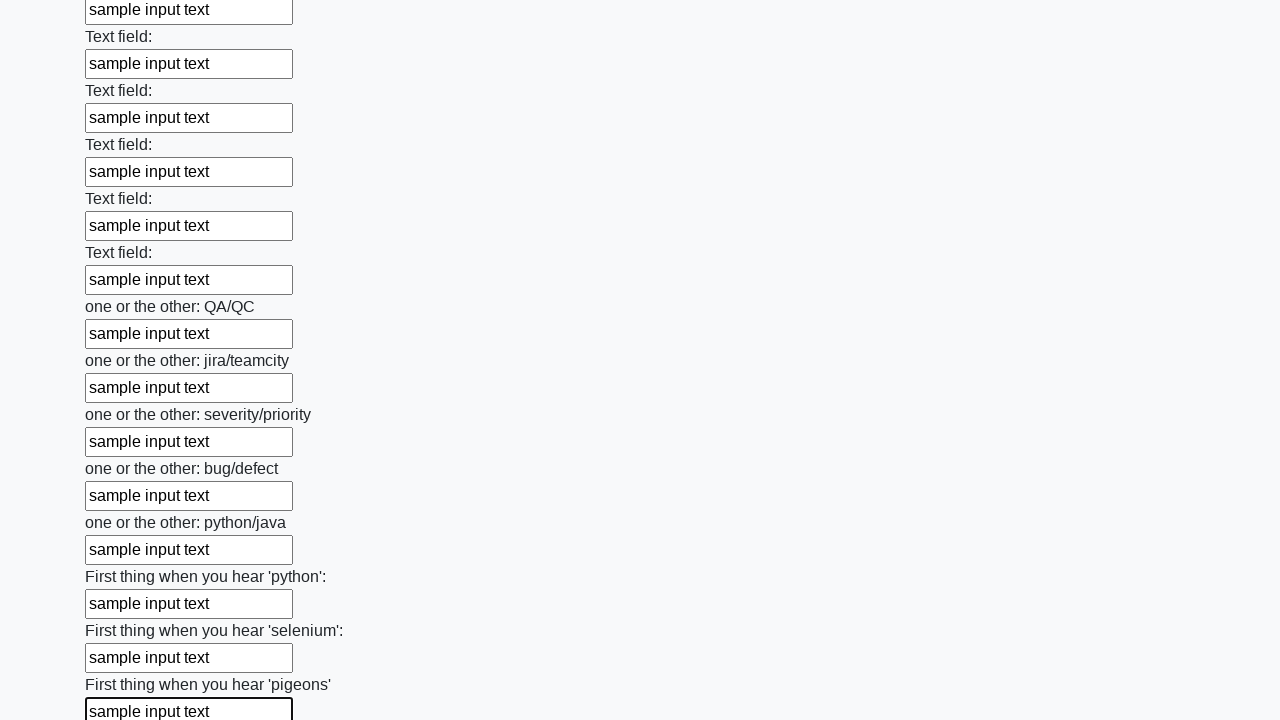

Filled a text input field with sample text on [type='text'] >> nth=95
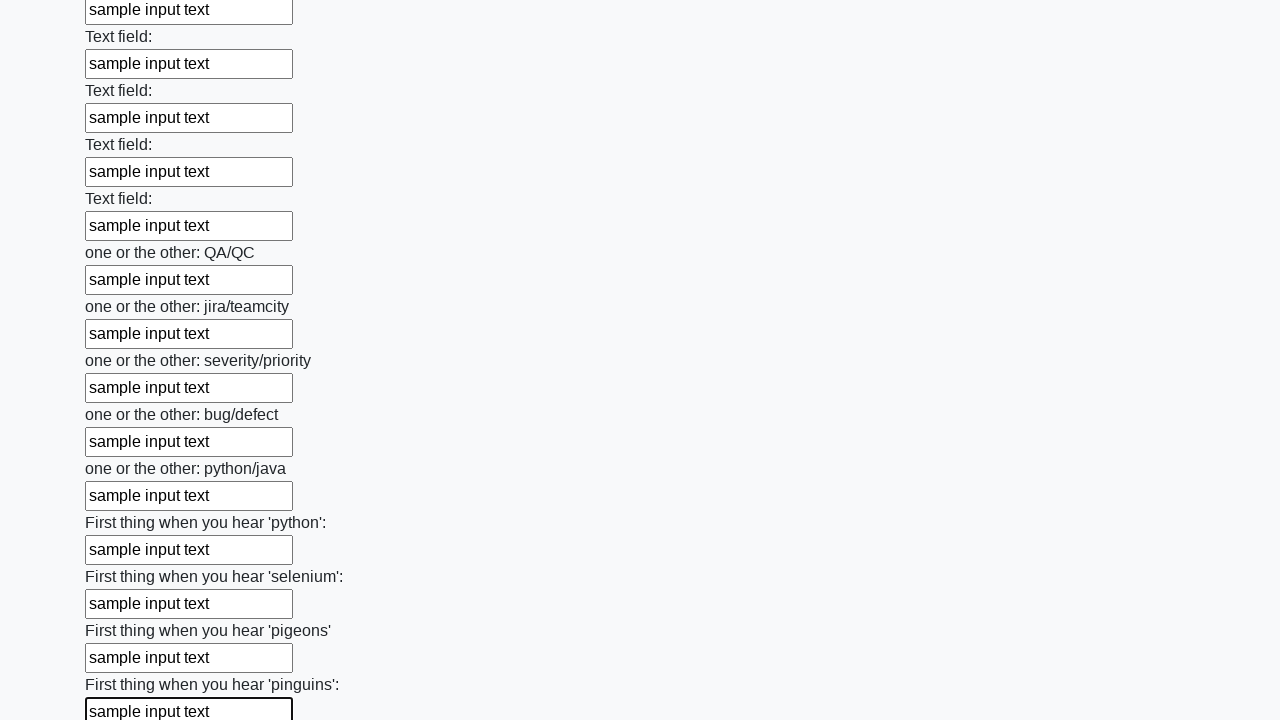

Filled a text input field with sample text on [type='text'] >> nth=96
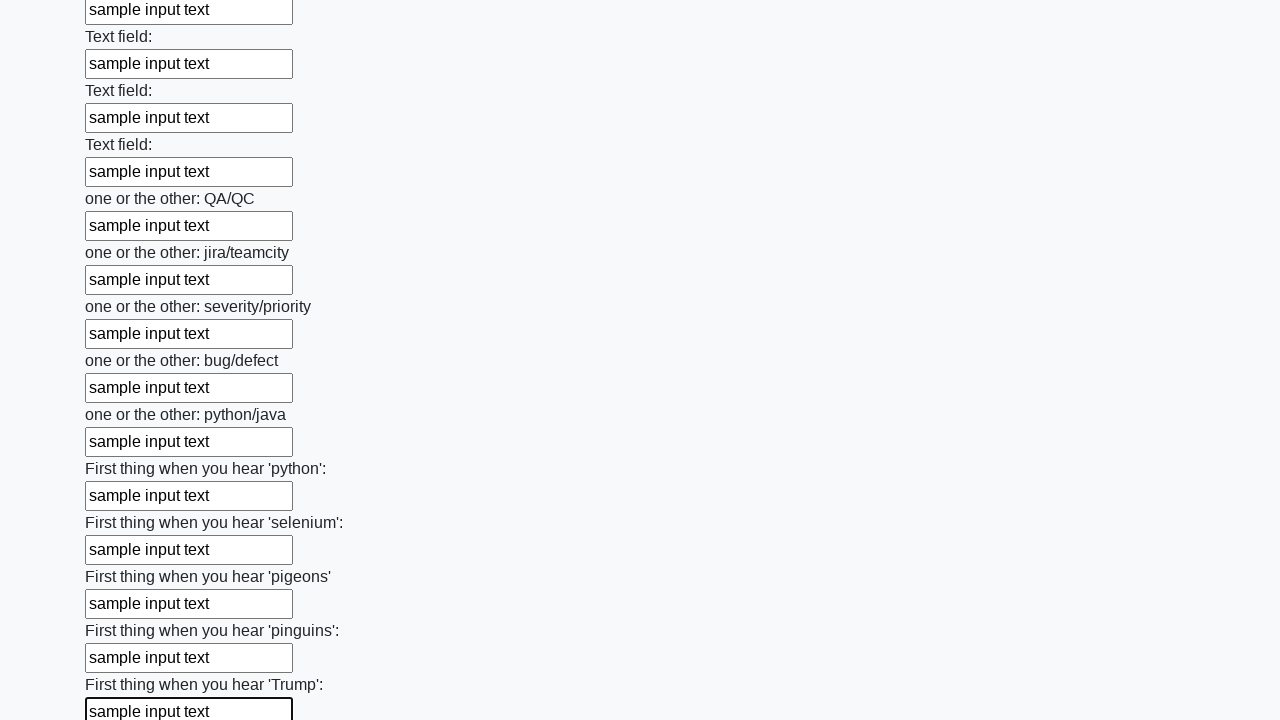

Filled a text input field with sample text on [type='text'] >> nth=97
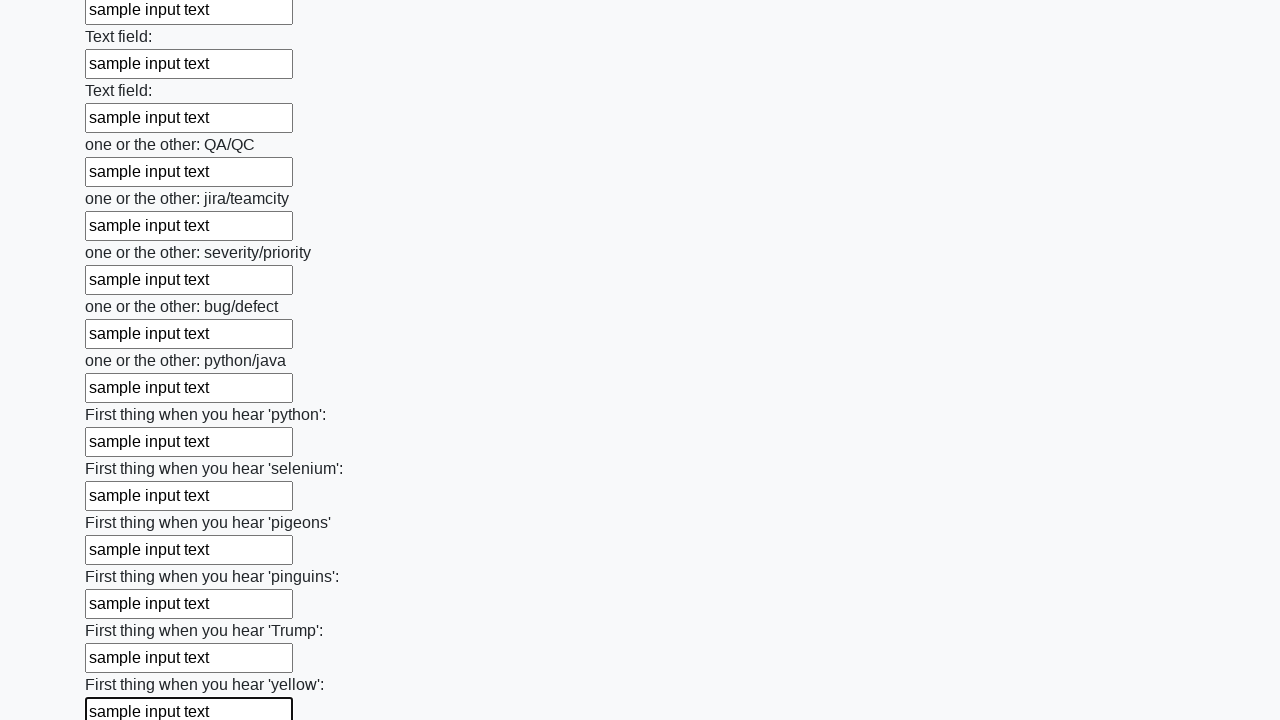

Filled a text input field with sample text on [type='text'] >> nth=98
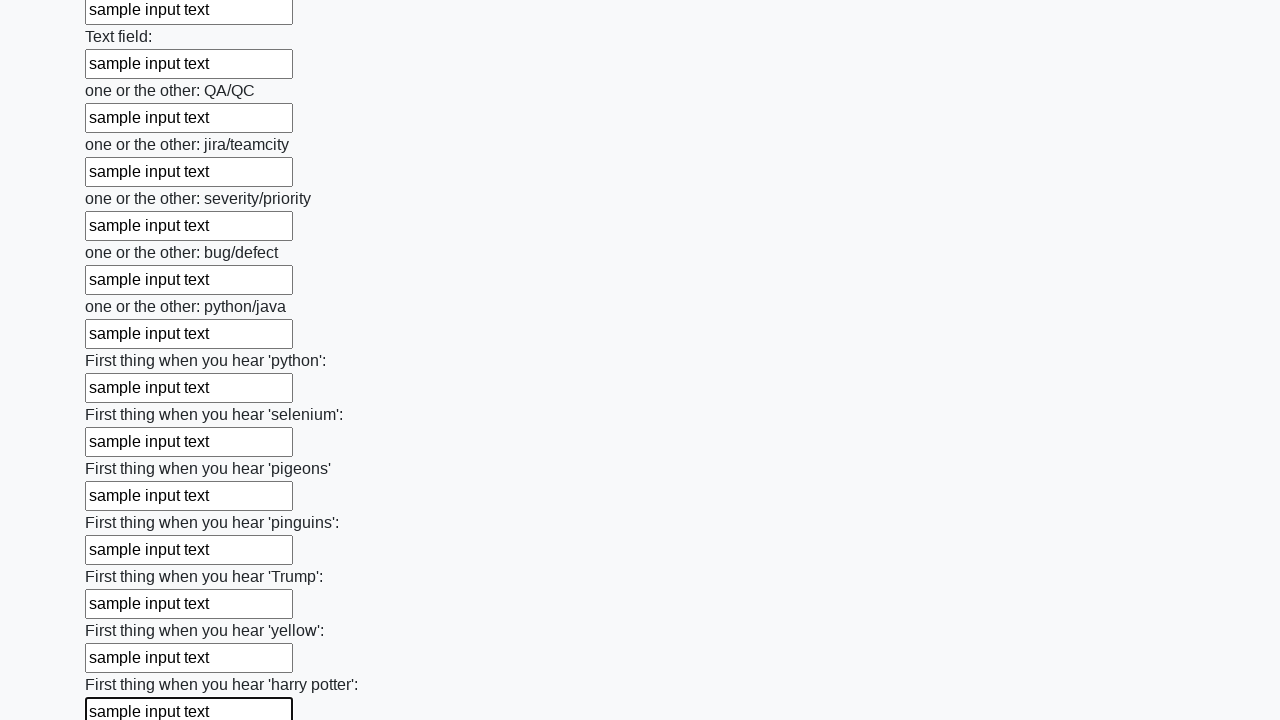

Filled a text input field with sample text on [type='text'] >> nth=99
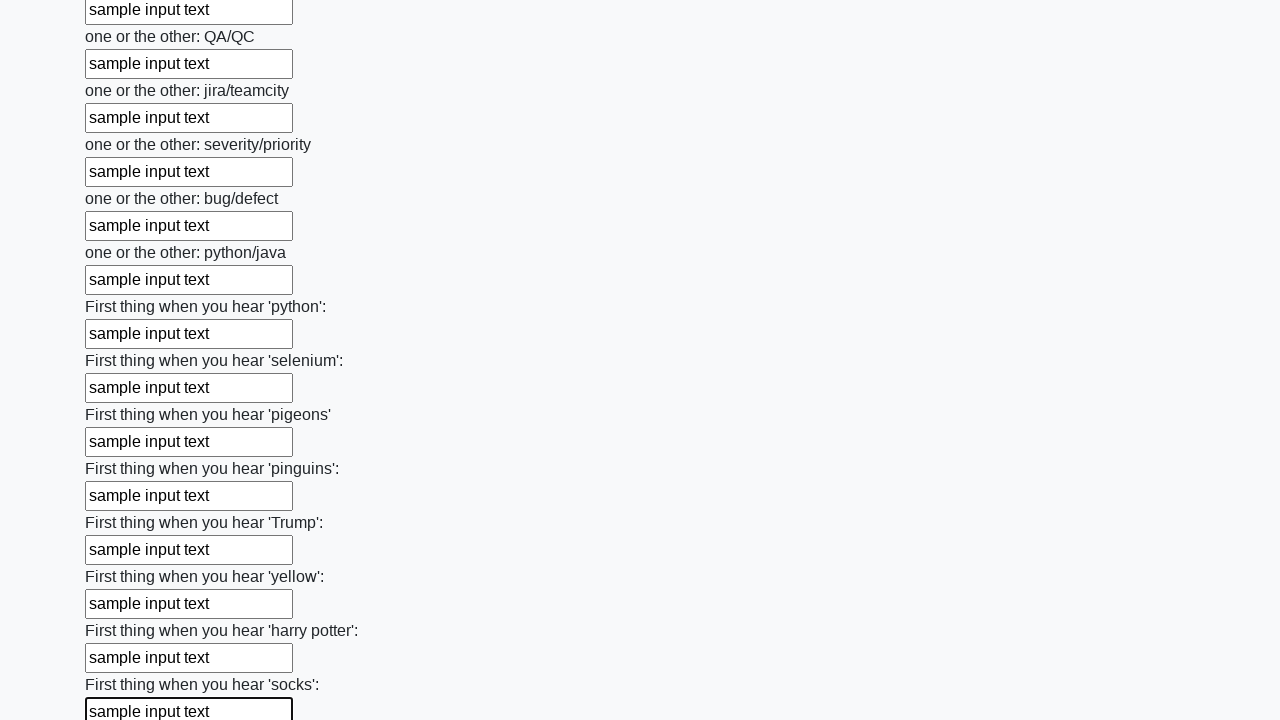

Clicked the submit button to submit the form at (123, 611) on button.btn
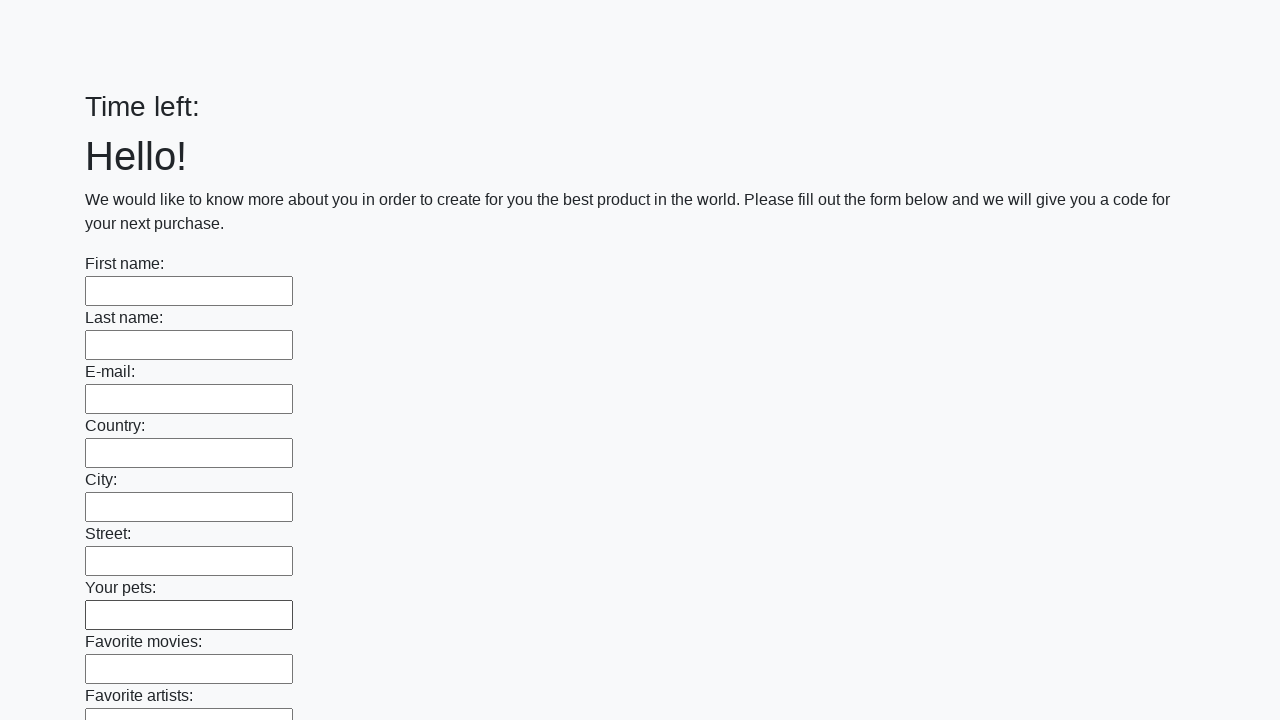

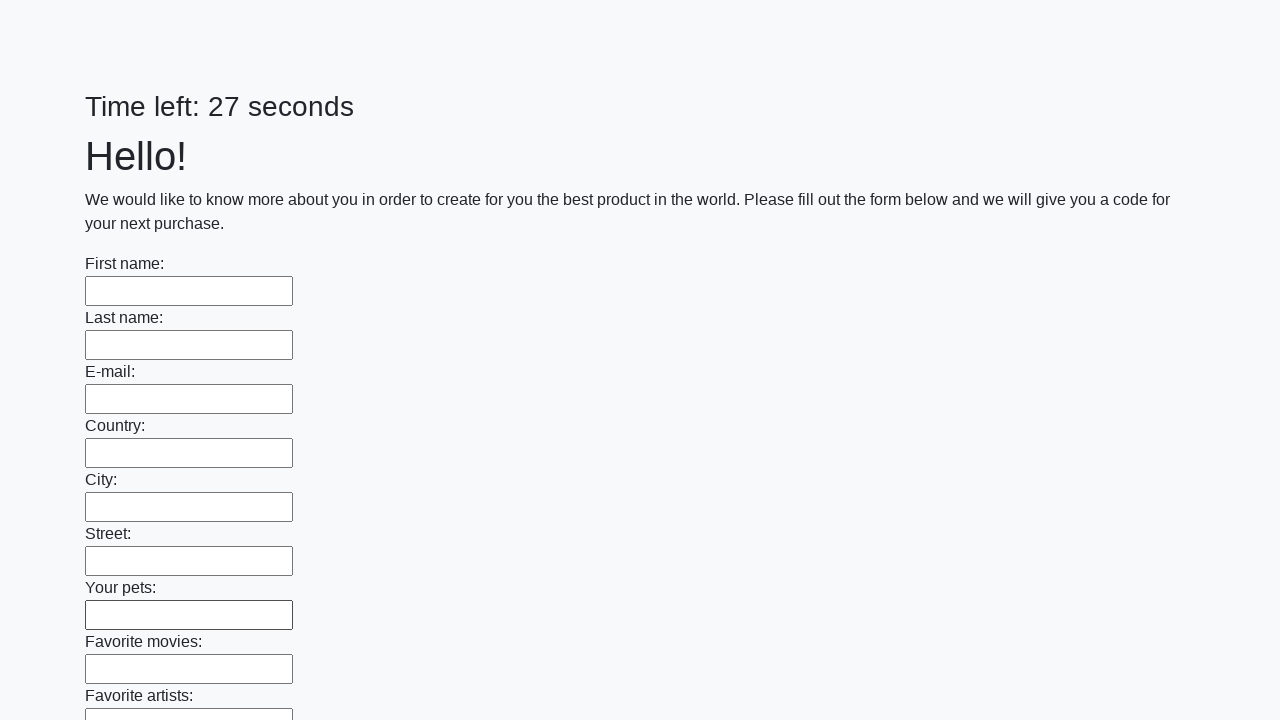